Automates playing Minesweeper by scanning the game grid, identifying safe squares to click and mines to flag based on the numbered clues

Starting URL: http://minesweeperonline.com/#beginner

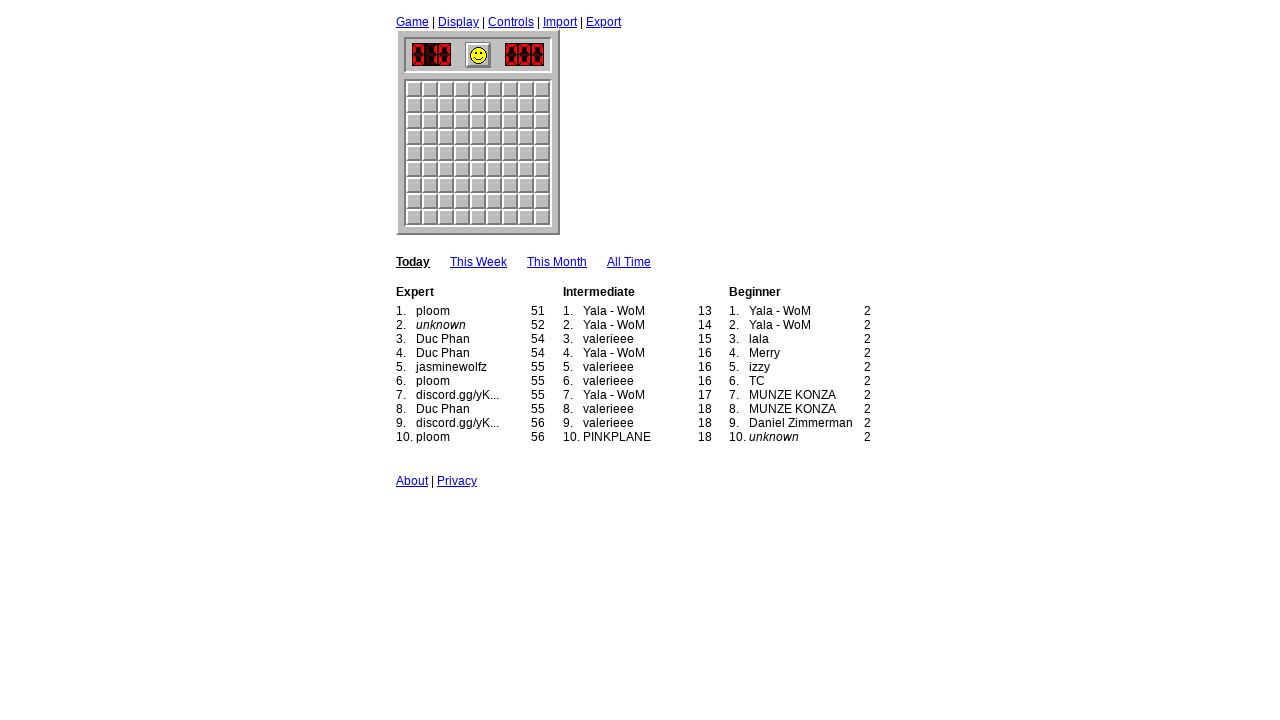

Navigated to Minesweeper beginner game
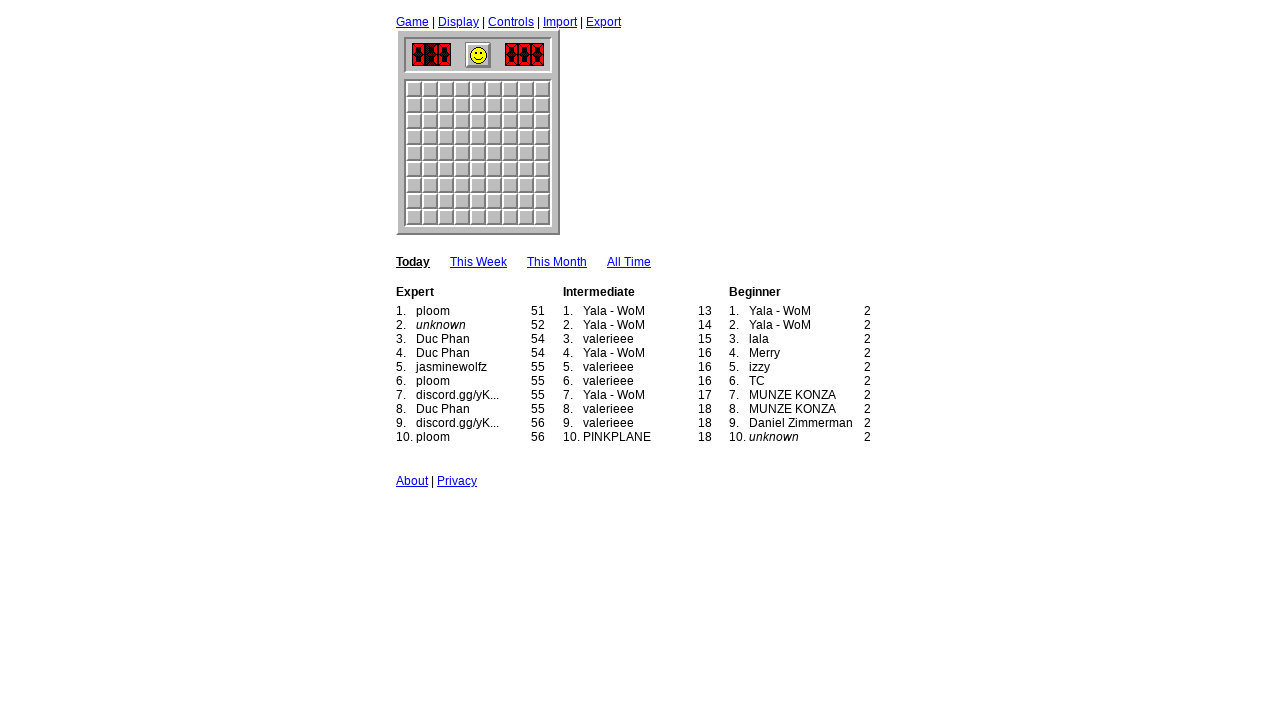

Game page loaded successfully
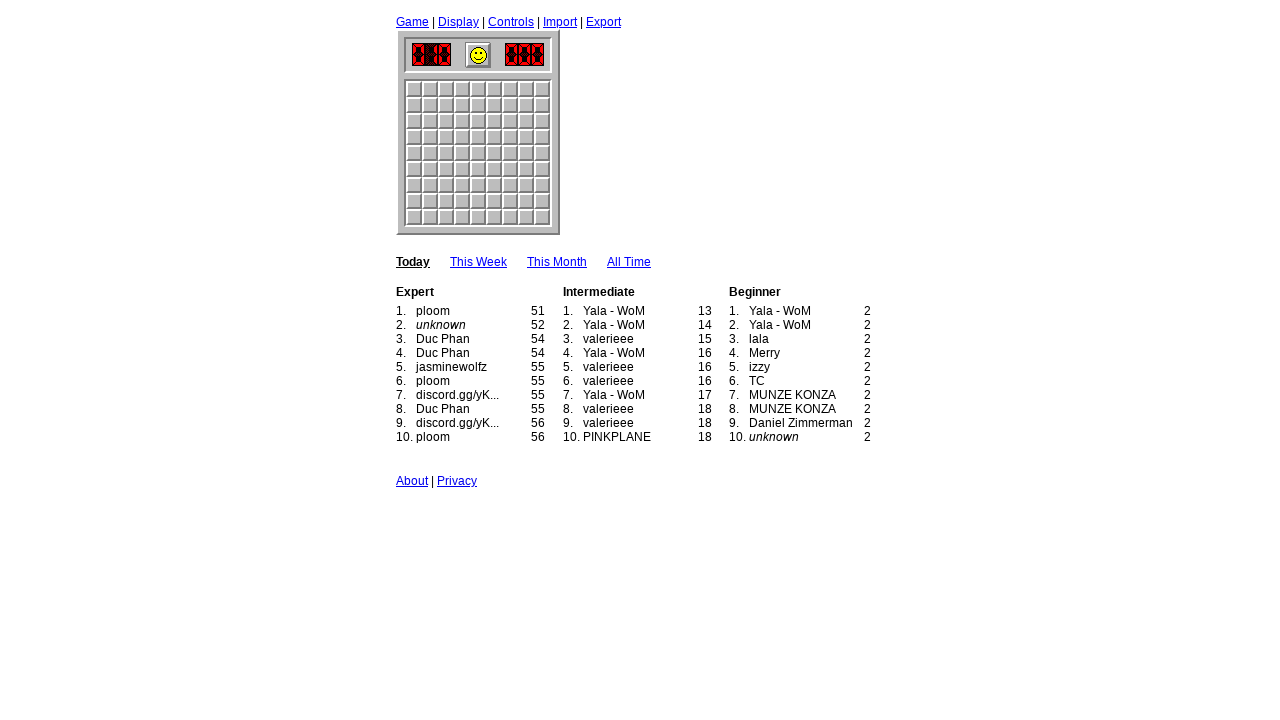

Clicked square at (4, 4) at (478, 153) on //*[@id="5_5"]
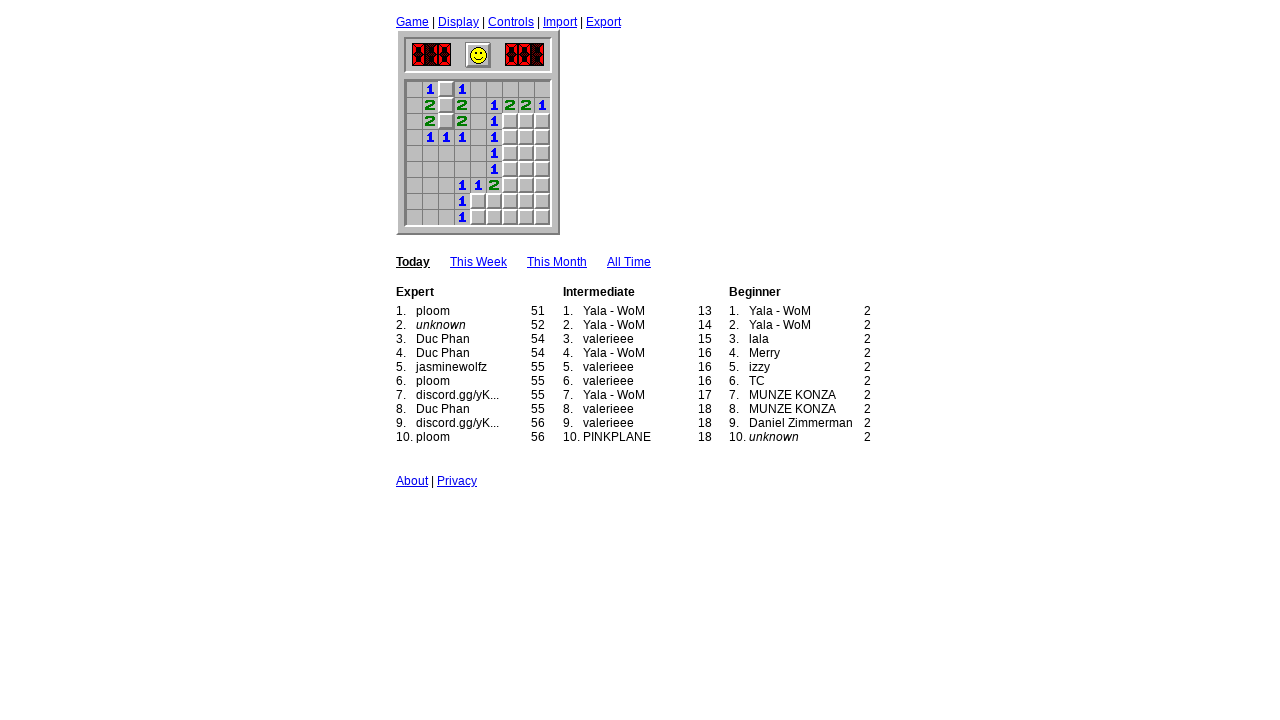

Retrieved class info for square (4, 4)
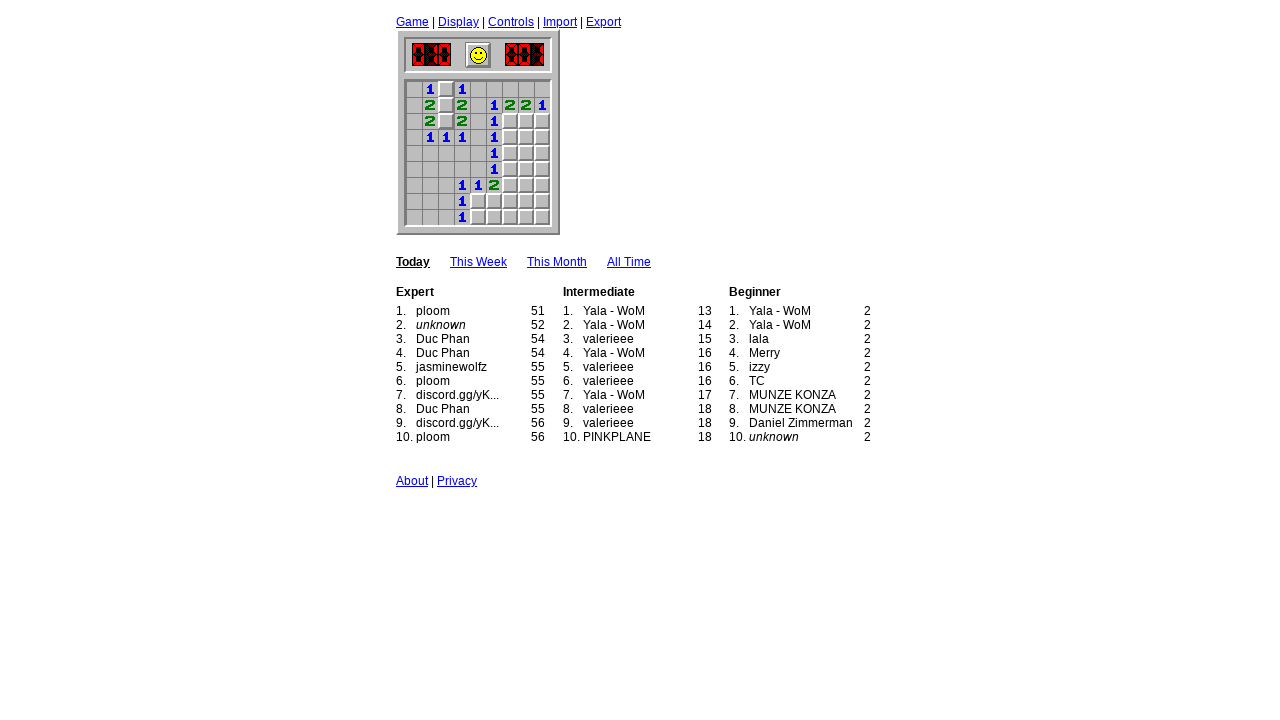

Full board scan completed (9x9)
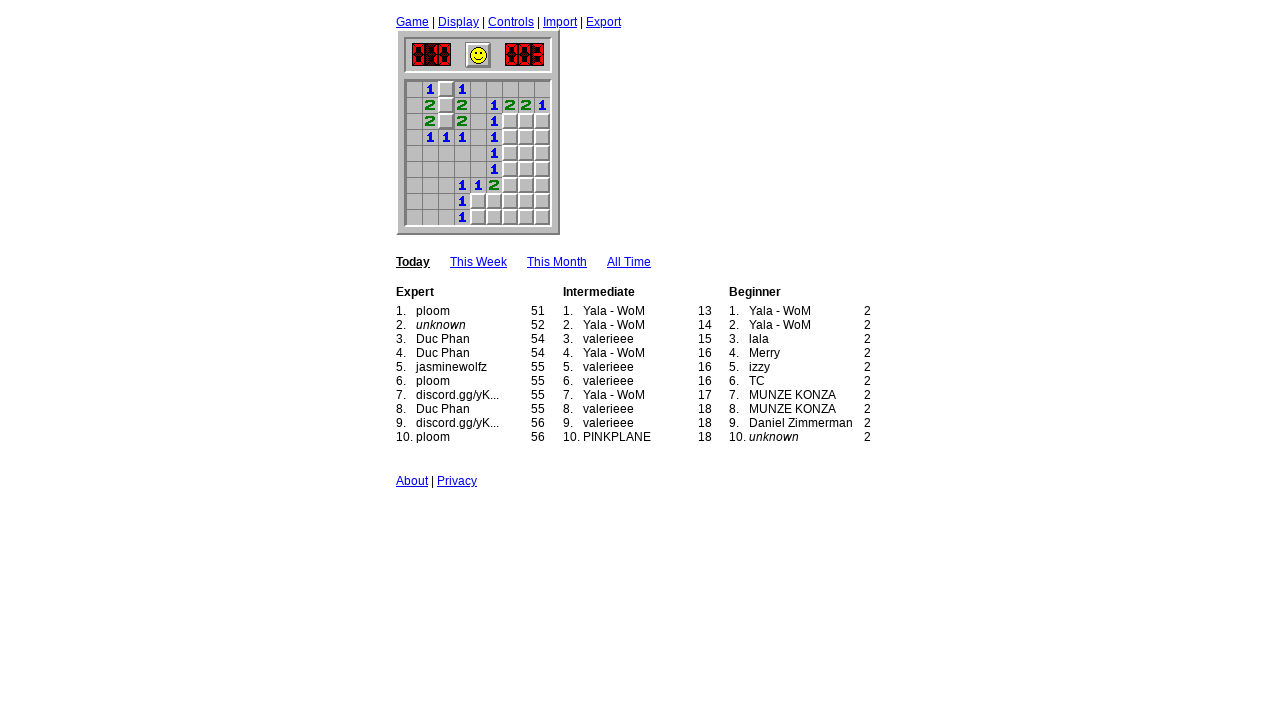

Flagged square at (2, 6) as mine at (510, 121) on //*[@id="3_7"]
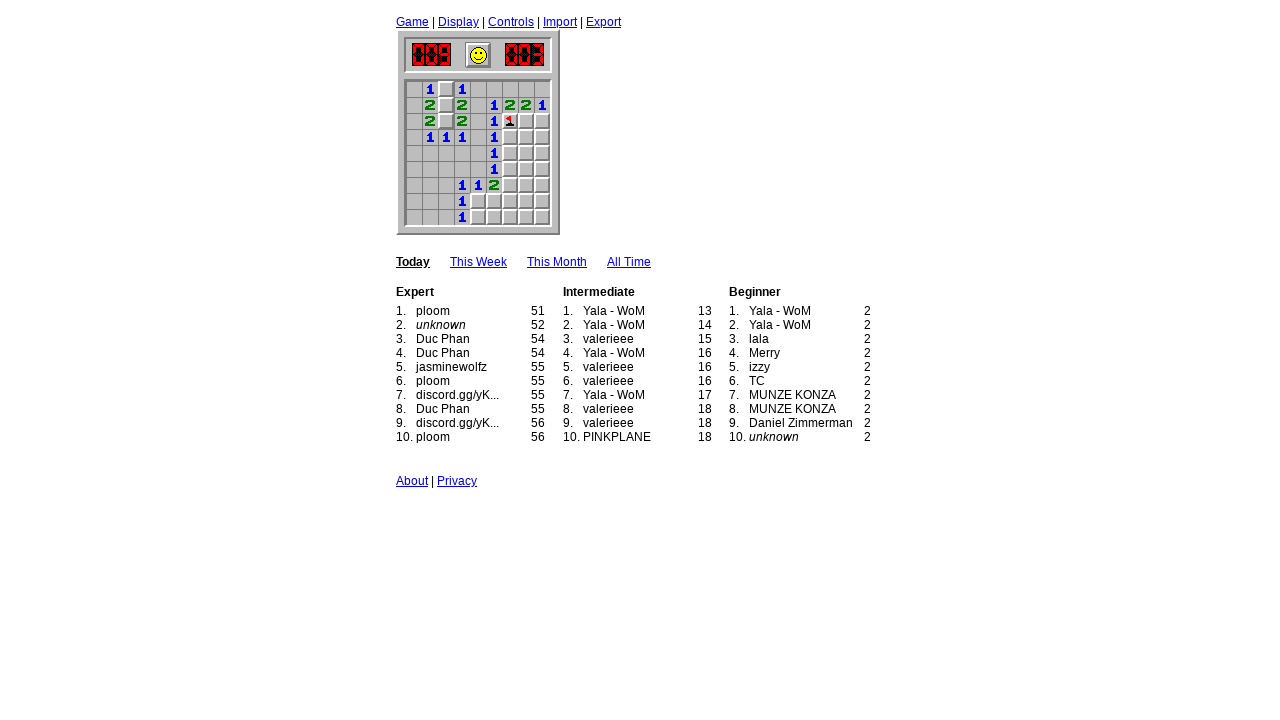

Full board scan completed (9x9)
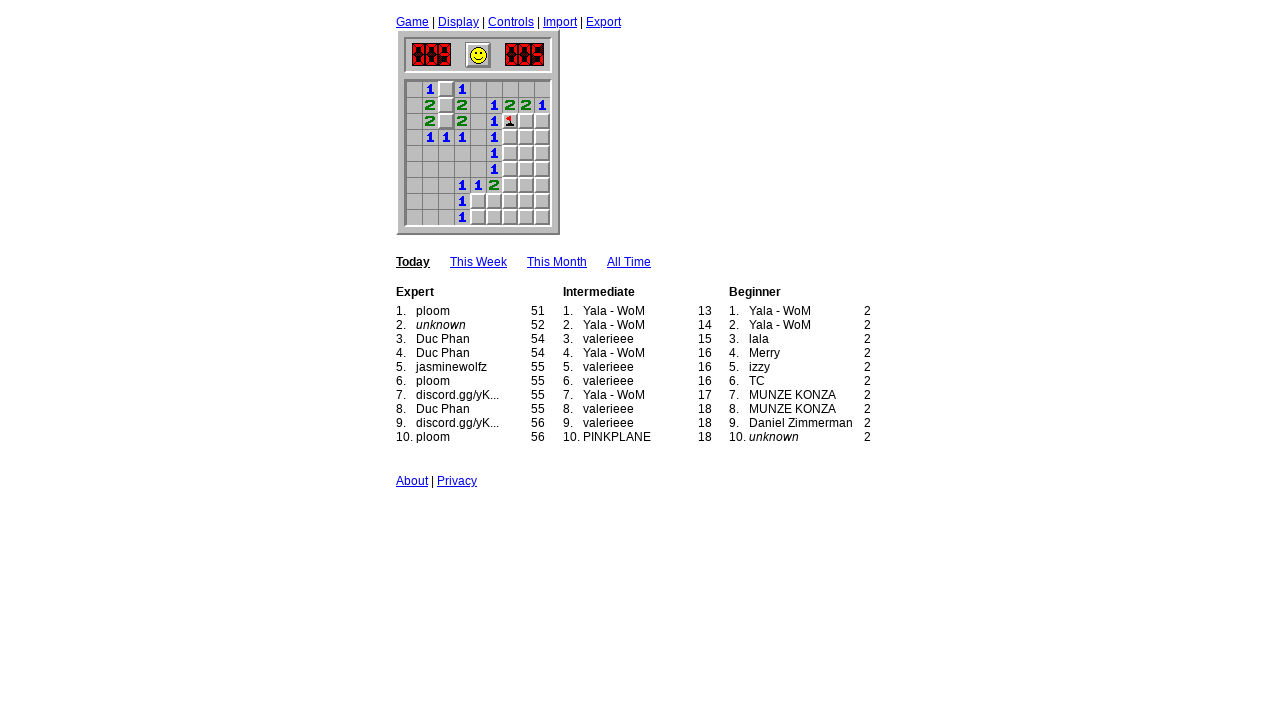

Flagged square at (2, 7) as mine at (526, 121) on //*[@id="3_8"]
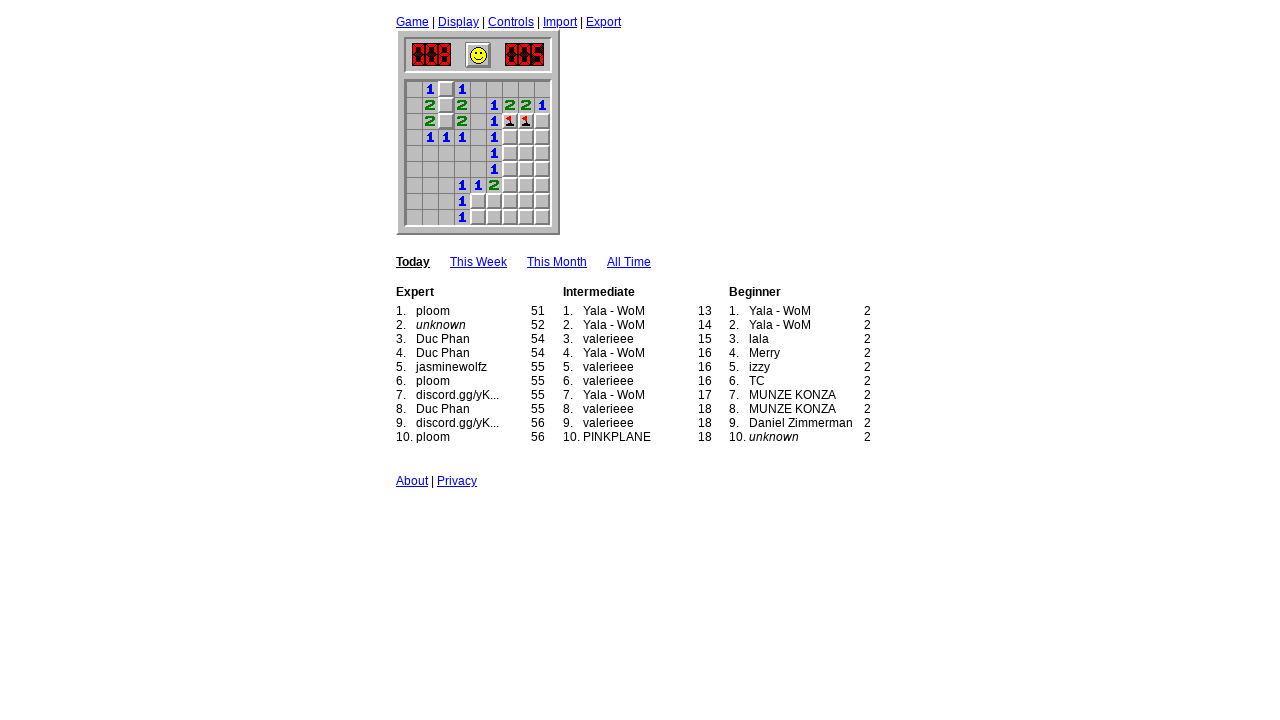

Full board scan completed (9x9)
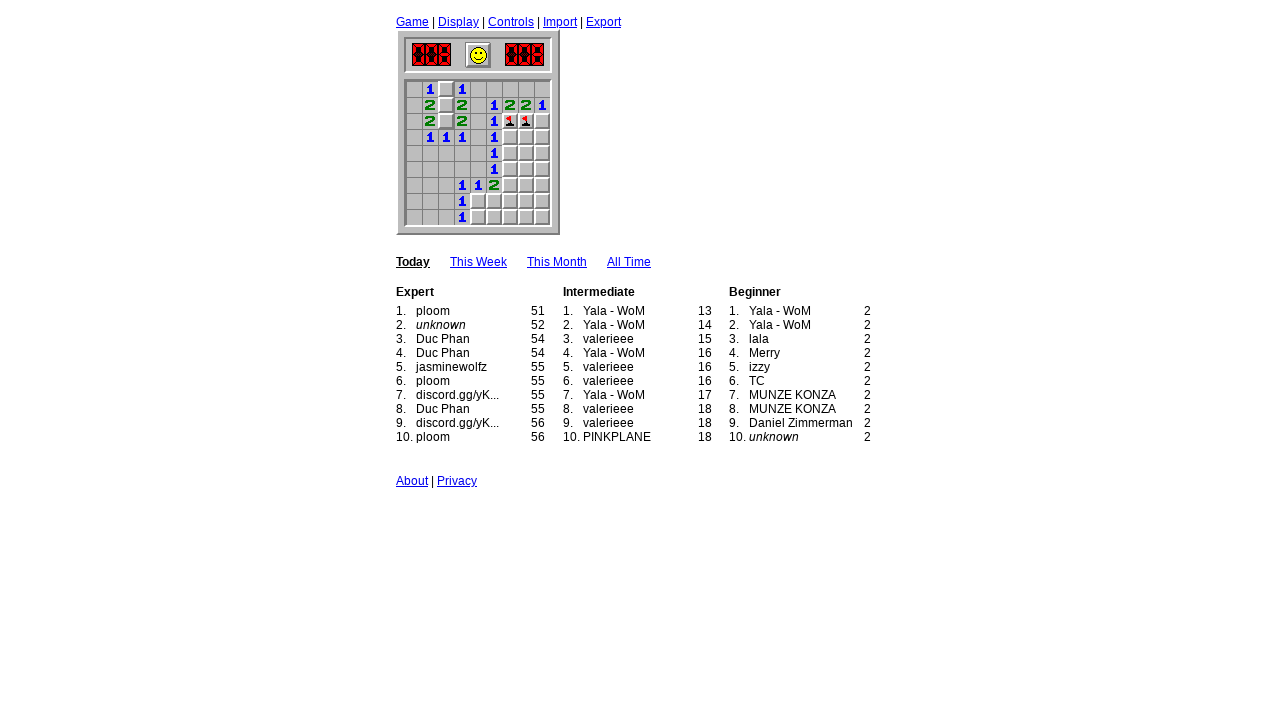

Clicked square at (2, 8) at (542, 121) on //*[@id="3_9"]
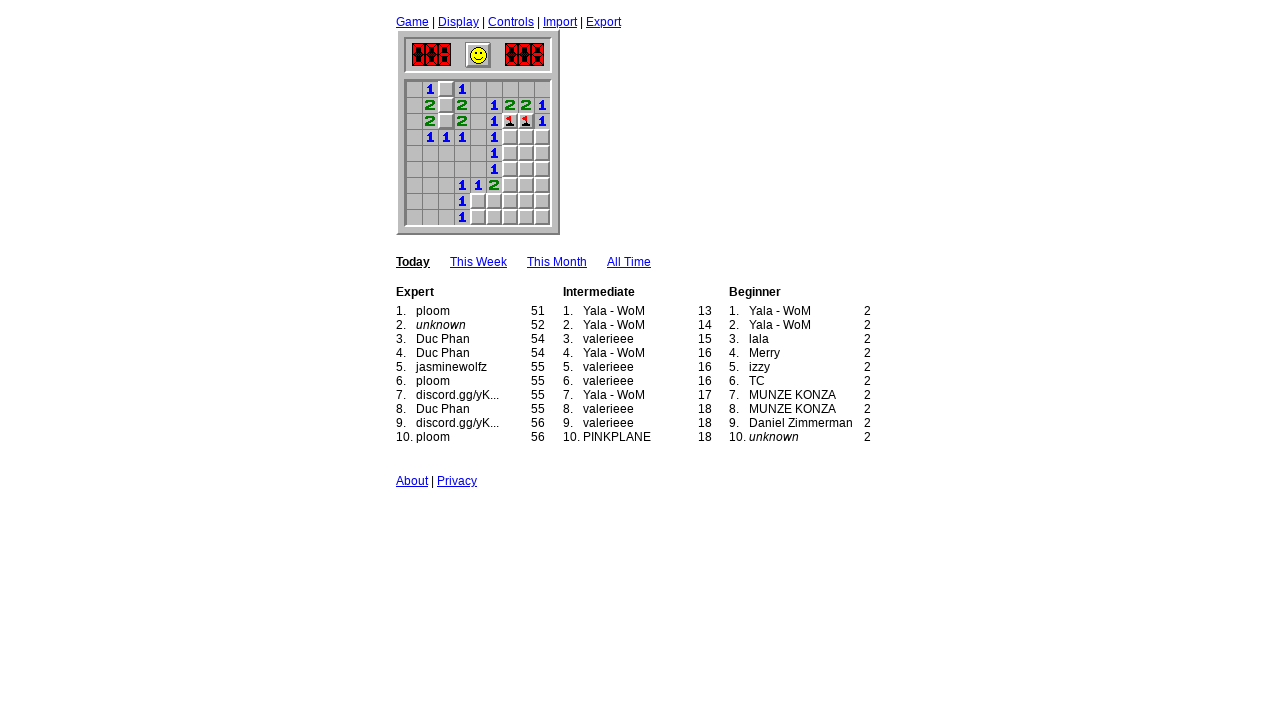

Retrieved class info for square (2, 8)
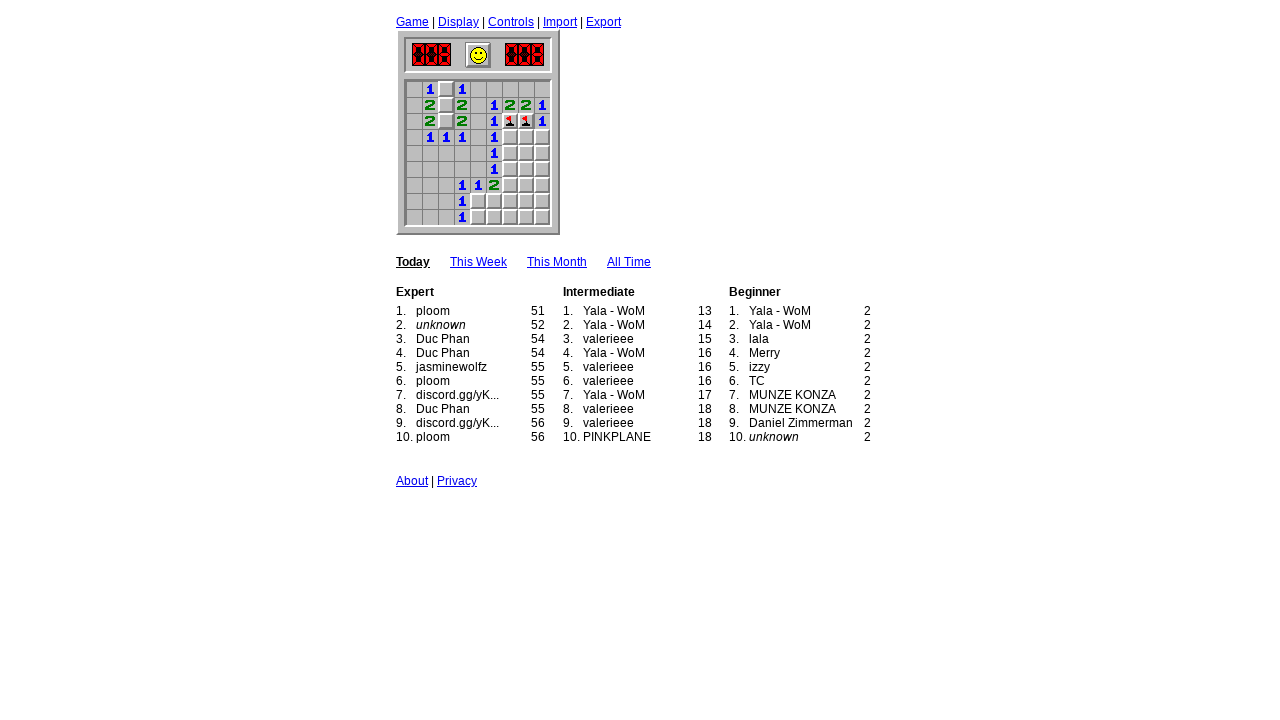

Full board scan completed (9x9)
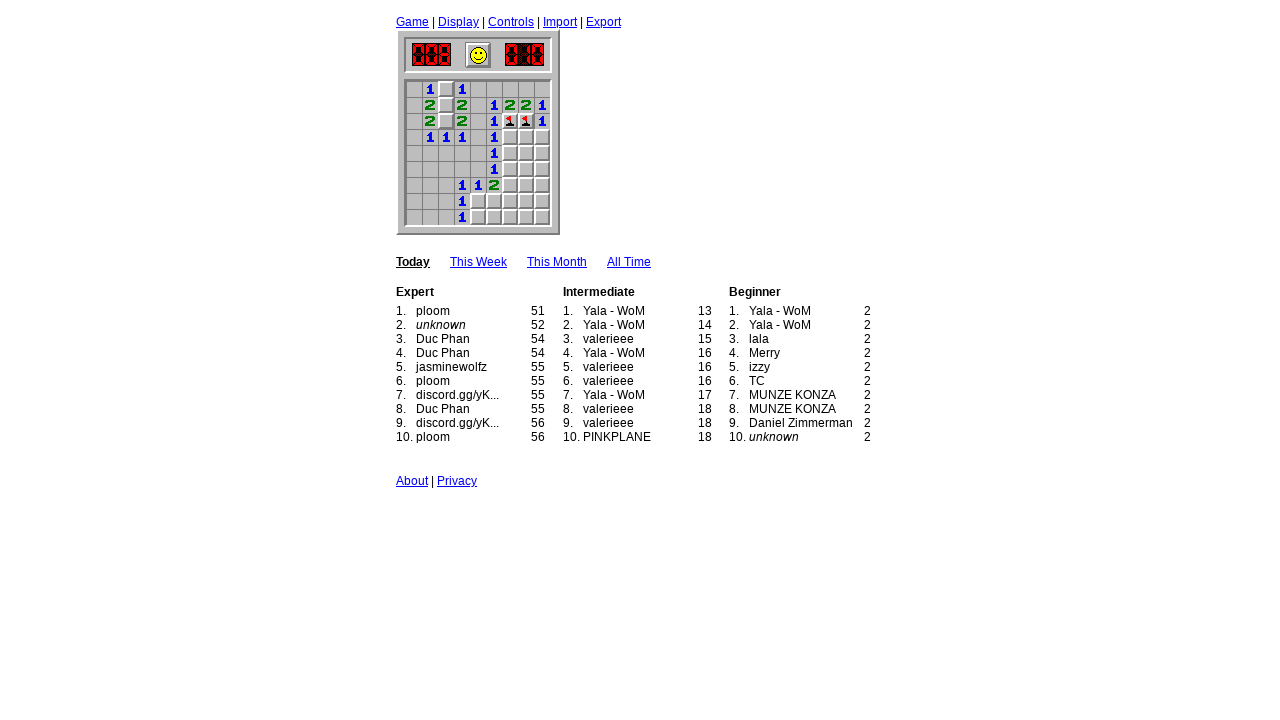

Flagged square at (1, 2) as mine at (446, 105) on //*[@id="2_3"]
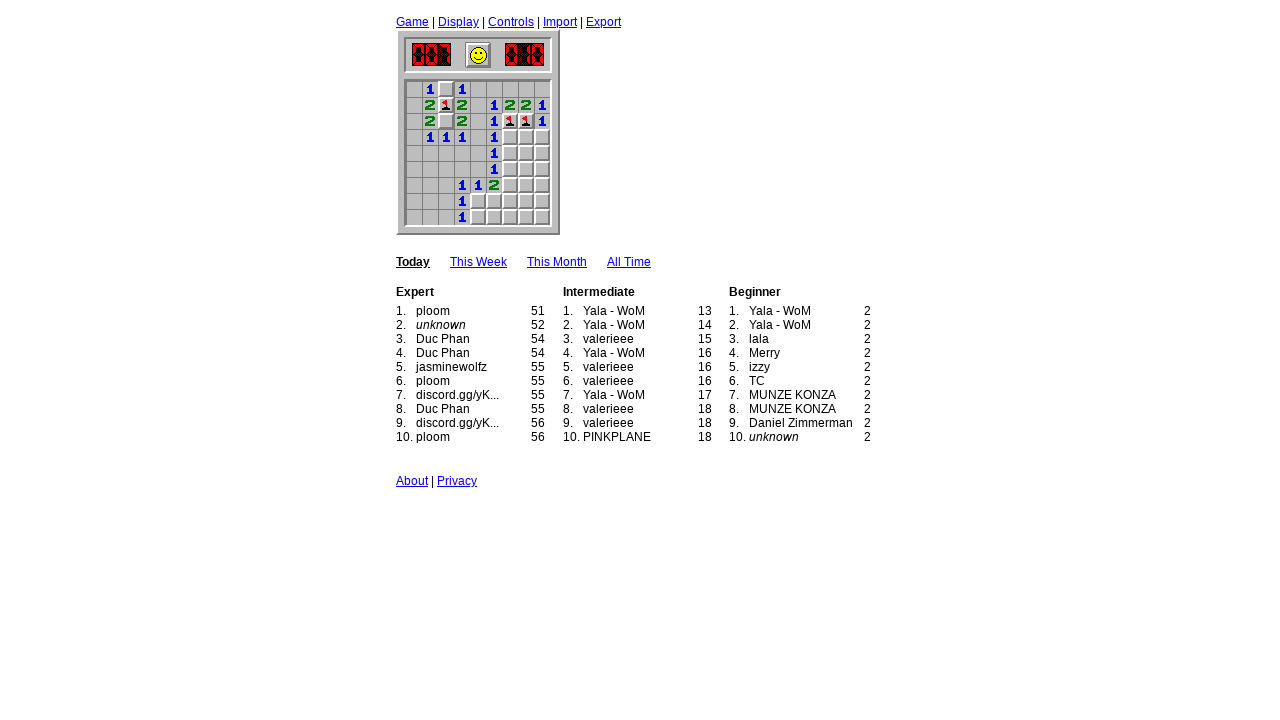

Full board scan completed (9x9)
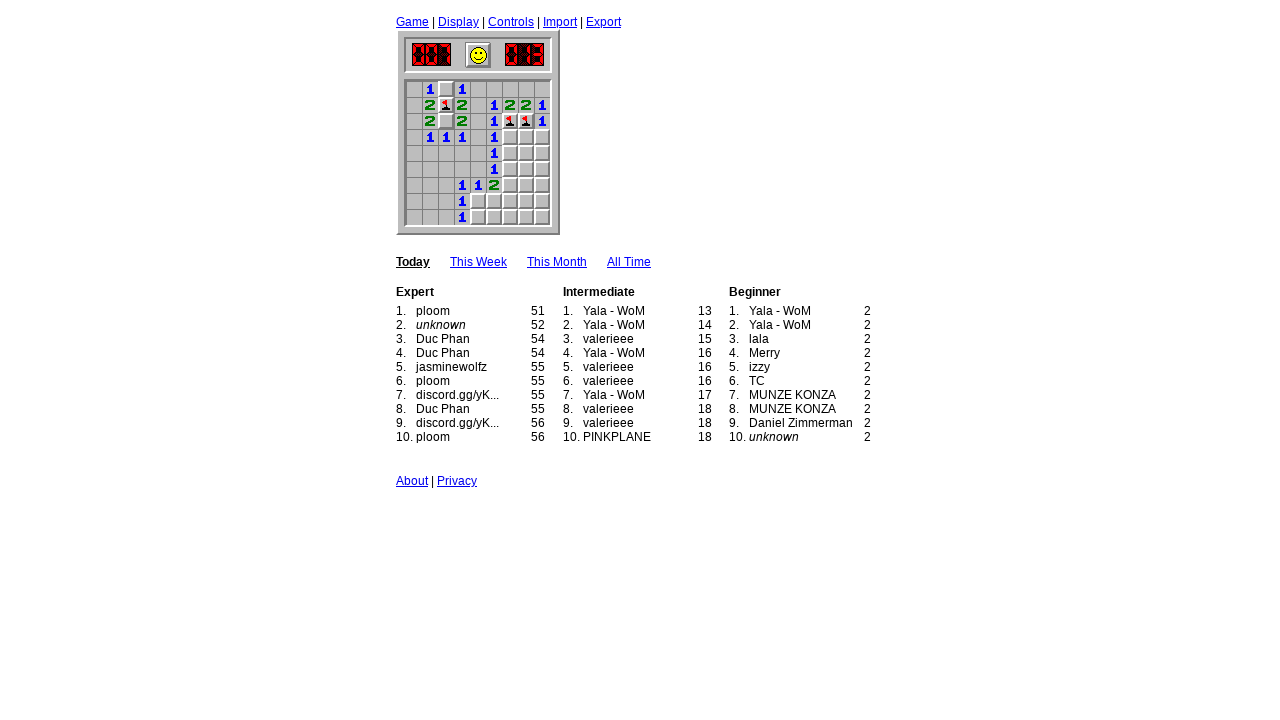

Flagged square at (2, 2) as mine at (446, 121) on //*[@id="3_3"]
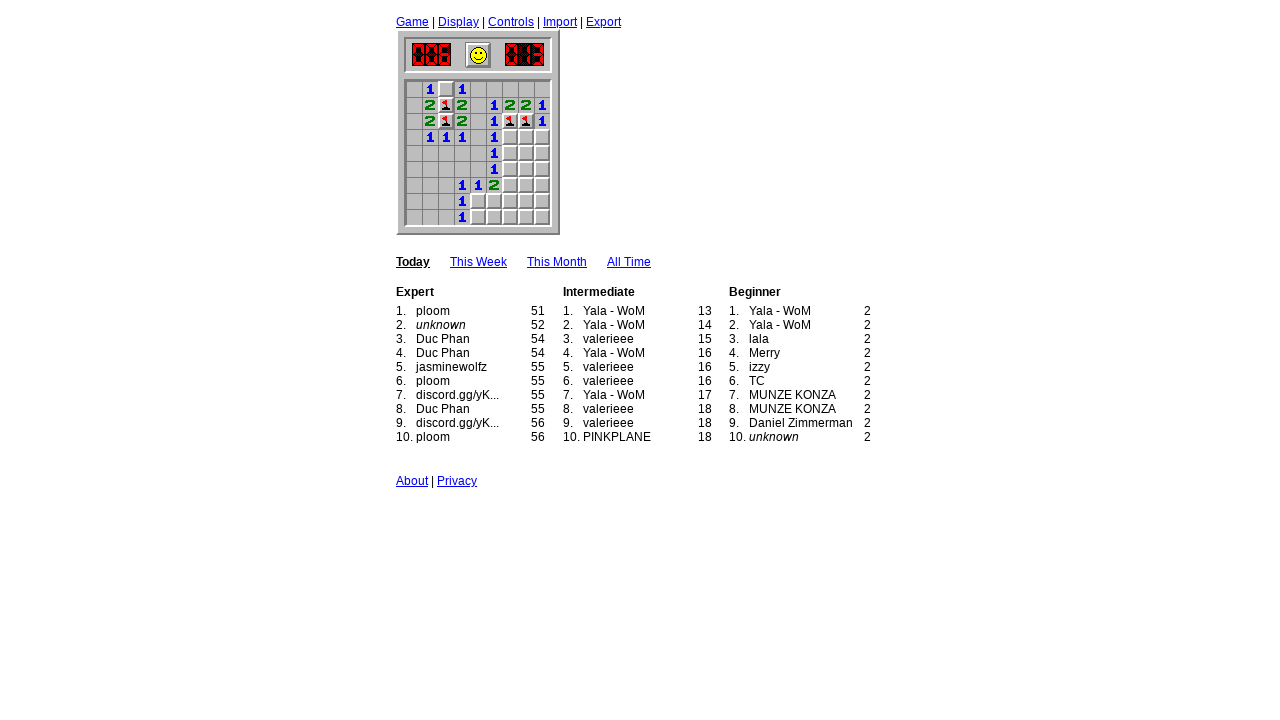

Full board scan completed (9x9)
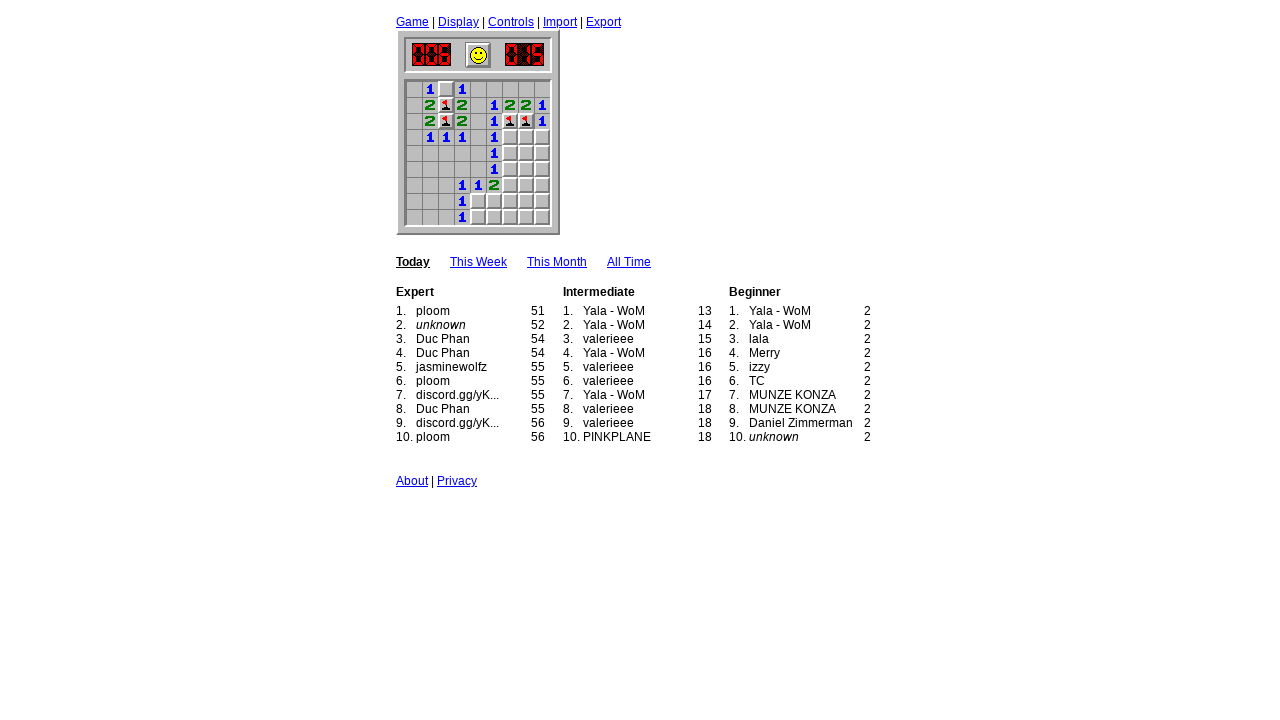

Clicked square at (3, 6) at (510, 137) on //*[@id="4_7"]
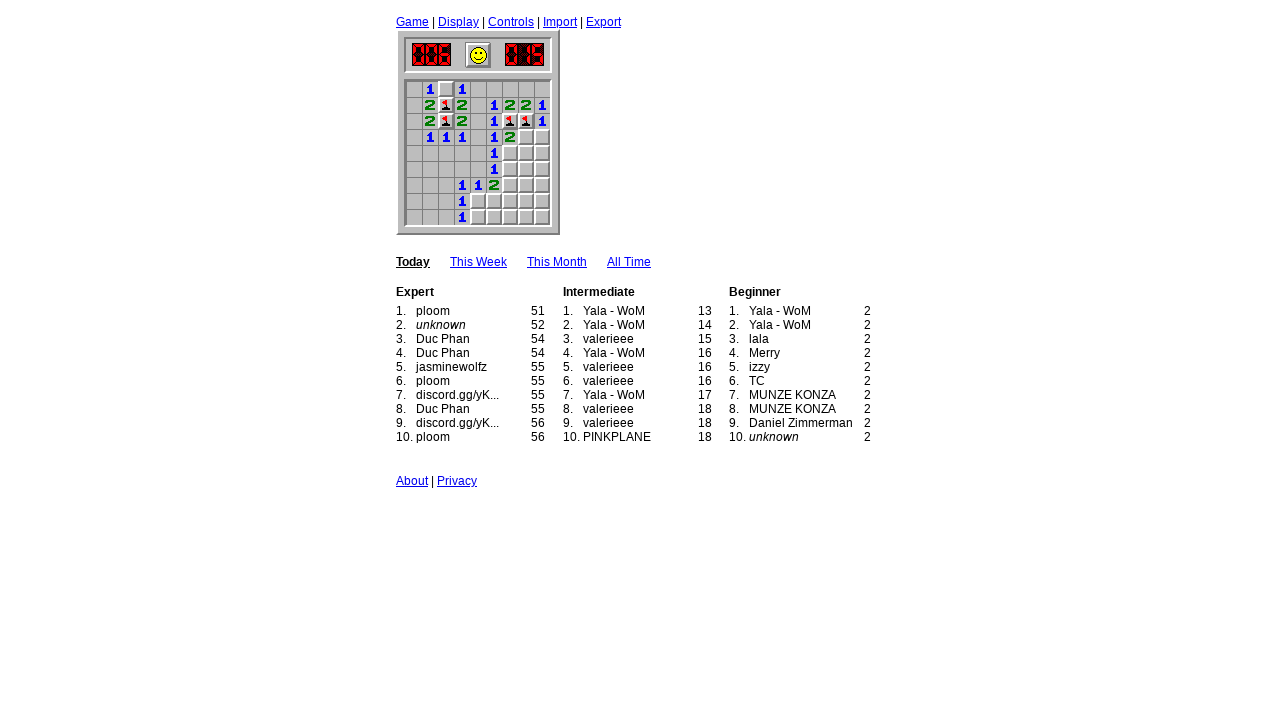

Retrieved class info for square (3, 6)
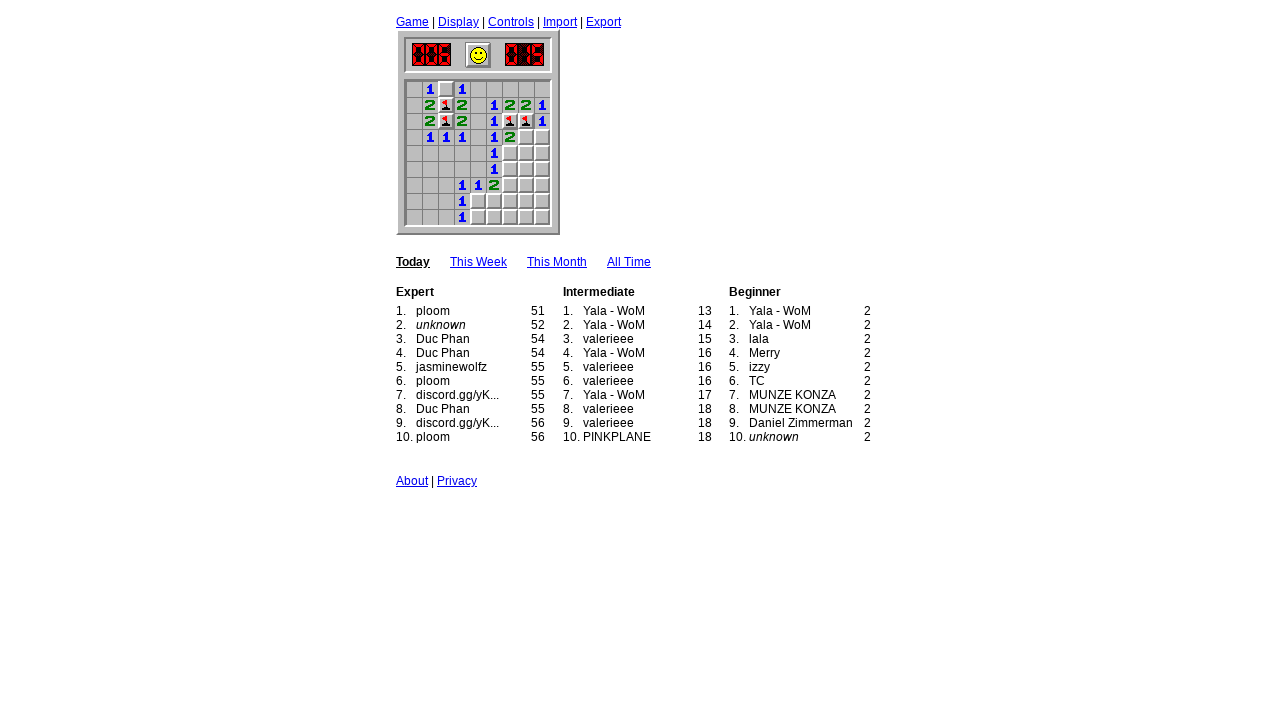

Full board scan completed (9x9)
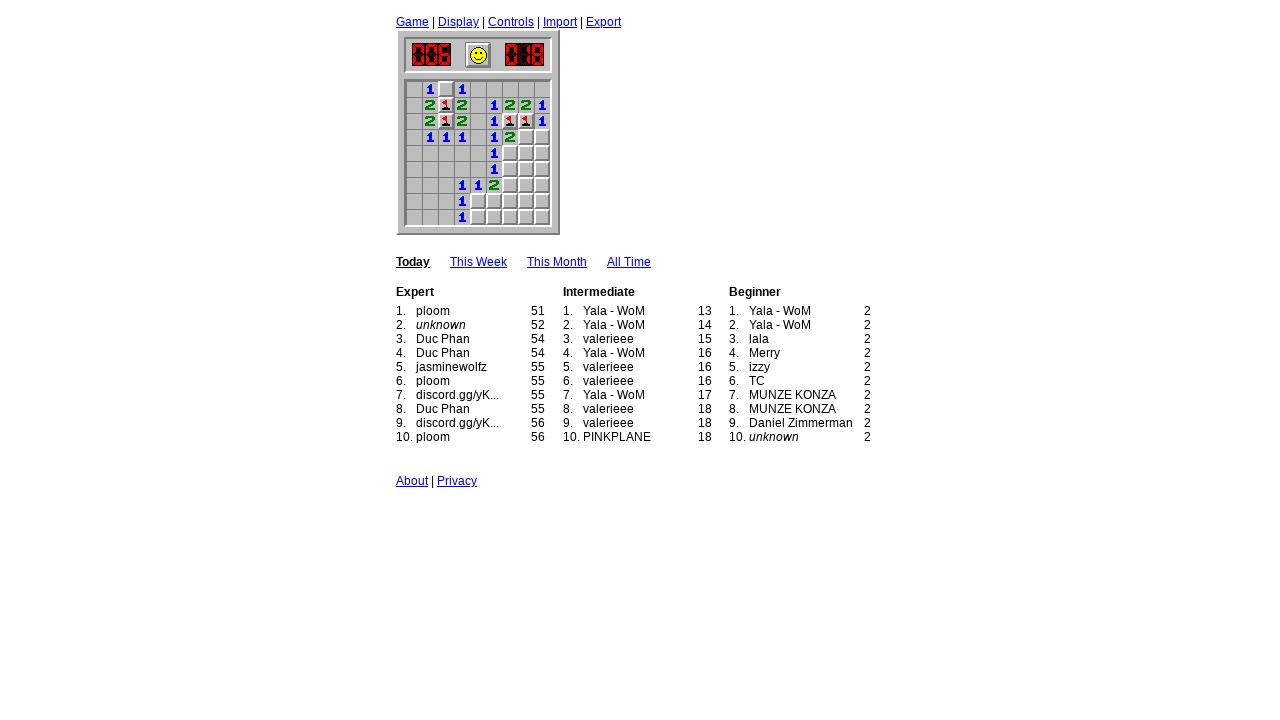

Clicked square at (3, 7) at (526, 137) on //*[@id="4_8"]
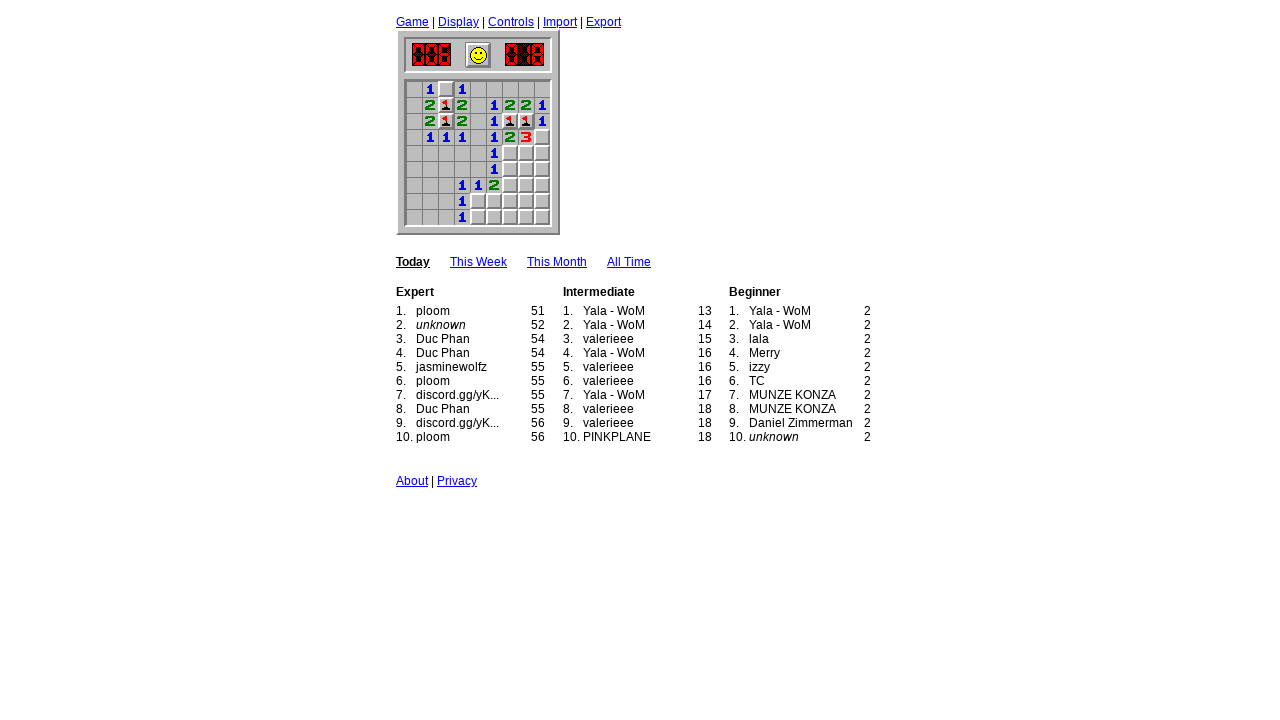

Retrieved class info for square (3, 7)
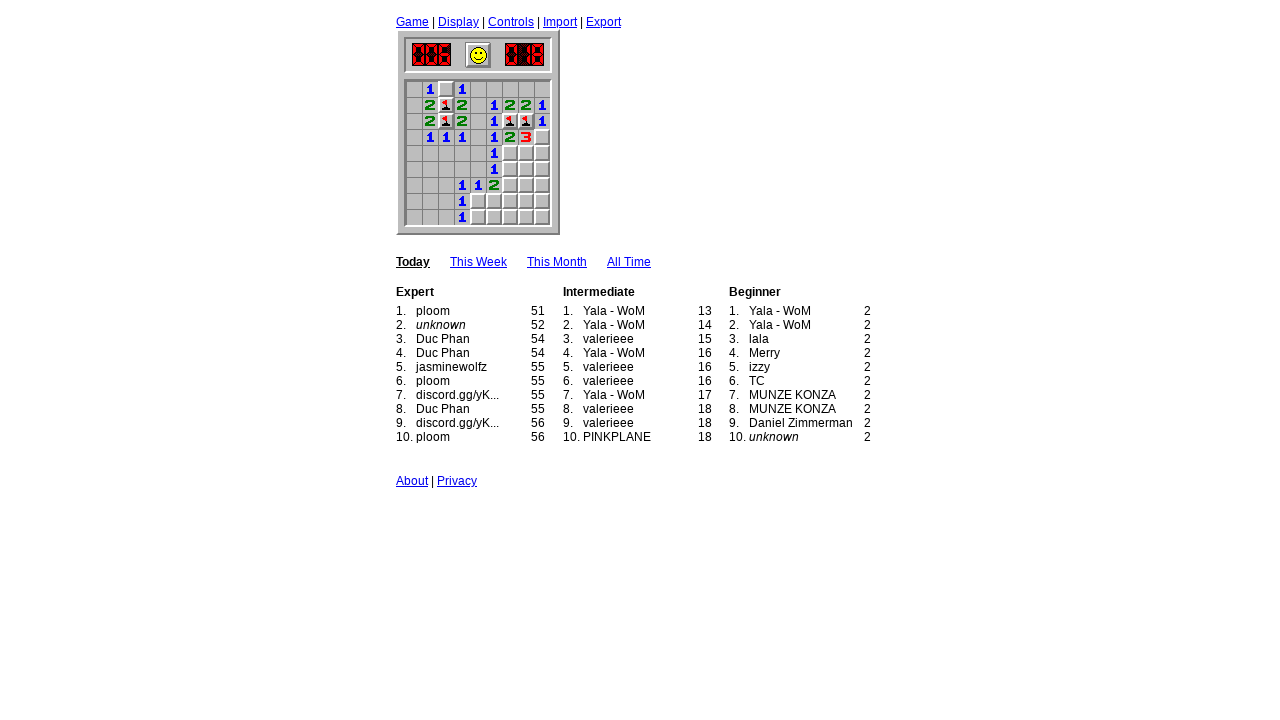

Full board scan completed (9x9)
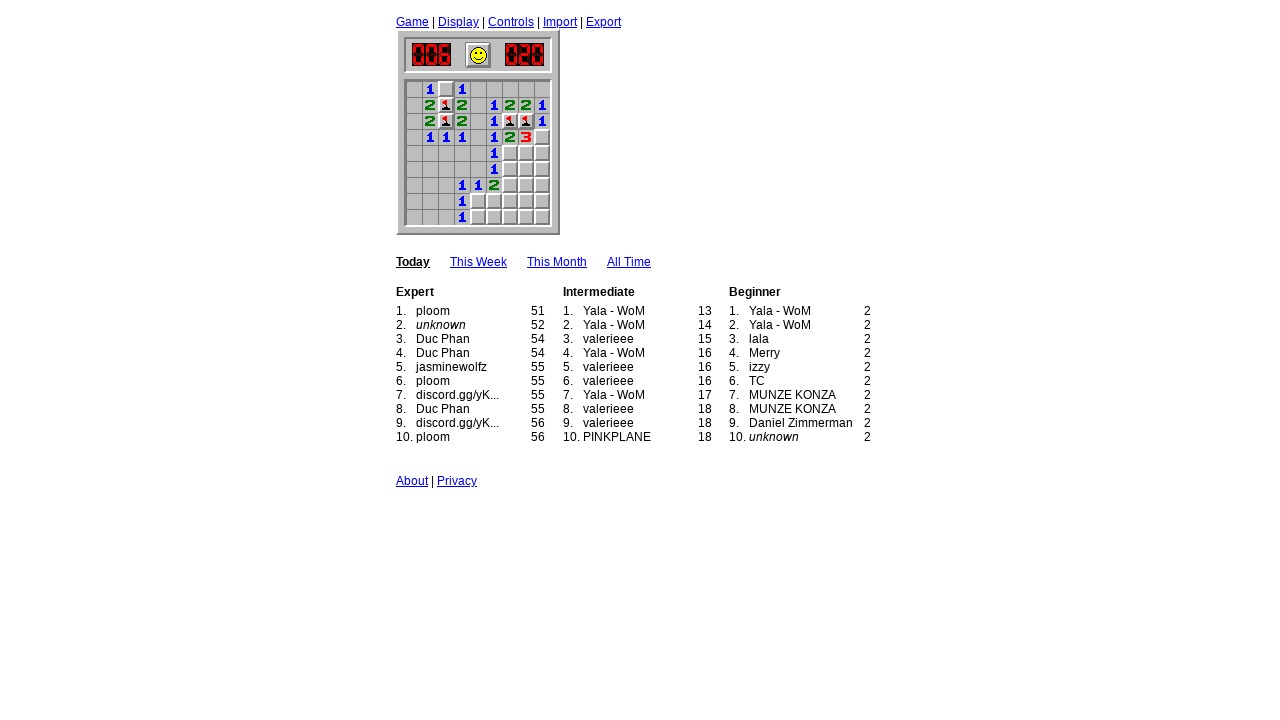

Clicked square at (3, 8) at (542, 137) on //*[@id="4_9"]
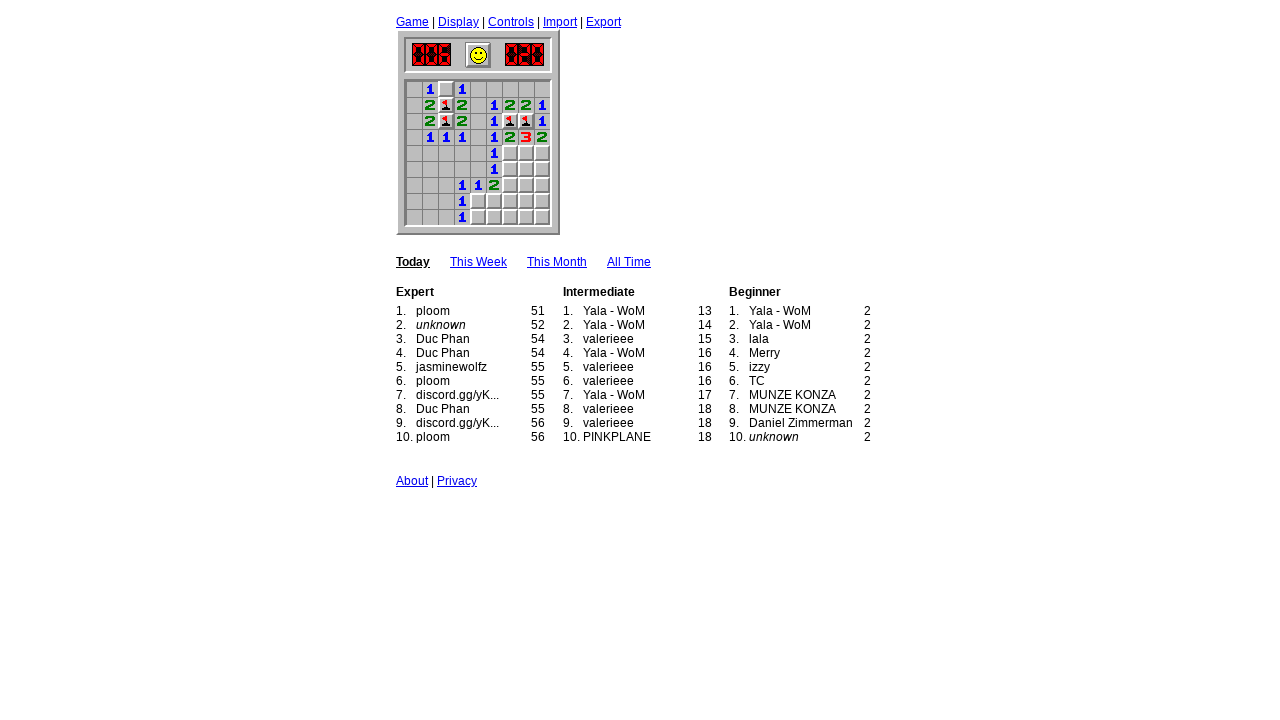

Retrieved class info for square (3, 8)
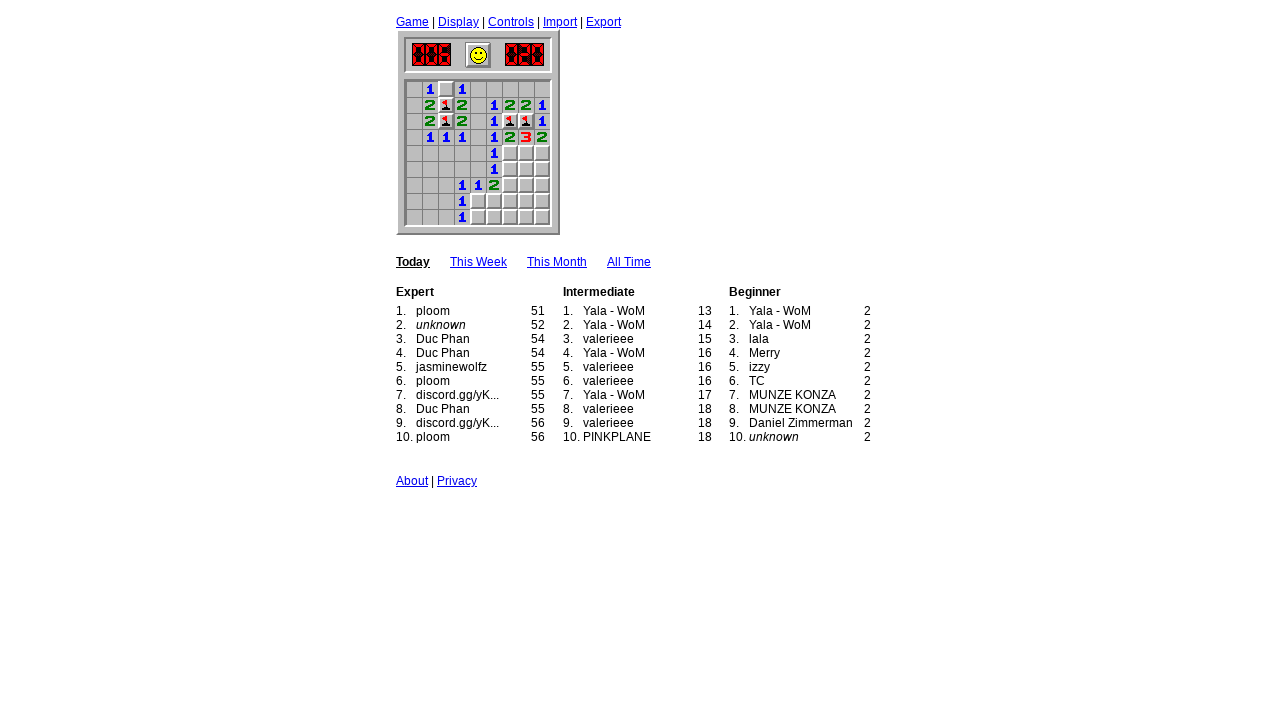

Full board scan completed (9x9)
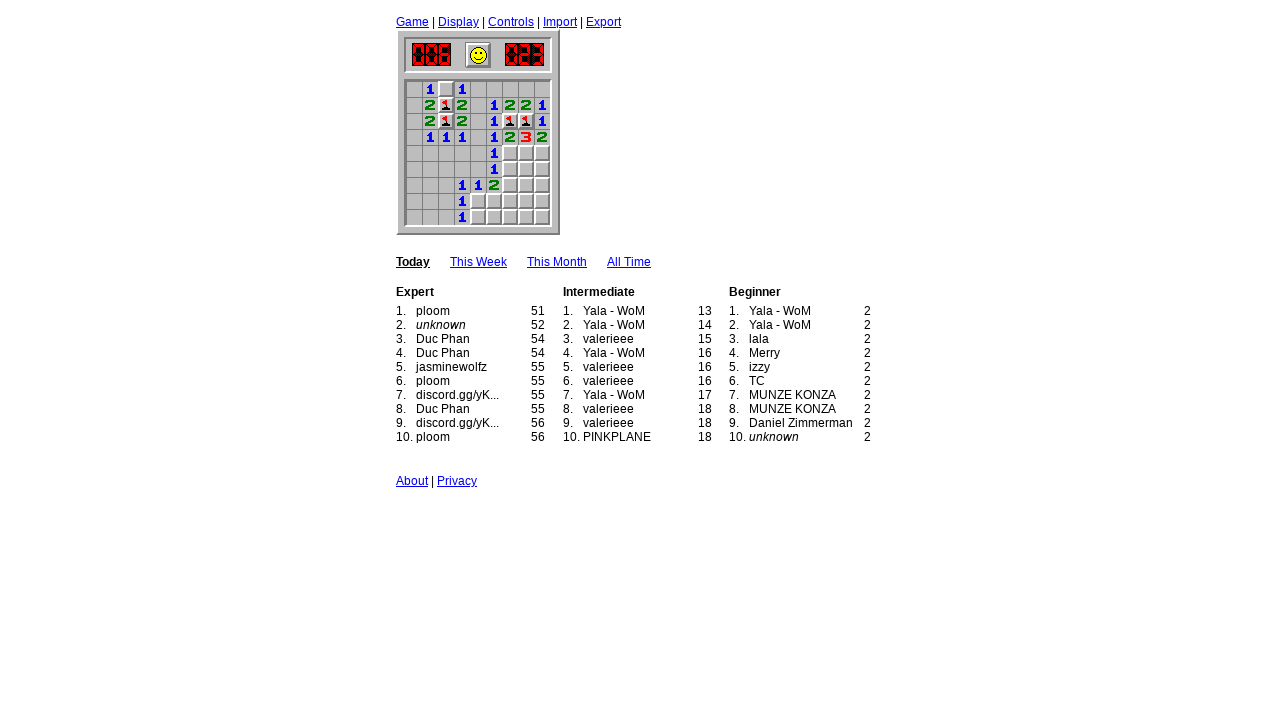

Clicked square at (4, 6) at (510, 153) on //*[@id="5_7"]
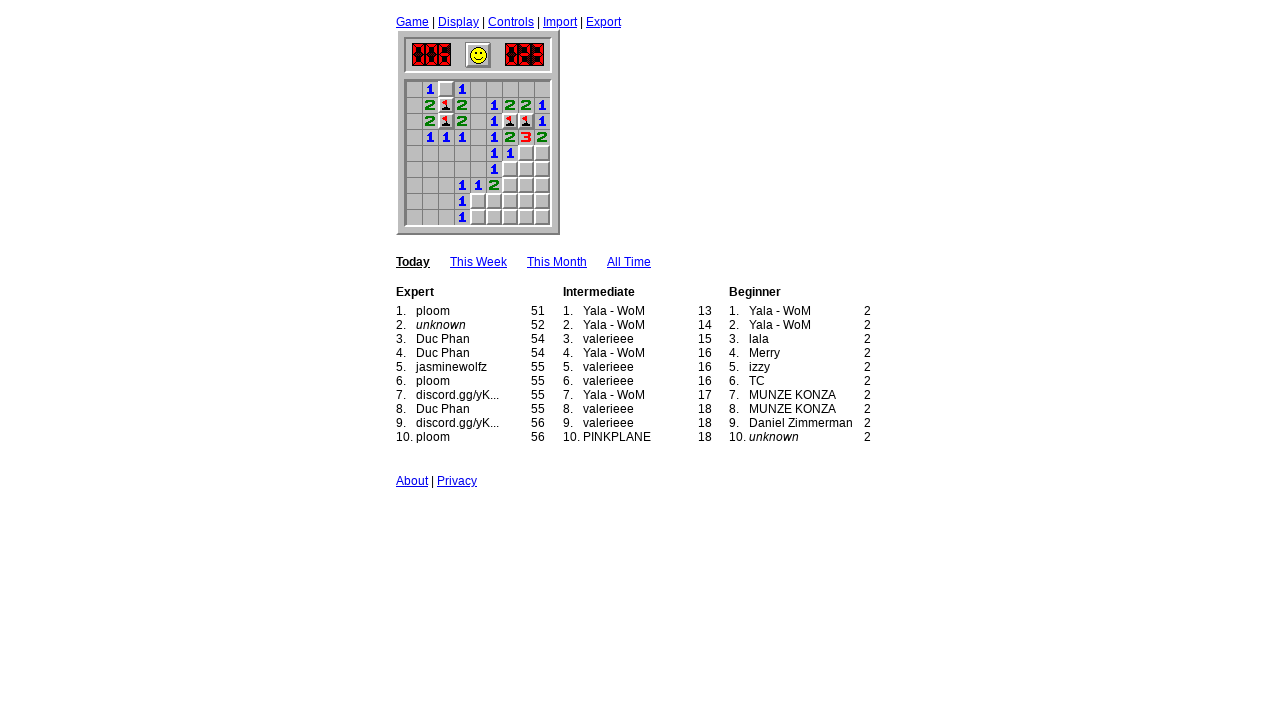

Retrieved class info for square (4, 6)
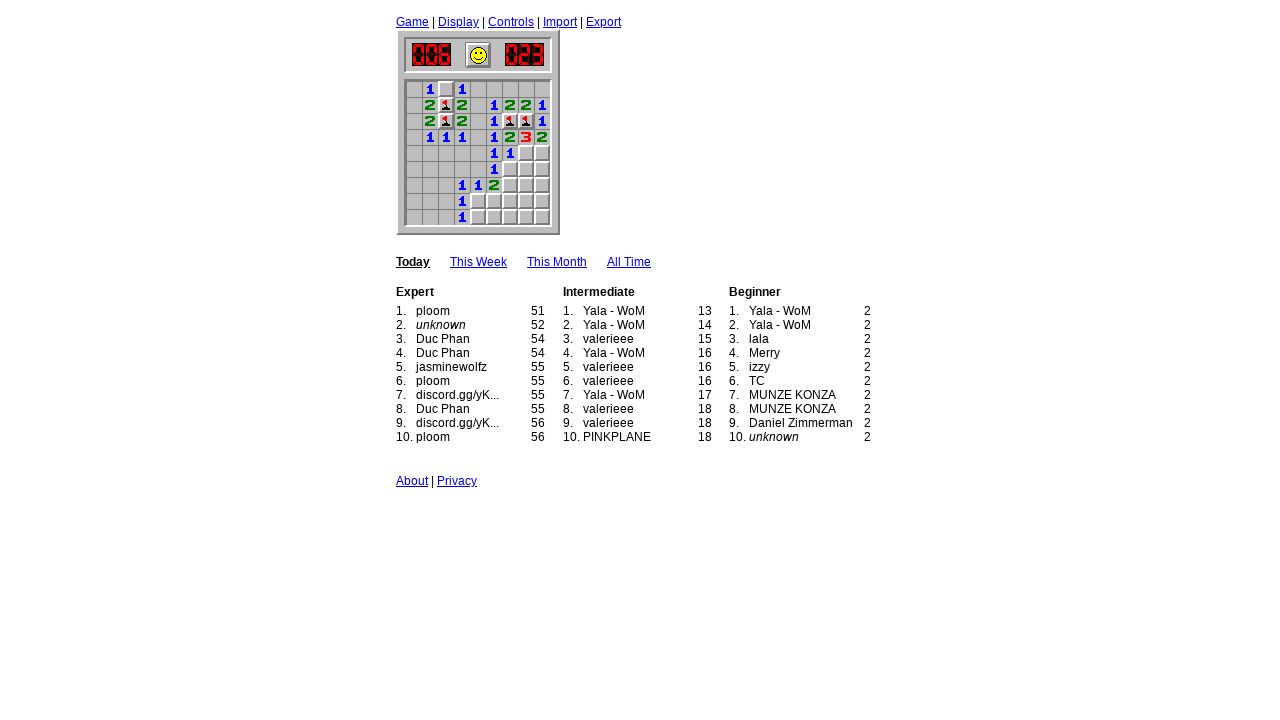

Full board scan completed (9x9)
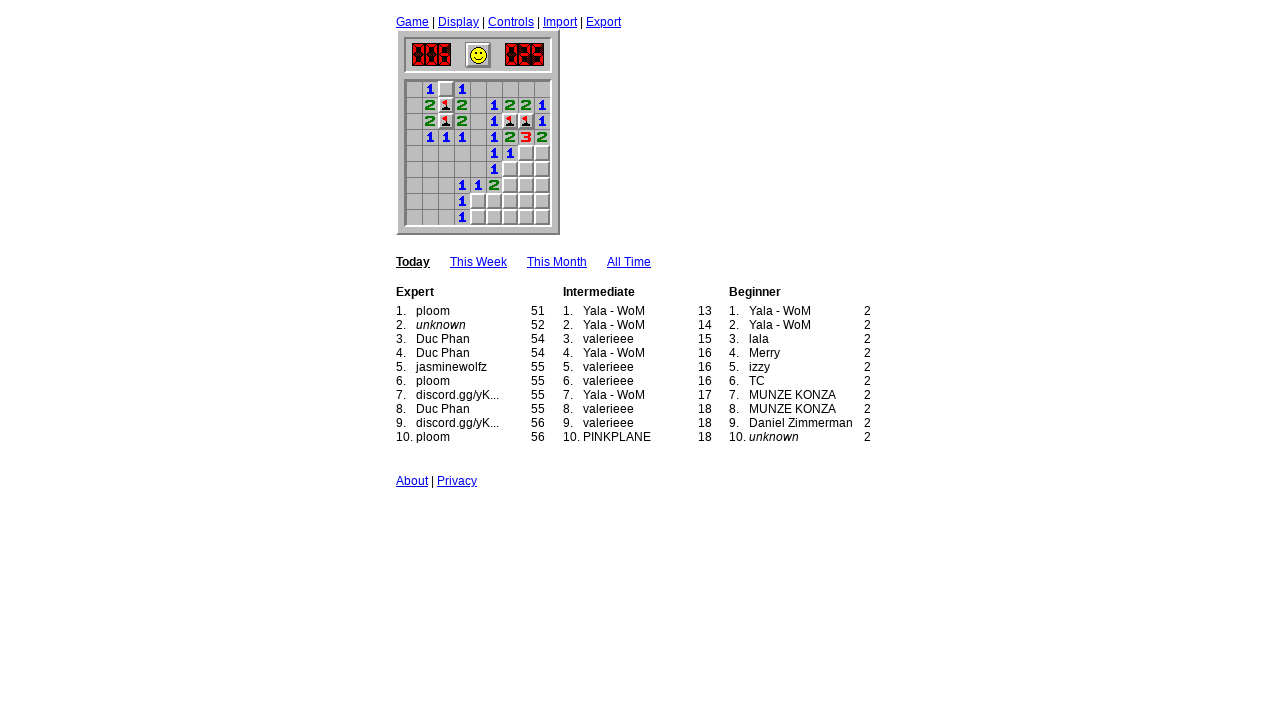

Clicked square at (4, 7) at (526, 153) on //*[@id="5_8"]
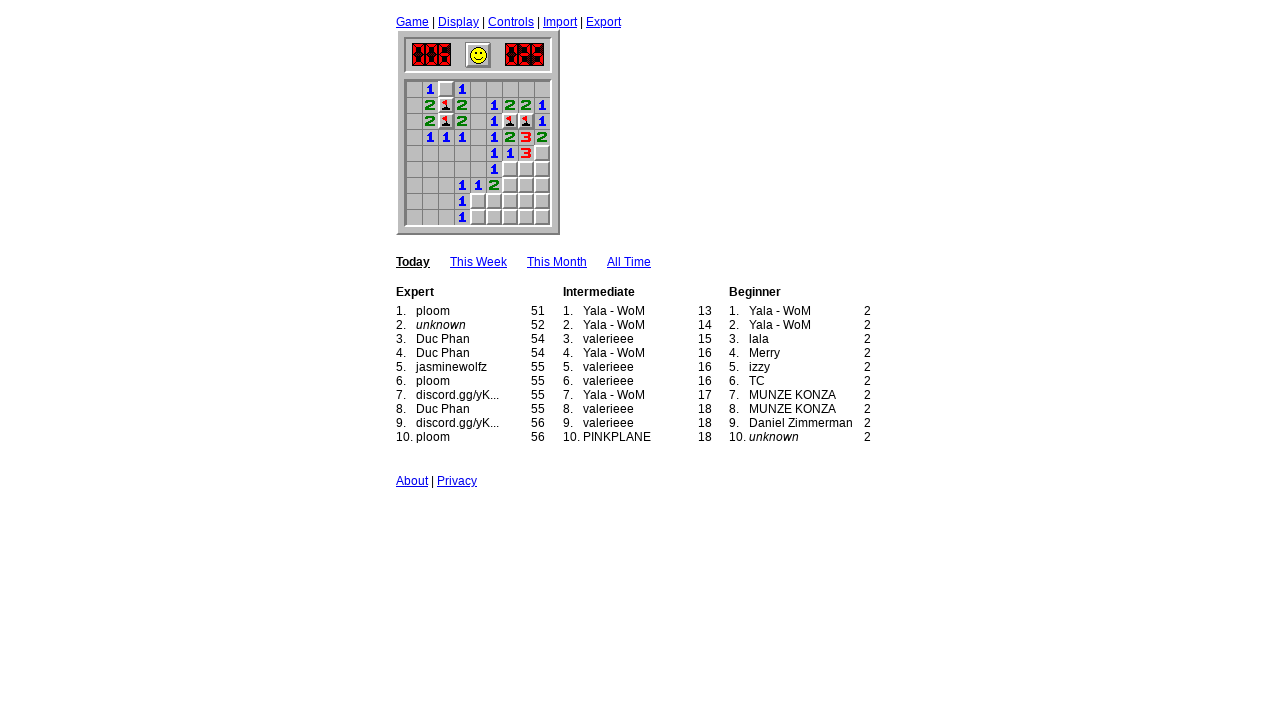

Retrieved class info for square (4, 7)
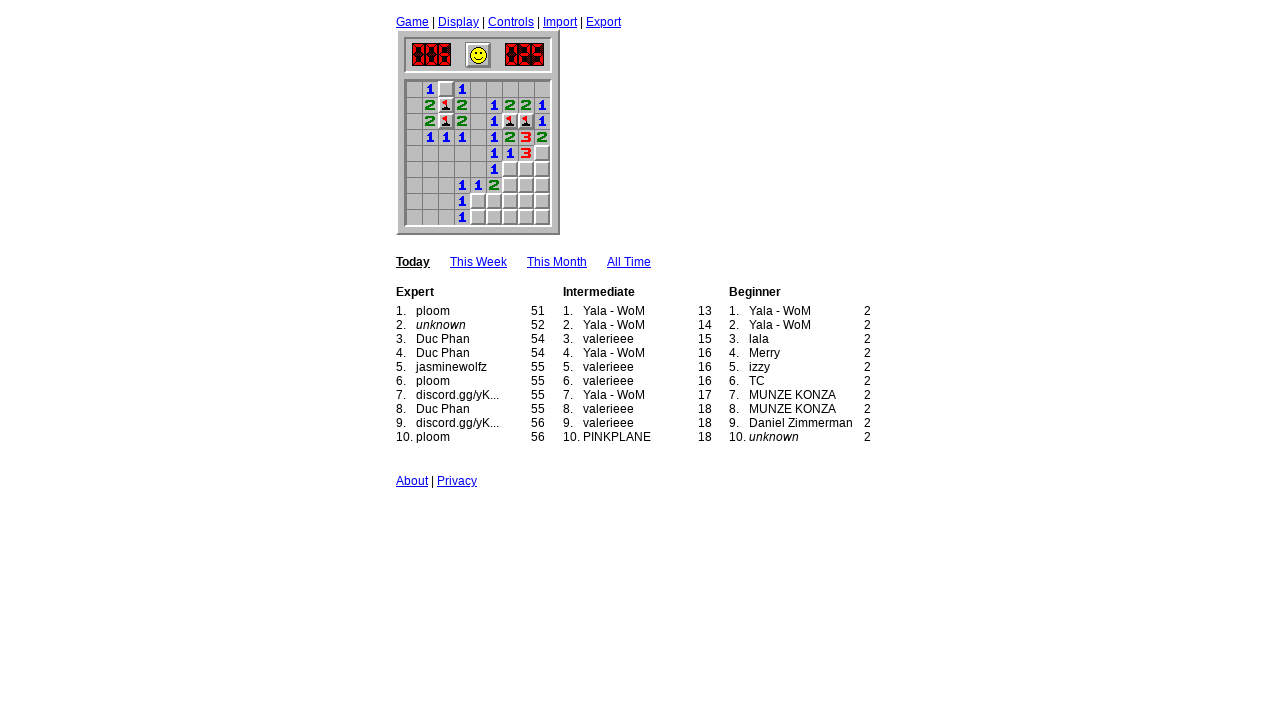

Full board scan completed (9x9)
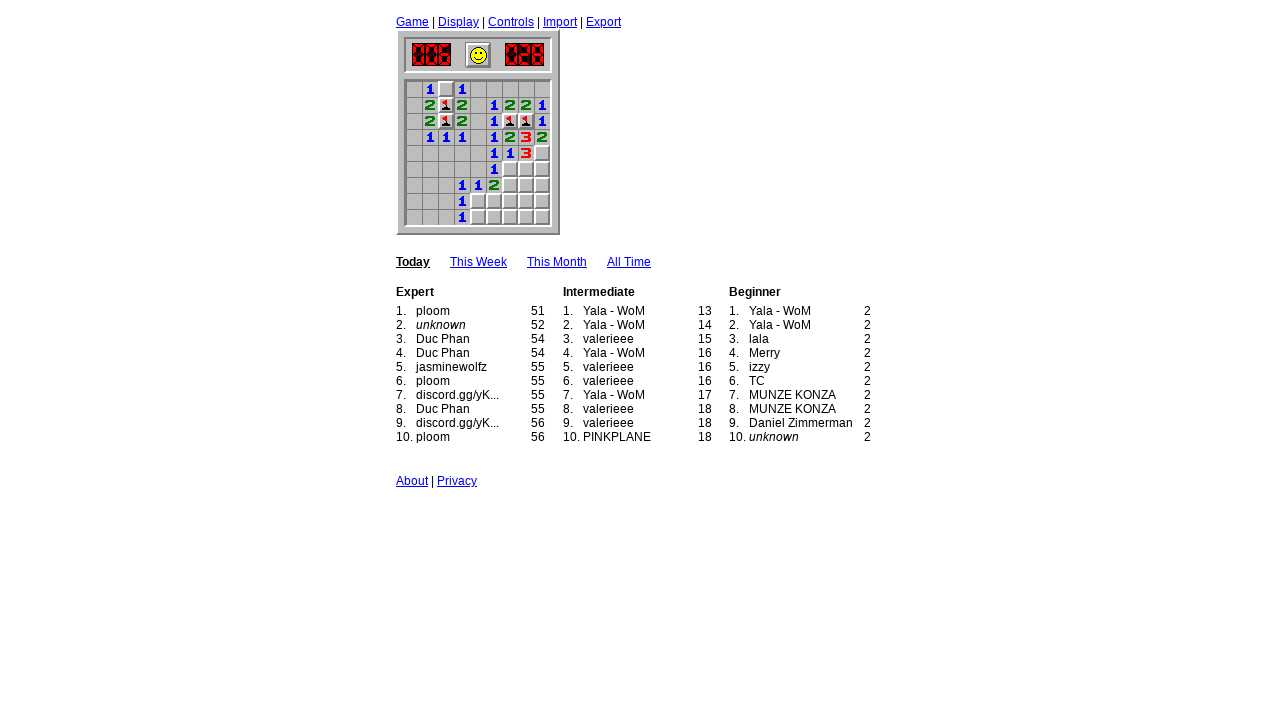

Flagged square at (4, 8) as mine at (542, 153) on //*[@id="5_9"]
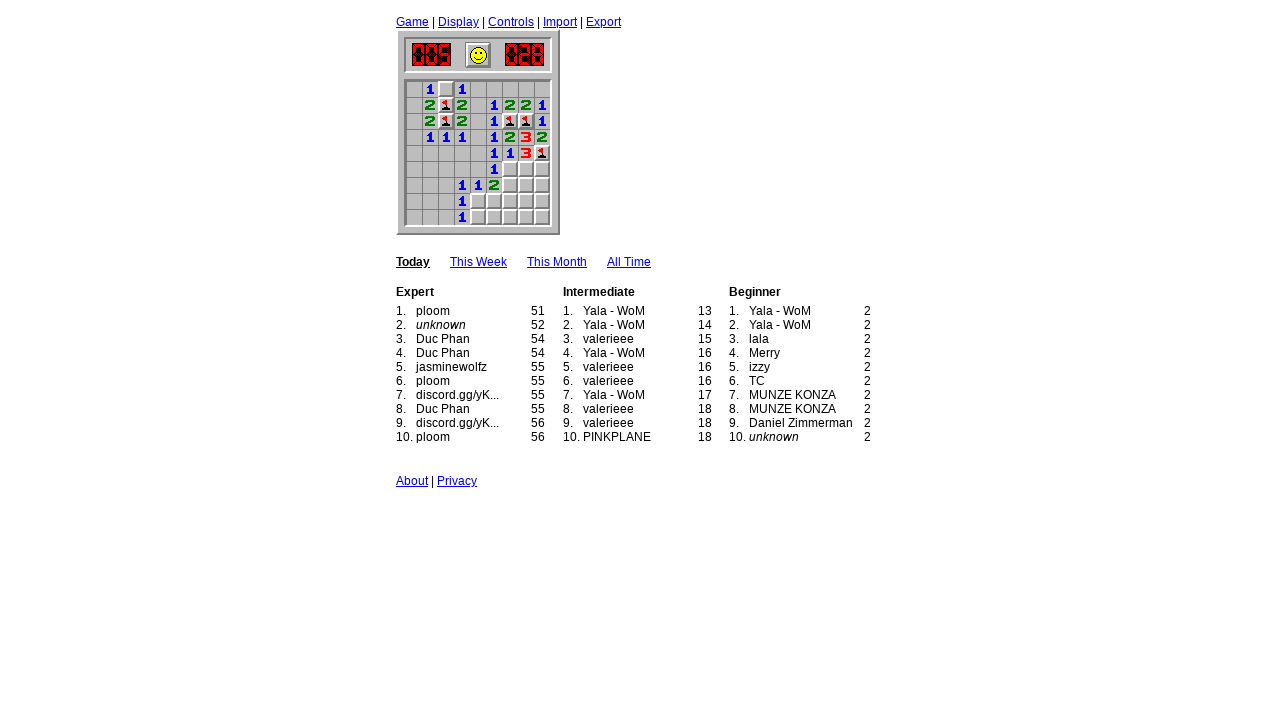

Full board scan completed (9x9)
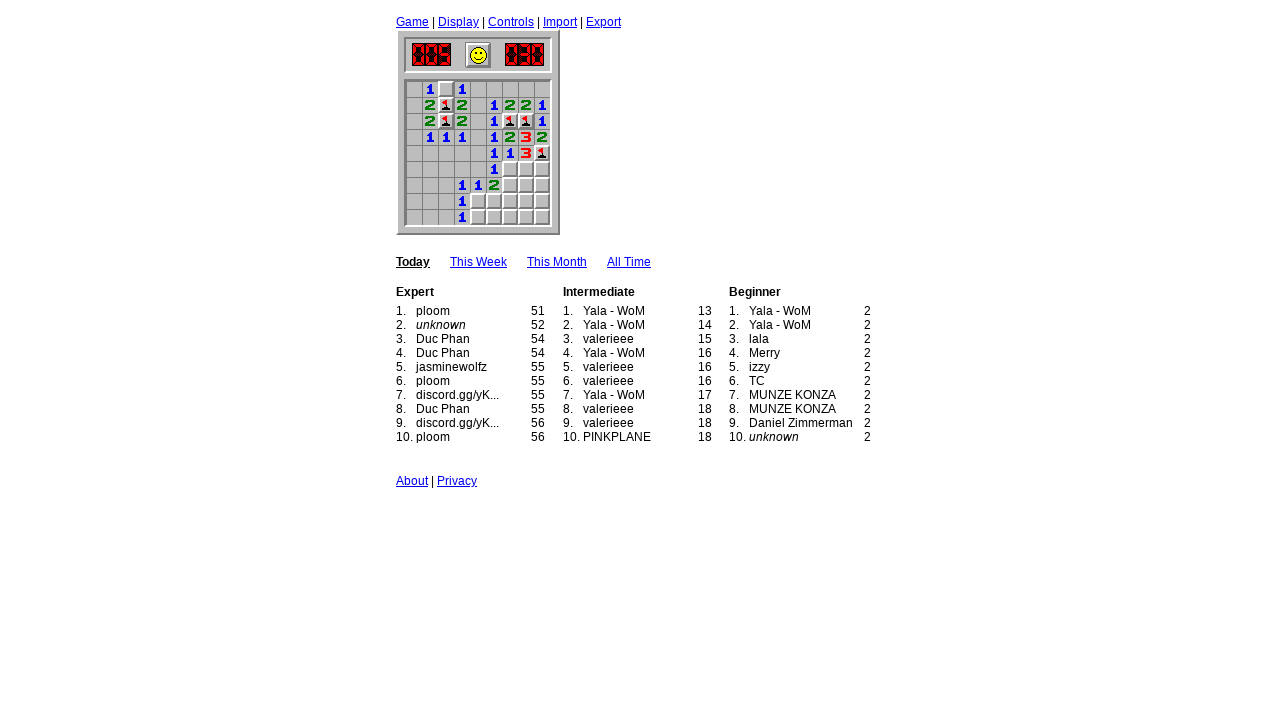

Flagged square at (5, 6) as mine at (510, 169) on //*[@id="6_7"]
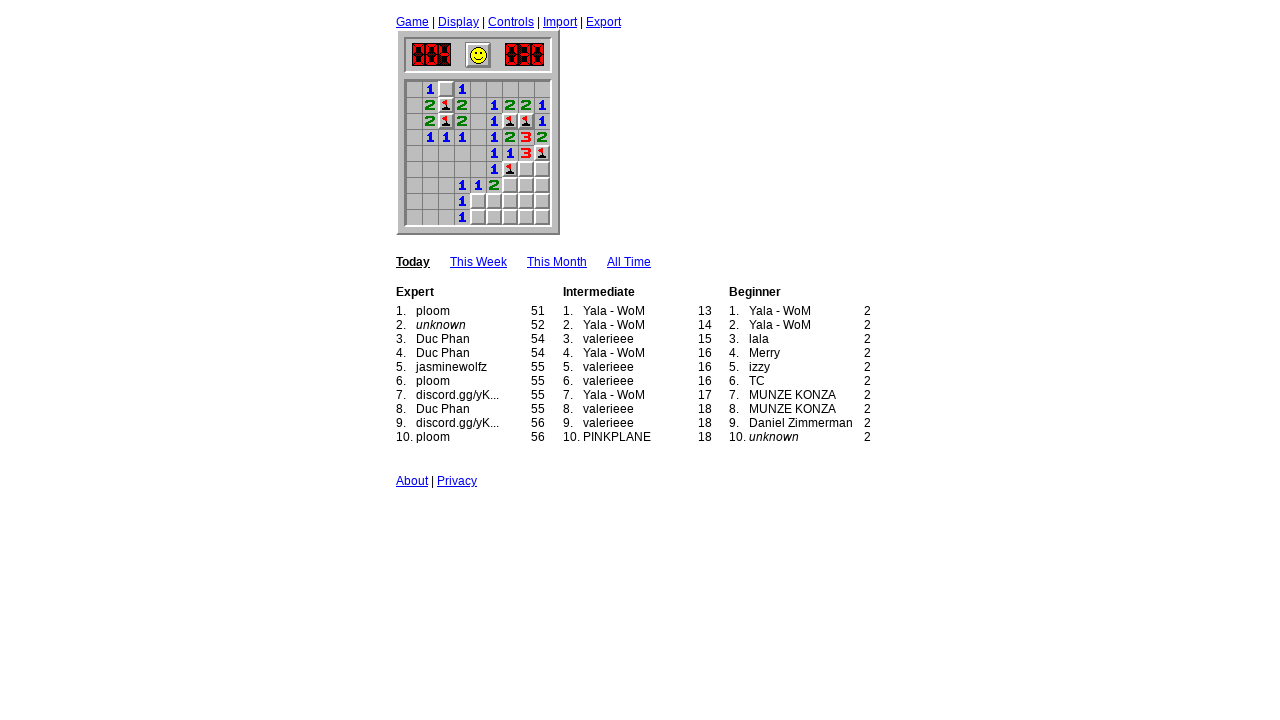

Full board scan completed (9x9)
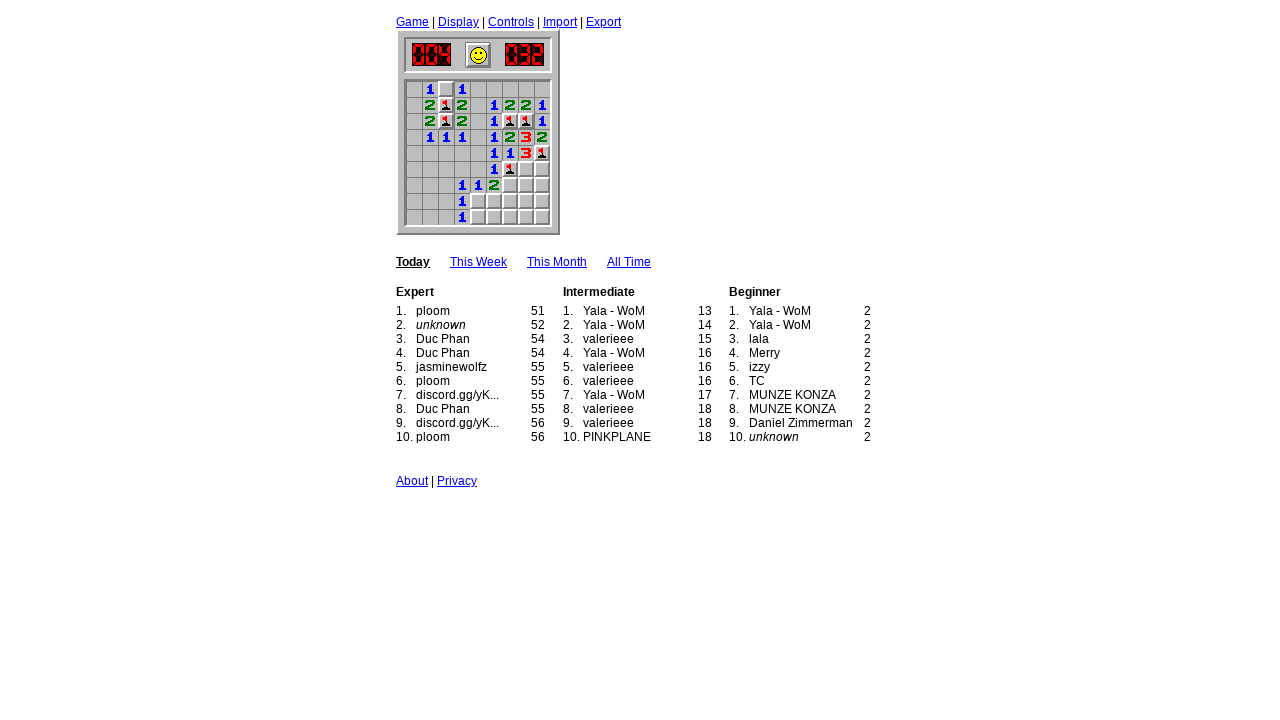

Clicked square at (5, 7) at (526, 169) on //*[@id="6_8"]
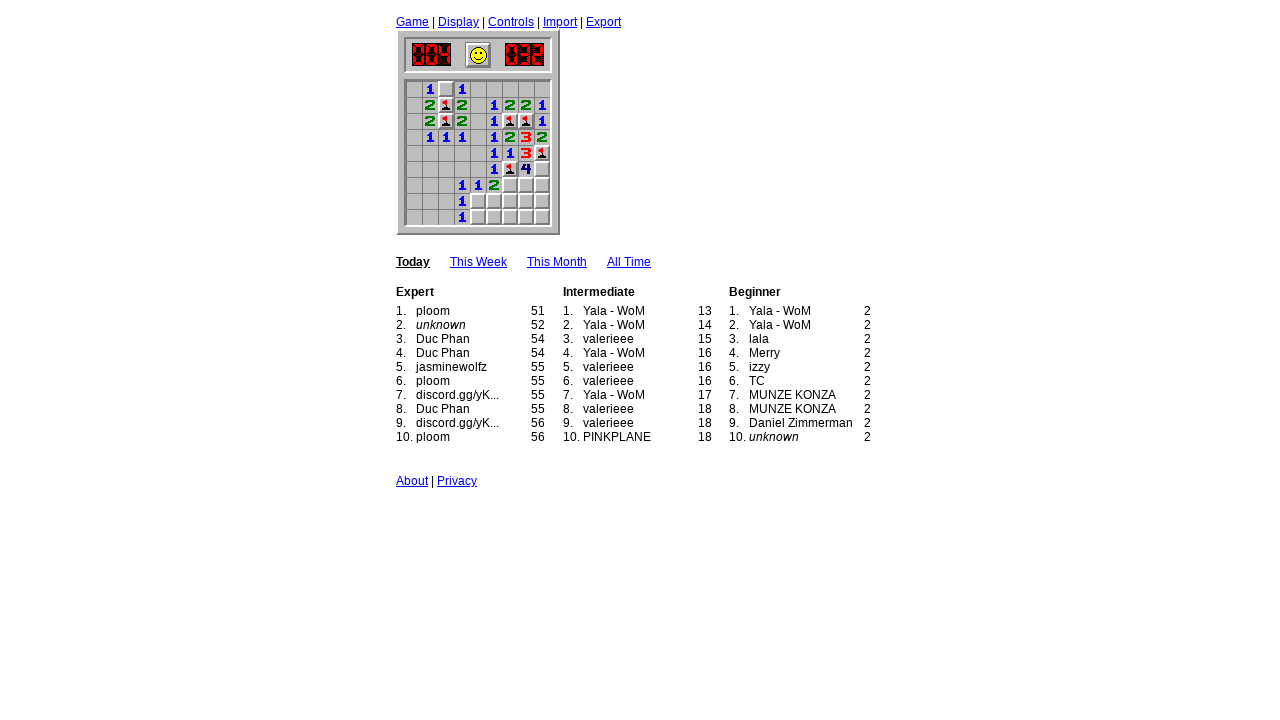

Retrieved class info for square (5, 7)
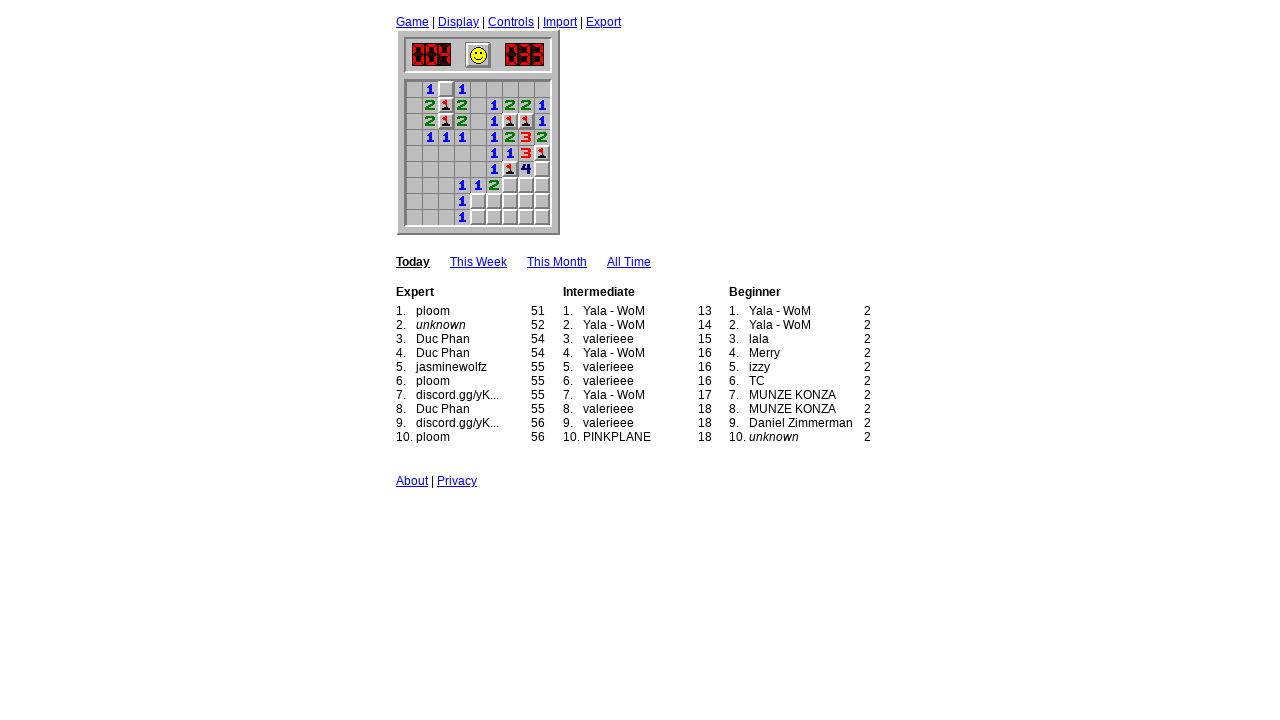

Full board scan completed (9x9)
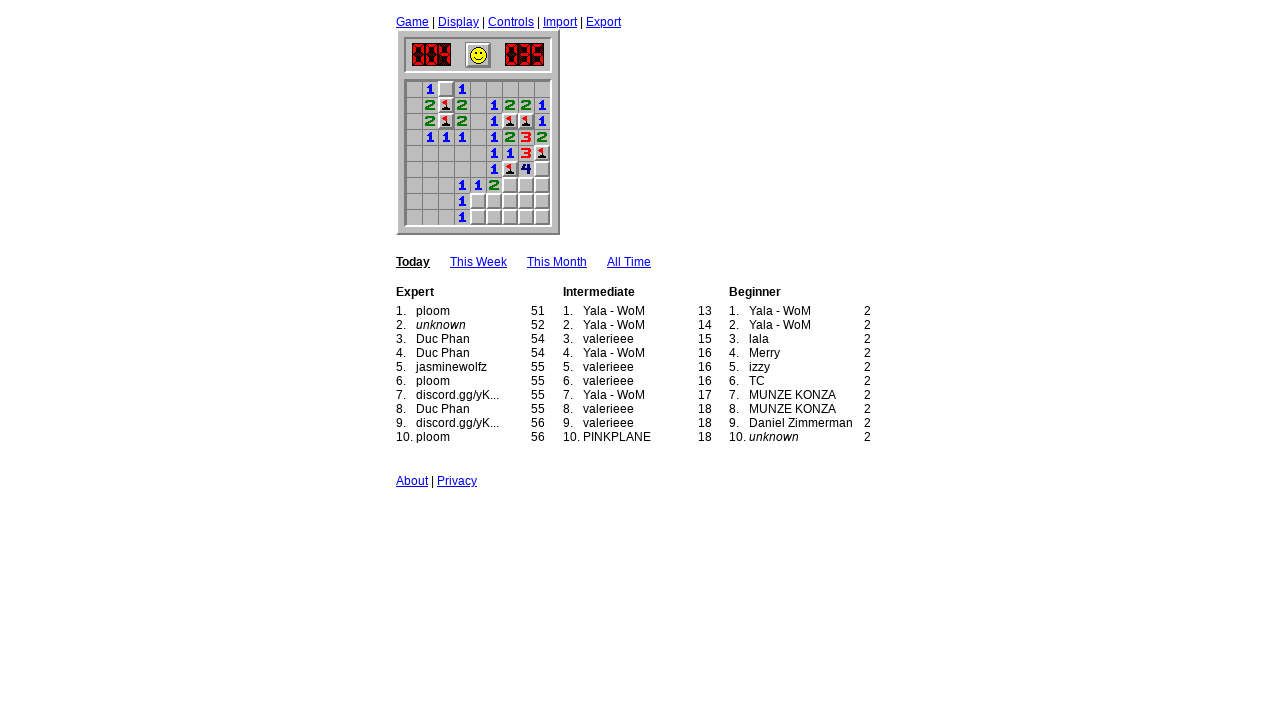

Flagged square at (5, 8) as mine at (542, 169) on //*[@id="6_9"]
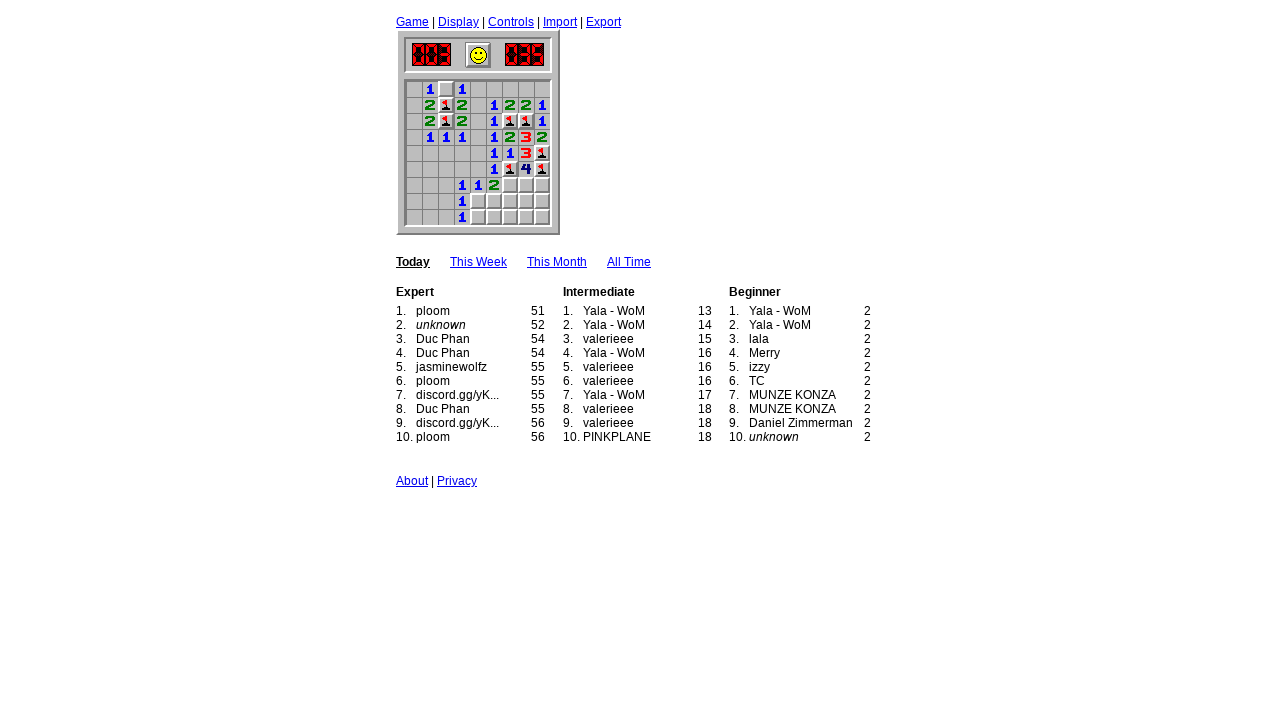

Full board scan completed (9x9)
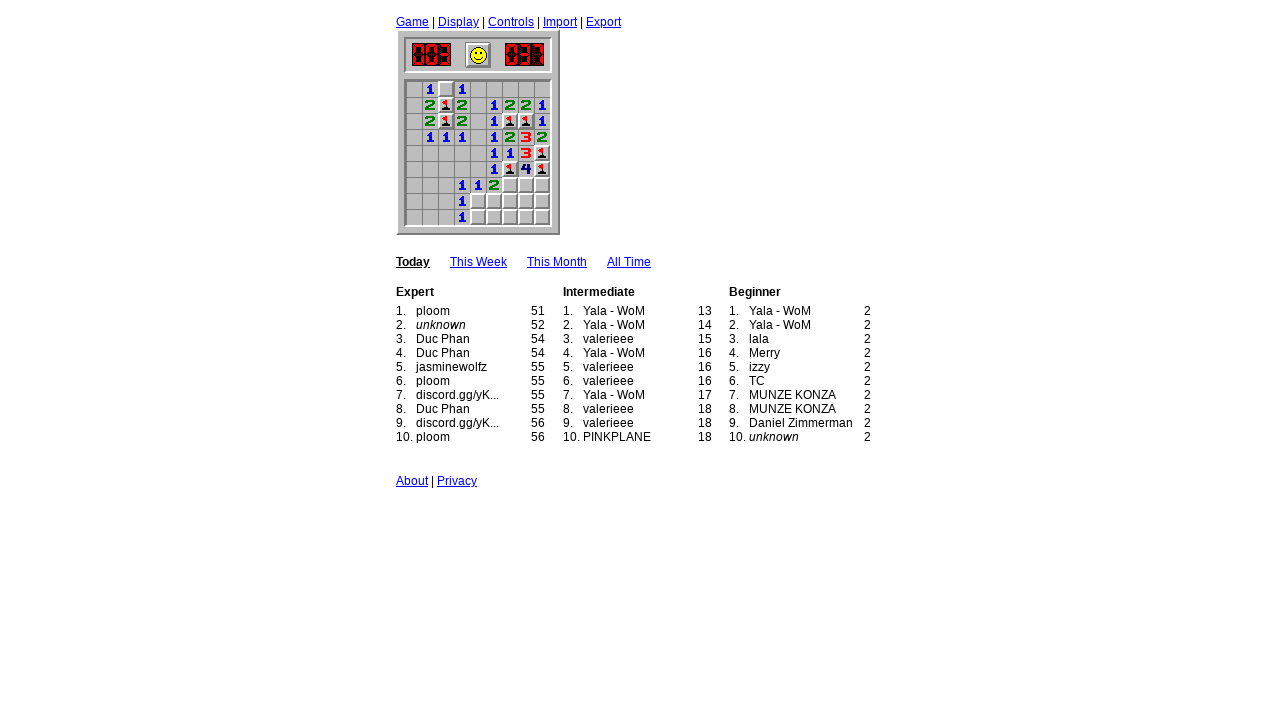

Clicked square at (6, 6) at (510, 185) on //*[@id="7_7"]
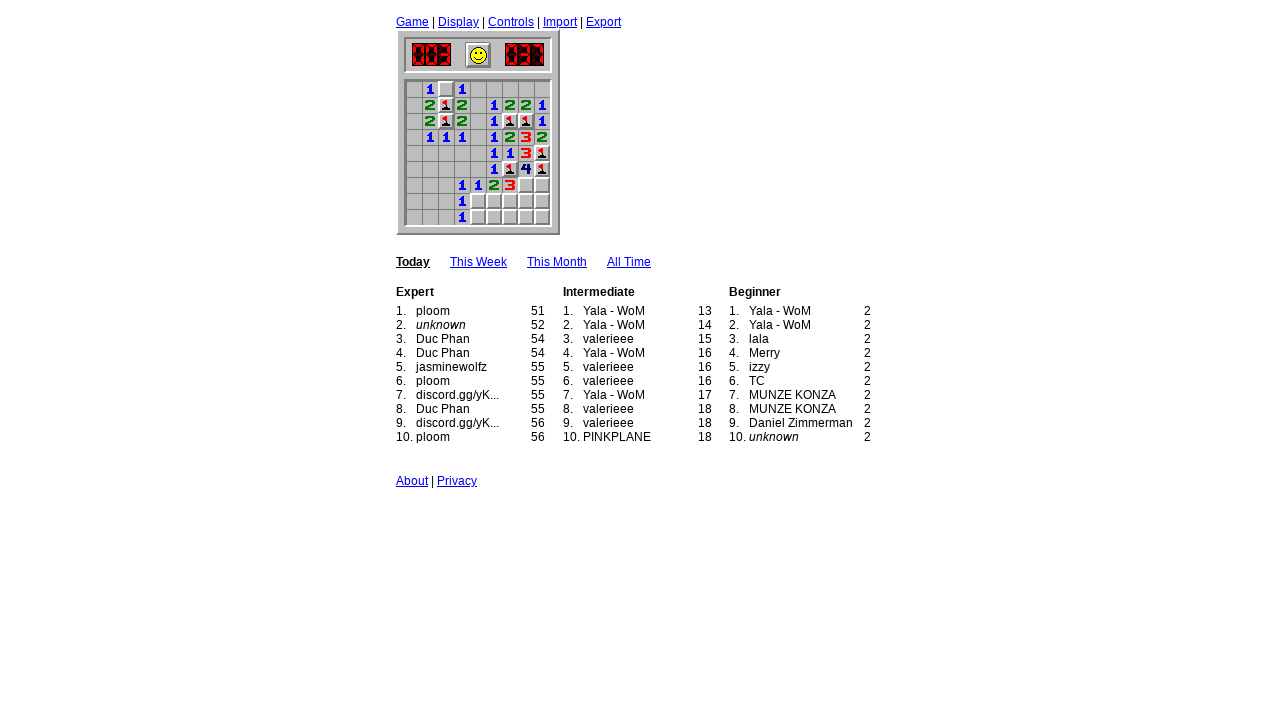

Retrieved class info for square (6, 6)
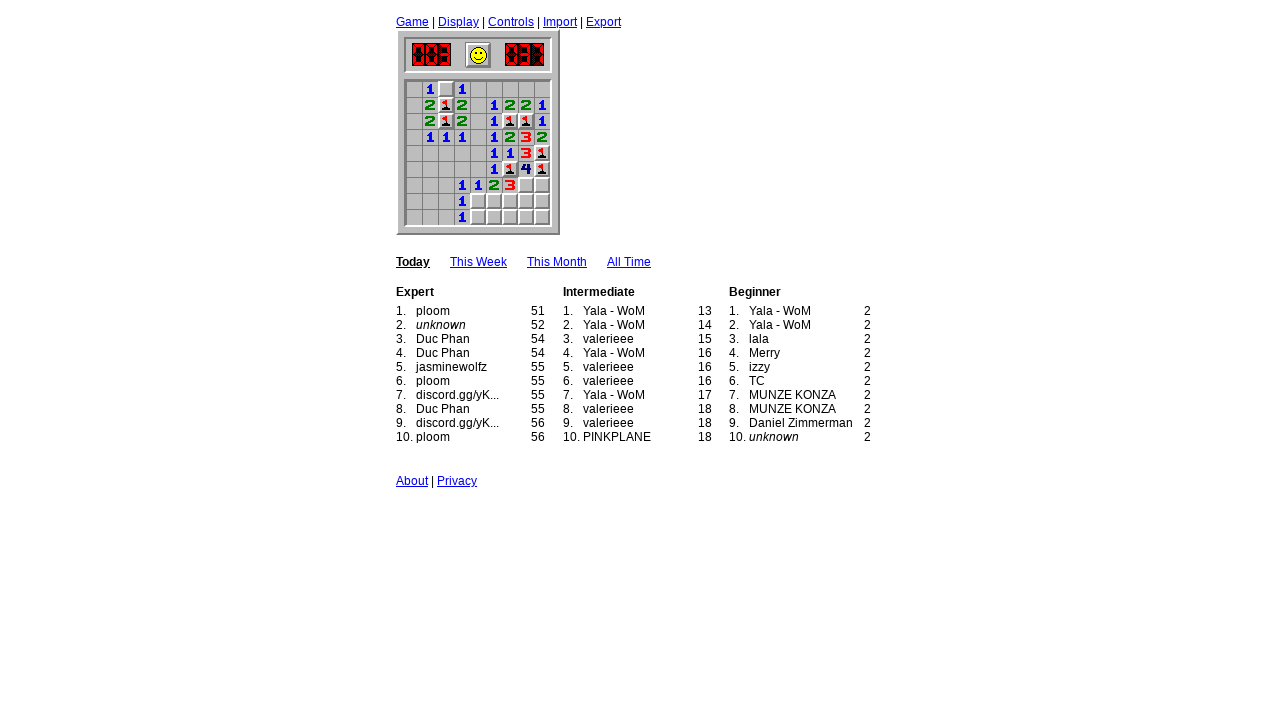

Full board scan completed (9x9)
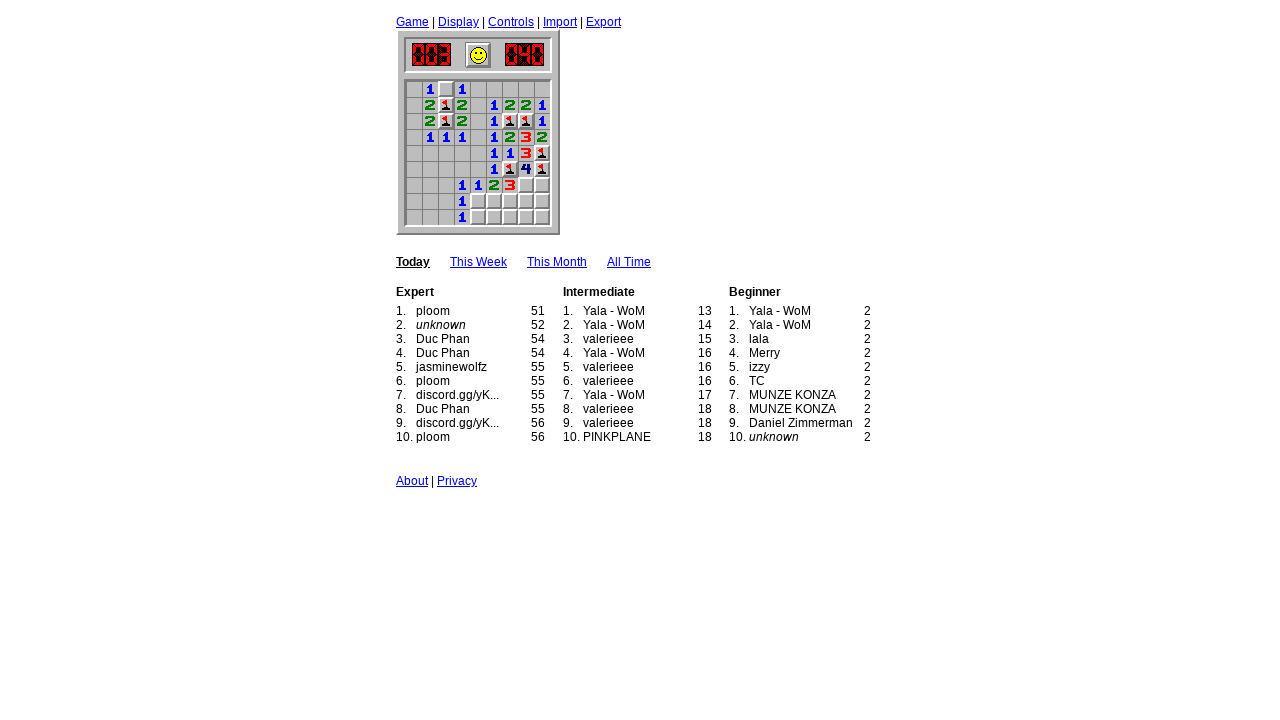

Flagged square at (7, 4) as mine at (478, 201) on //*[@id="8_5"]
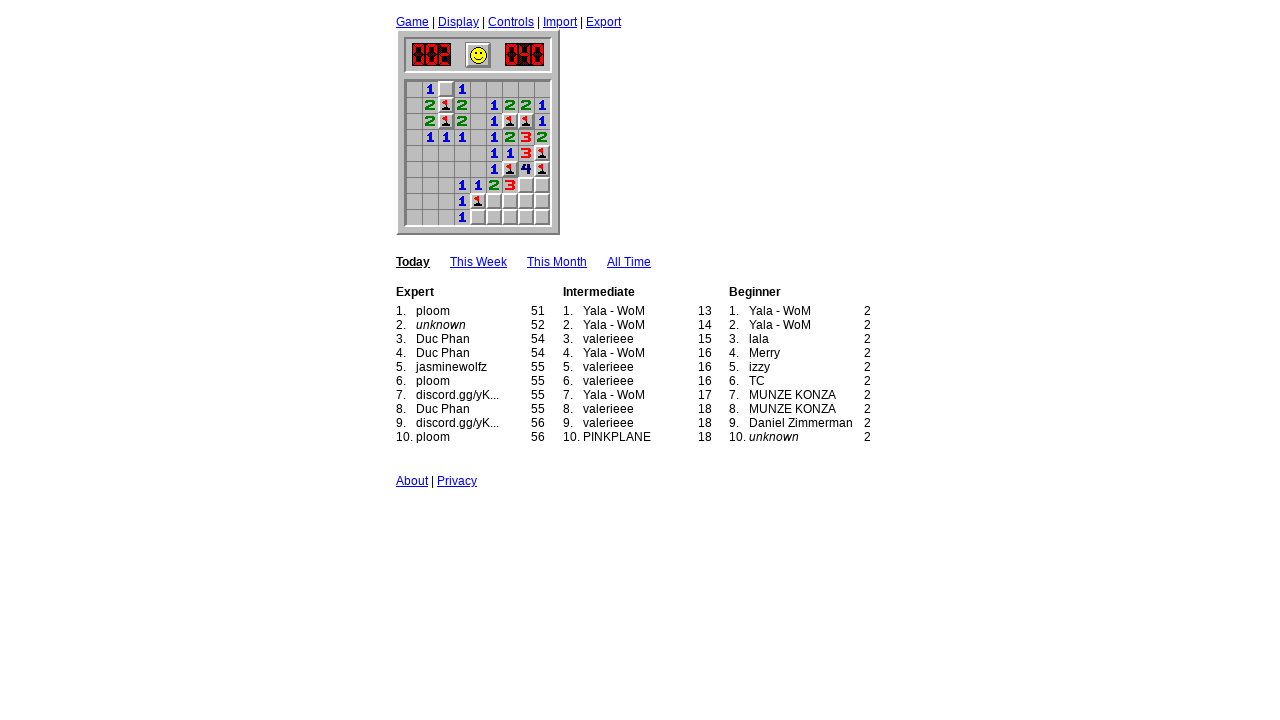

Full board scan completed (9x9)
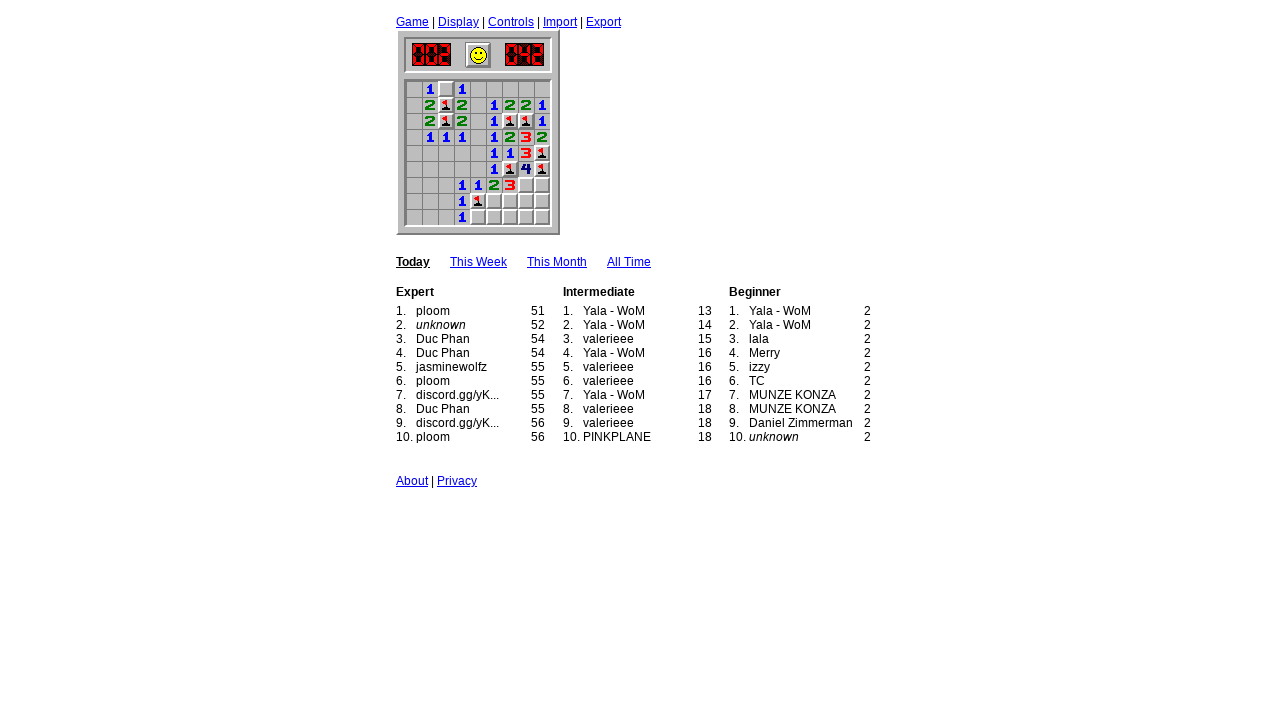

Clicked square at (7, 5) at (494, 201) on //*[@id="8_6"]
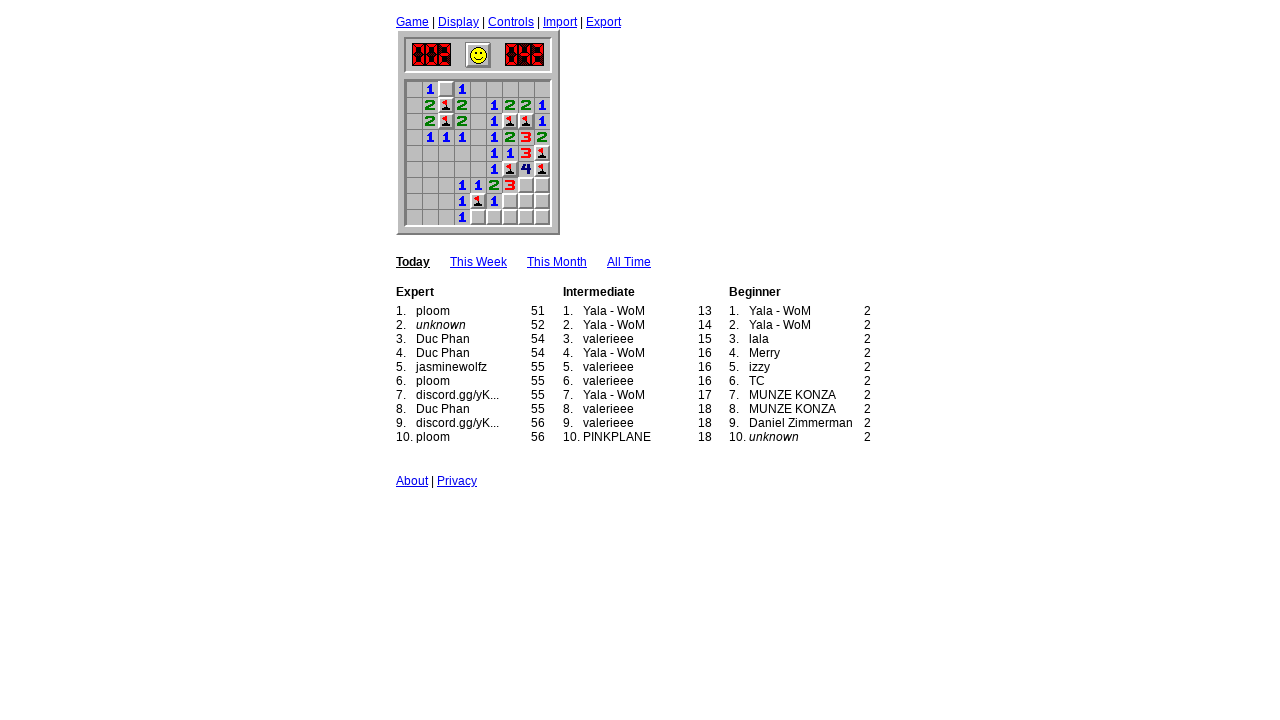

Retrieved class info for square (7, 5)
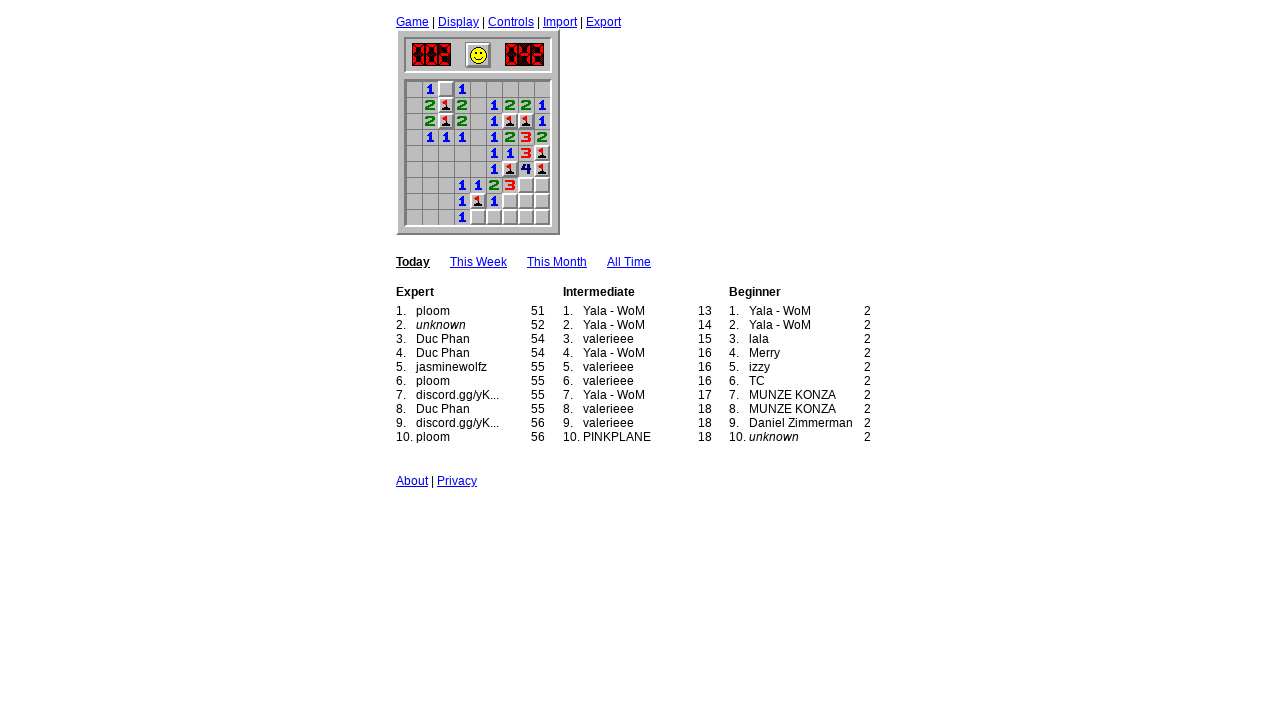

Full board scan completed (9x9)
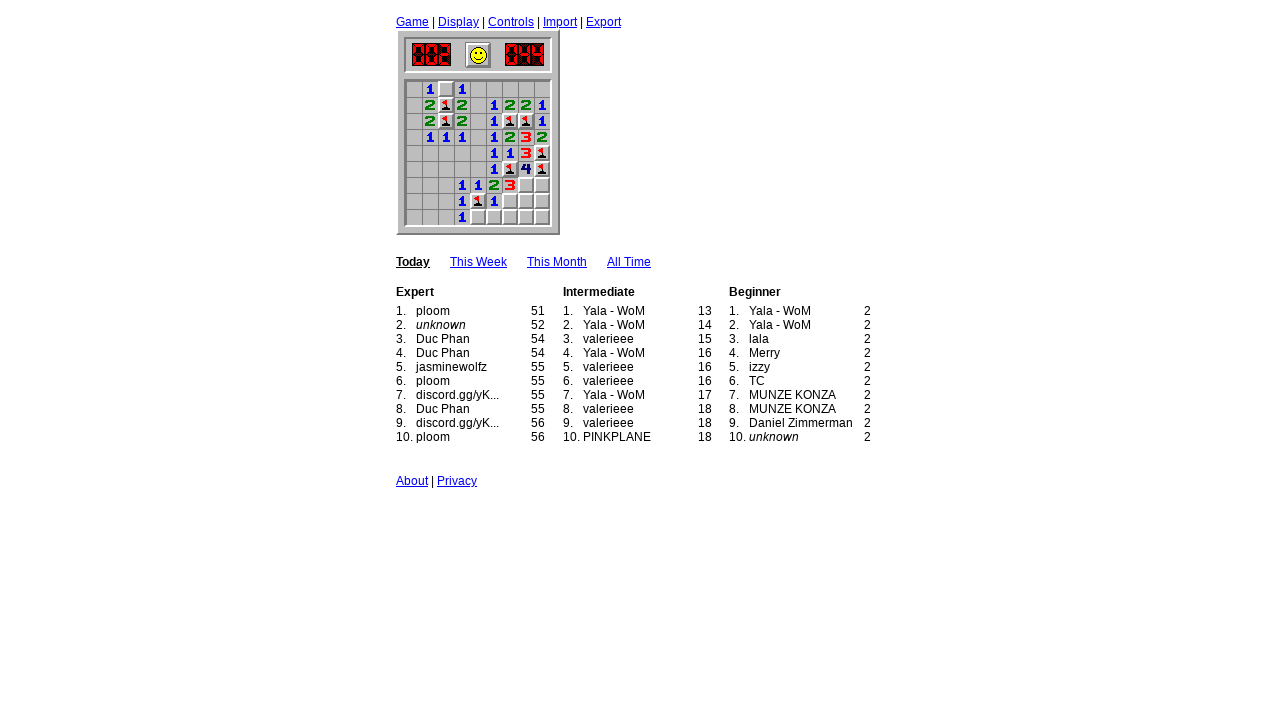

Clicked square at (7, 6) at (510, 201) on //*[@id="8_7"]
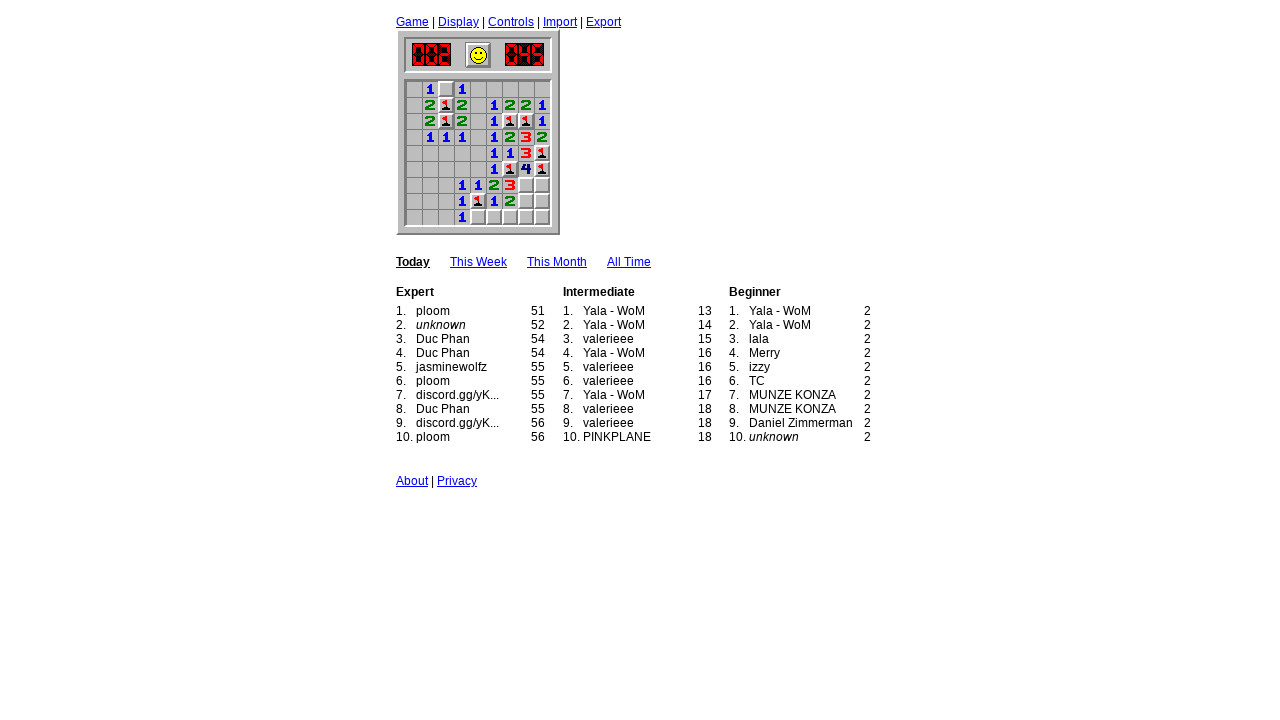

Retrieved class info for square (7, 6)
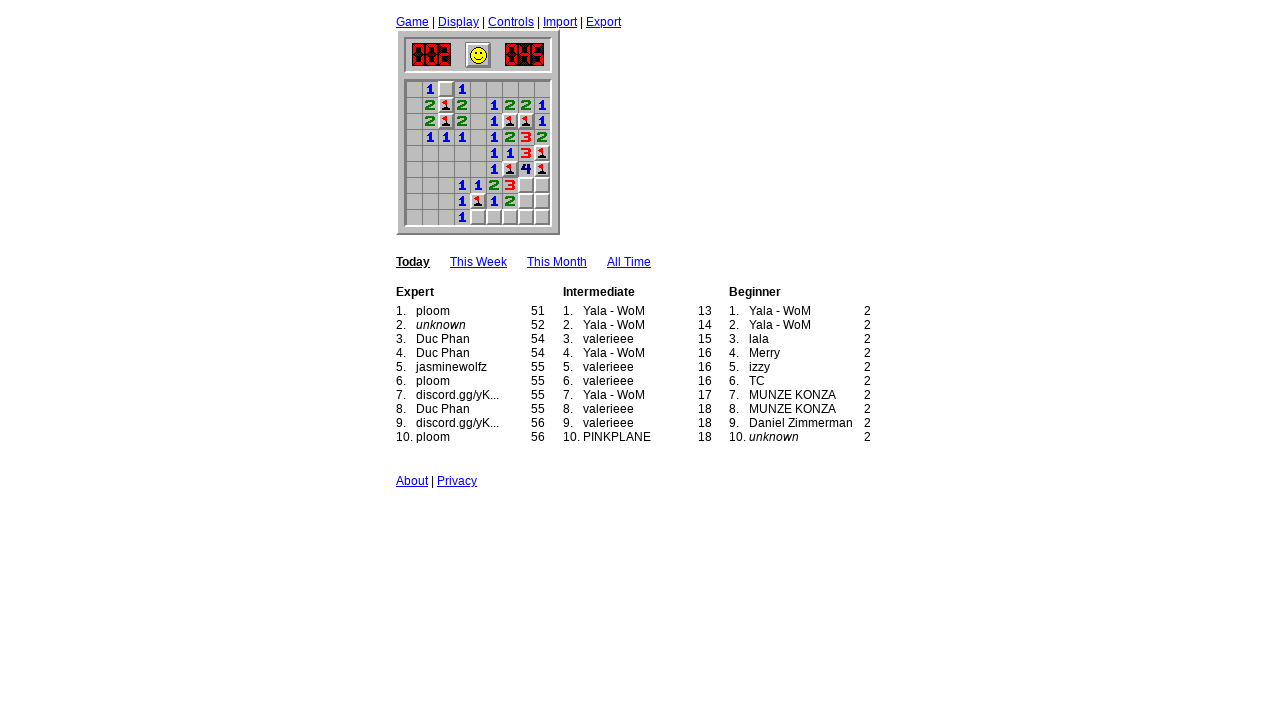

Full board scan completed (9x9)
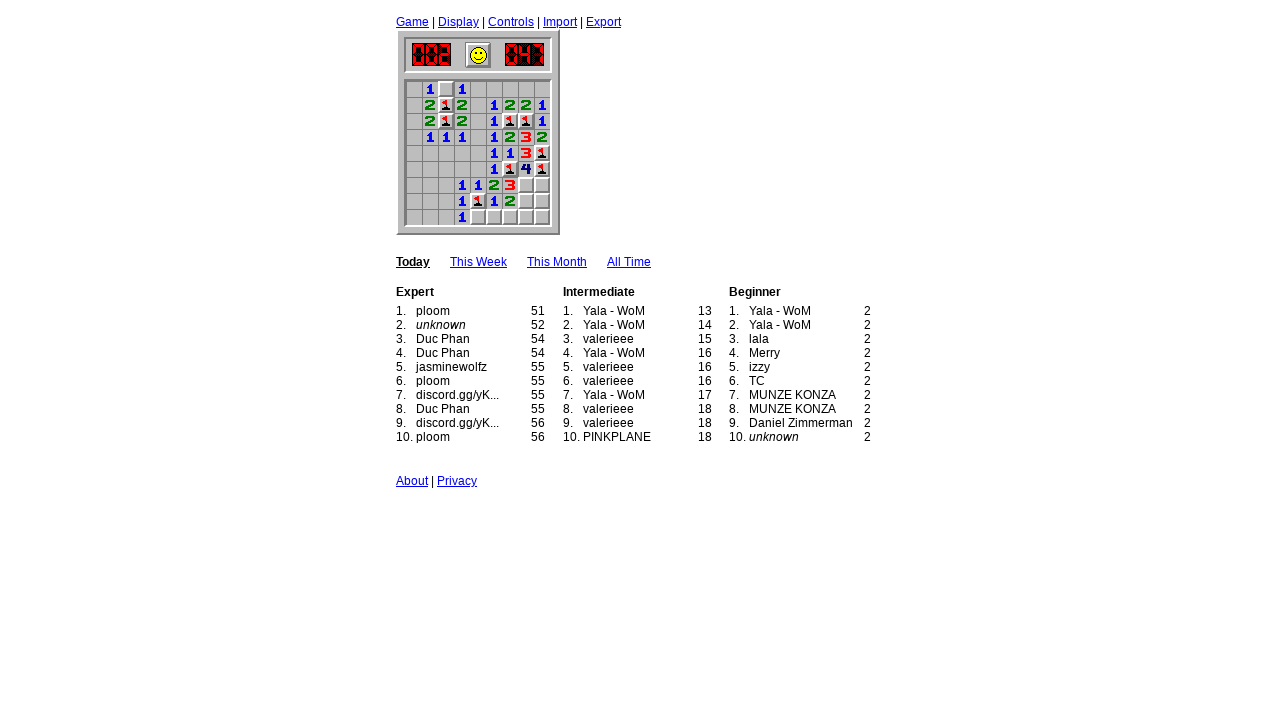

Flagged square at (6, 7) as mine at (526, 185) on //*[@id="7_8"]
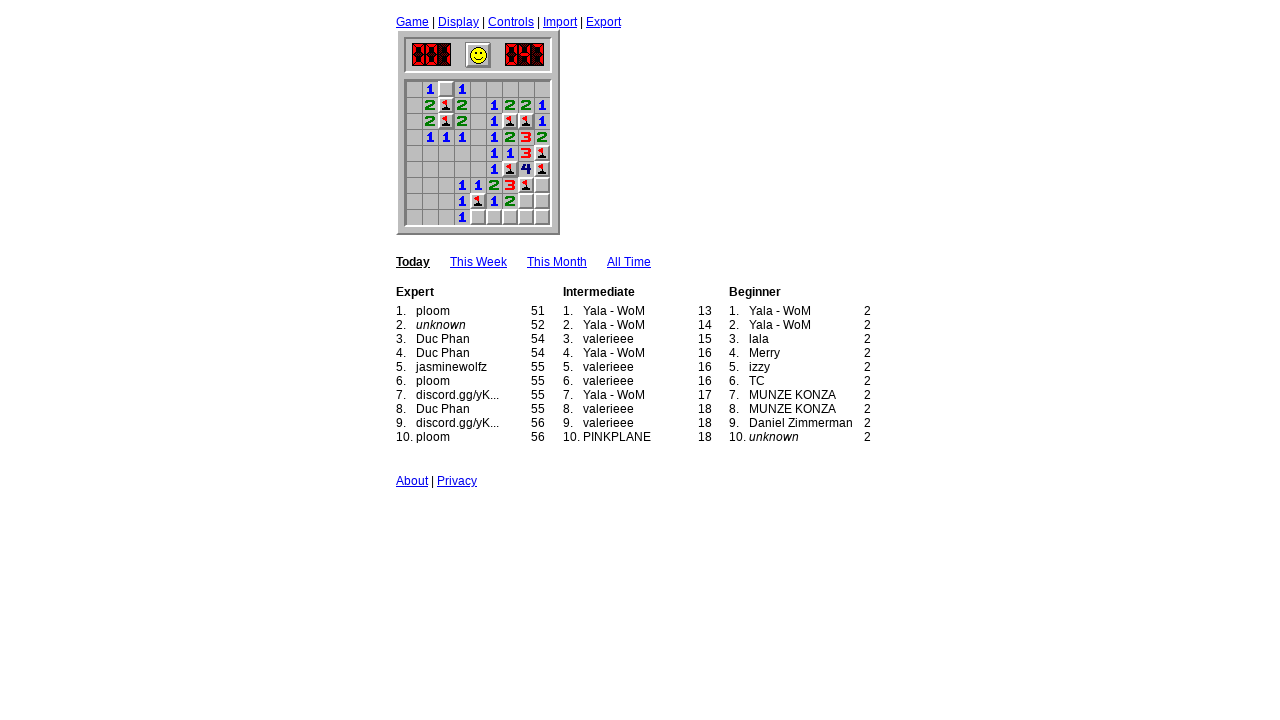

Full board scan completed (9x9)
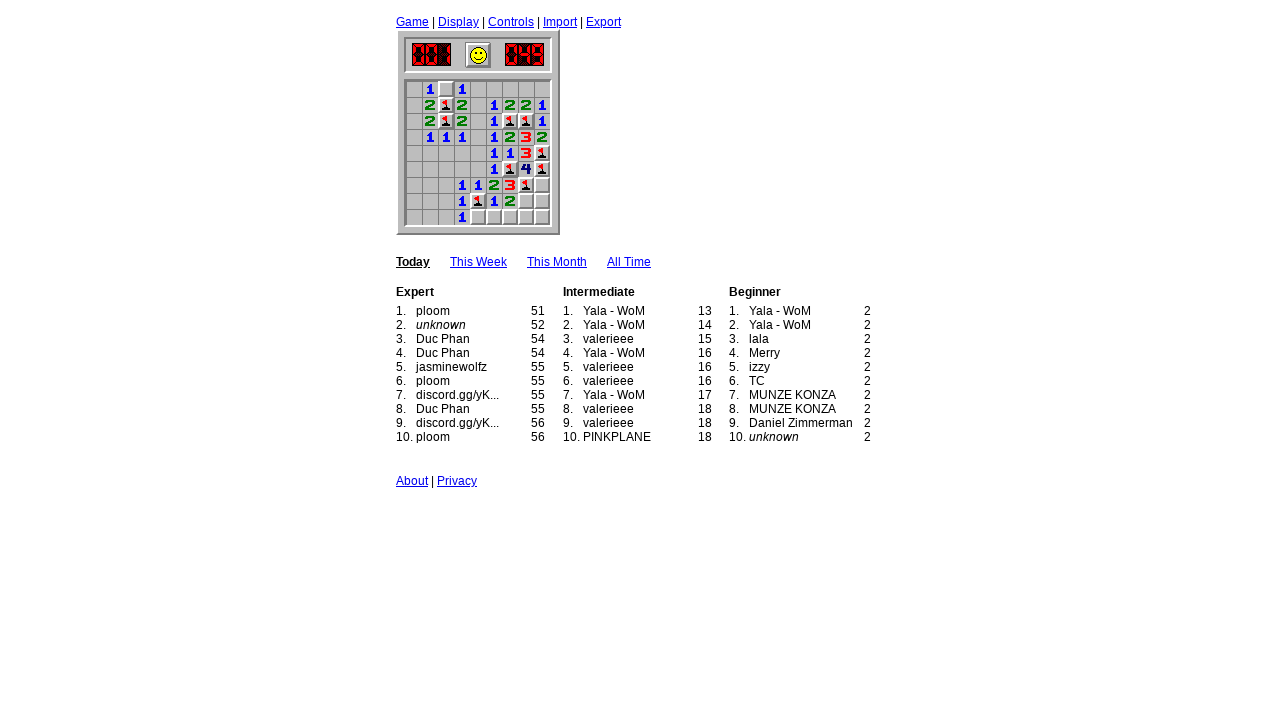

Flagged square at (7, 7) as mine at (526, 201) on //*[@id="8_8"]
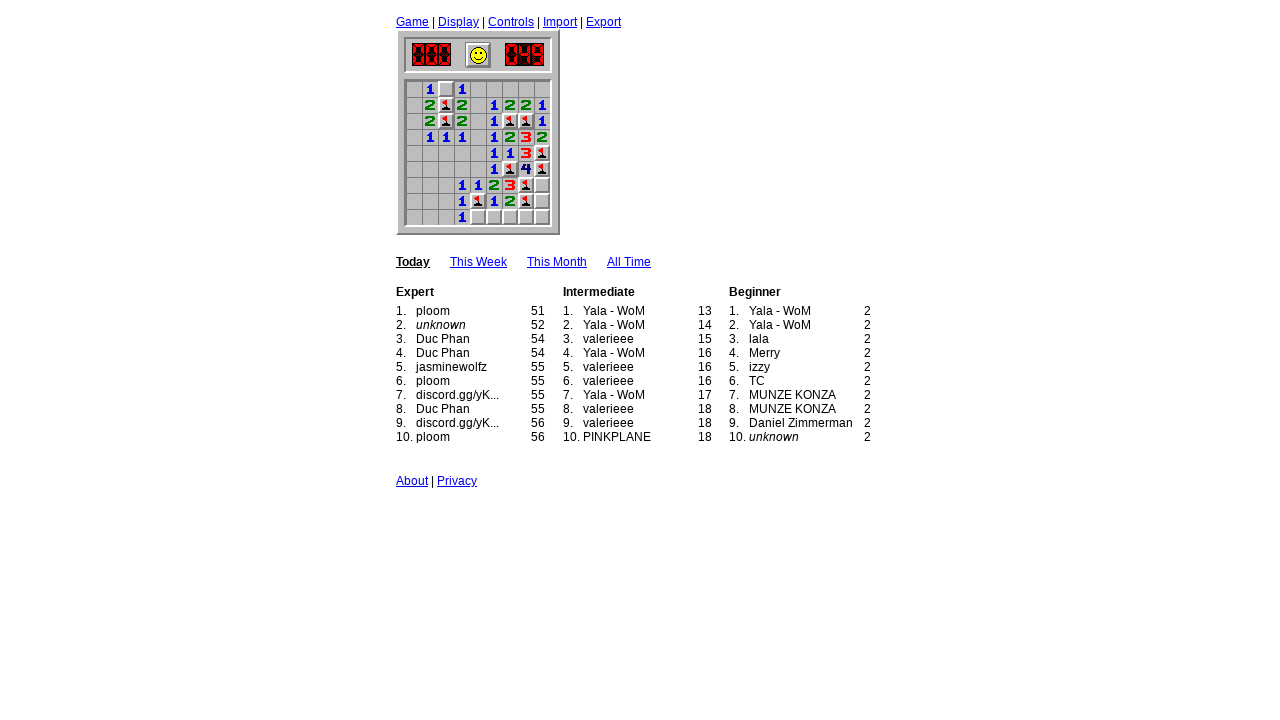

Full board scan completed (9x9)
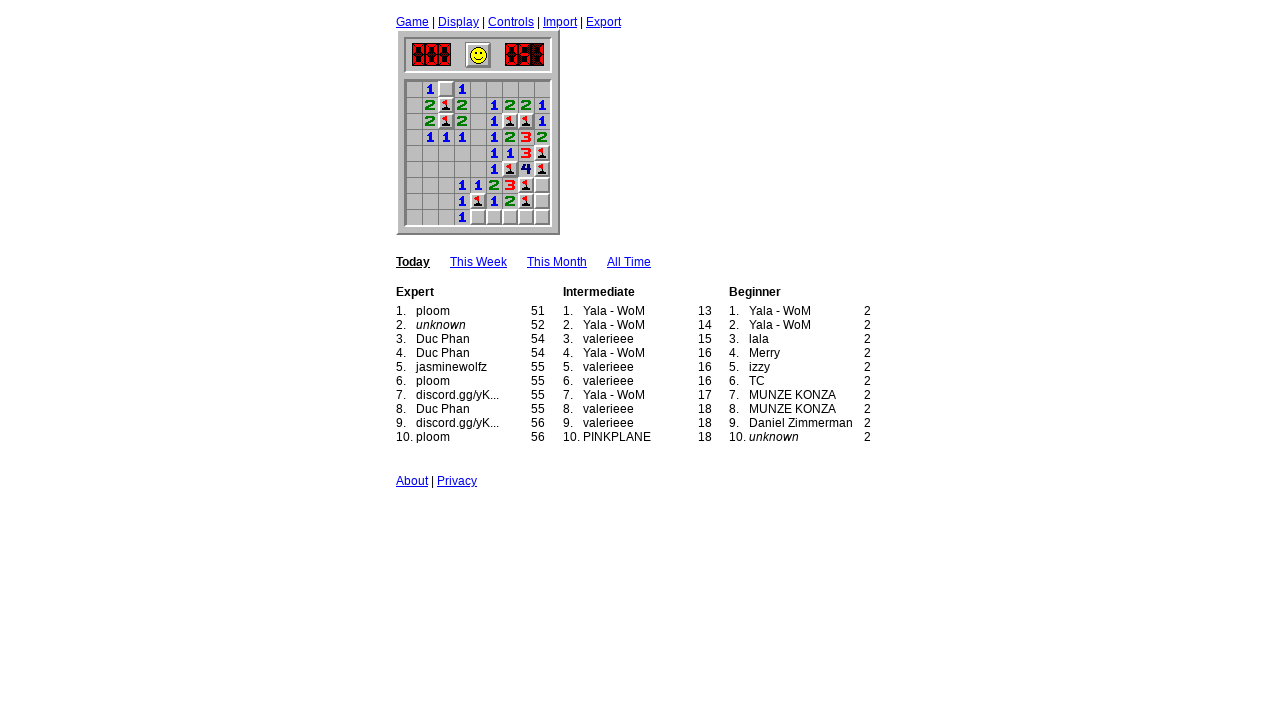

Clicked square at (8, 4) at (478, 217) on //*[@id="9_5"]
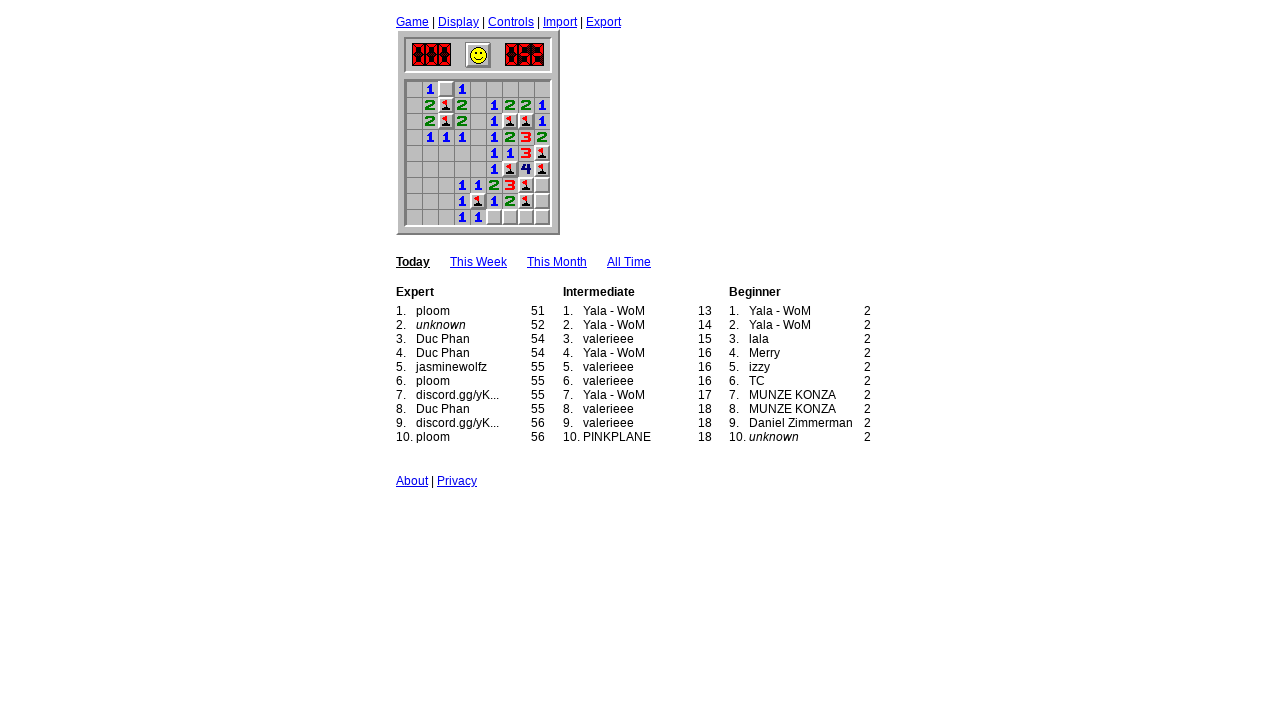

Retrieved class info for square (8, 4)
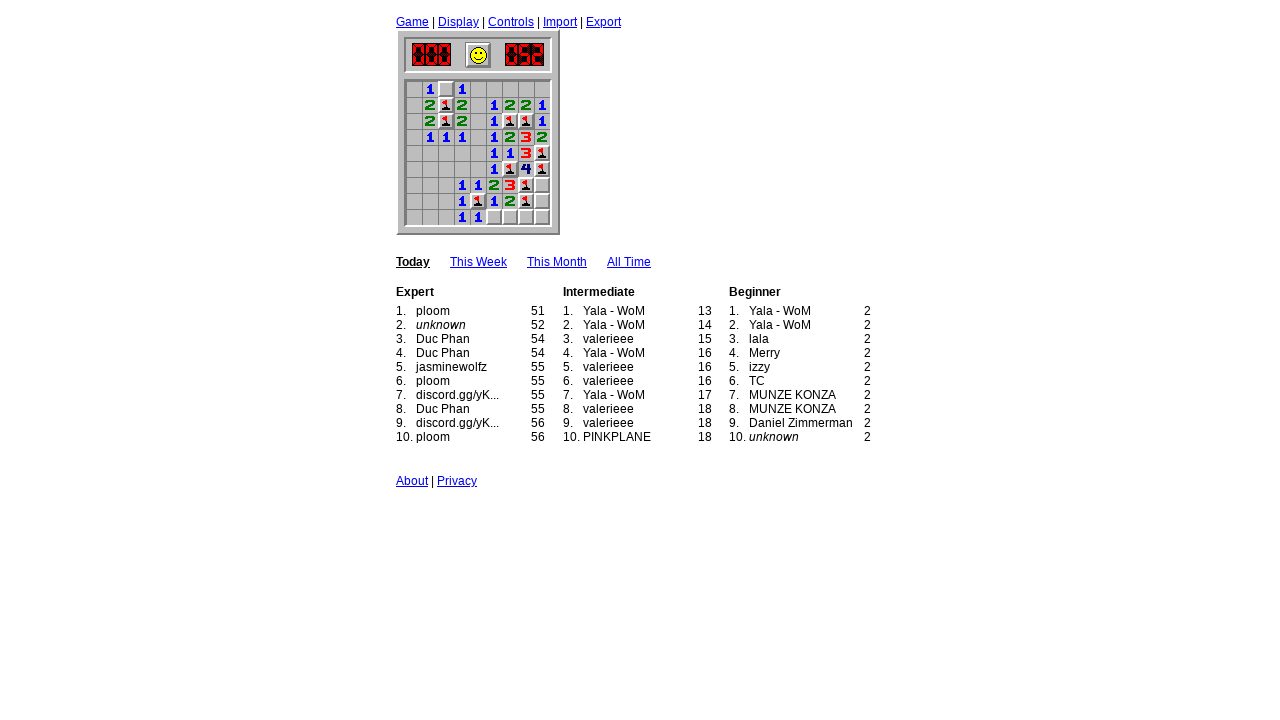

Full board scan completed (9x9)
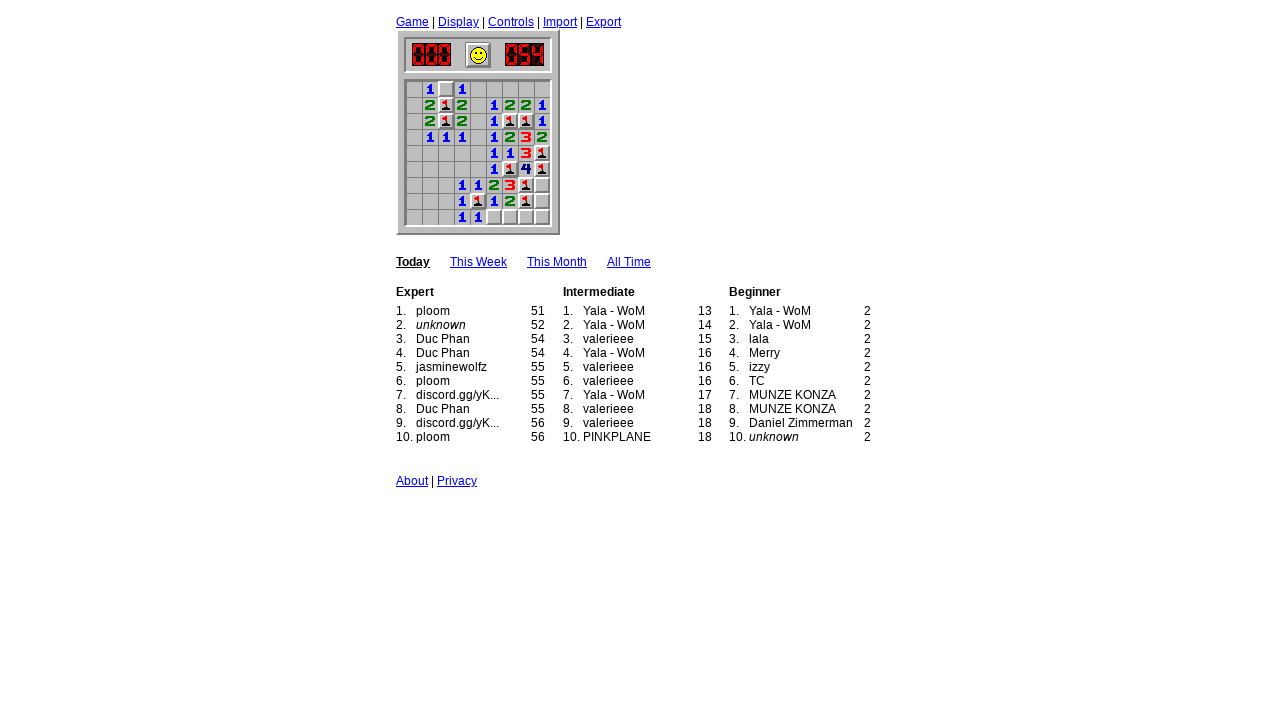

Clicked square at (8, 5) at (494, 217) on //*[@id="9_6"]
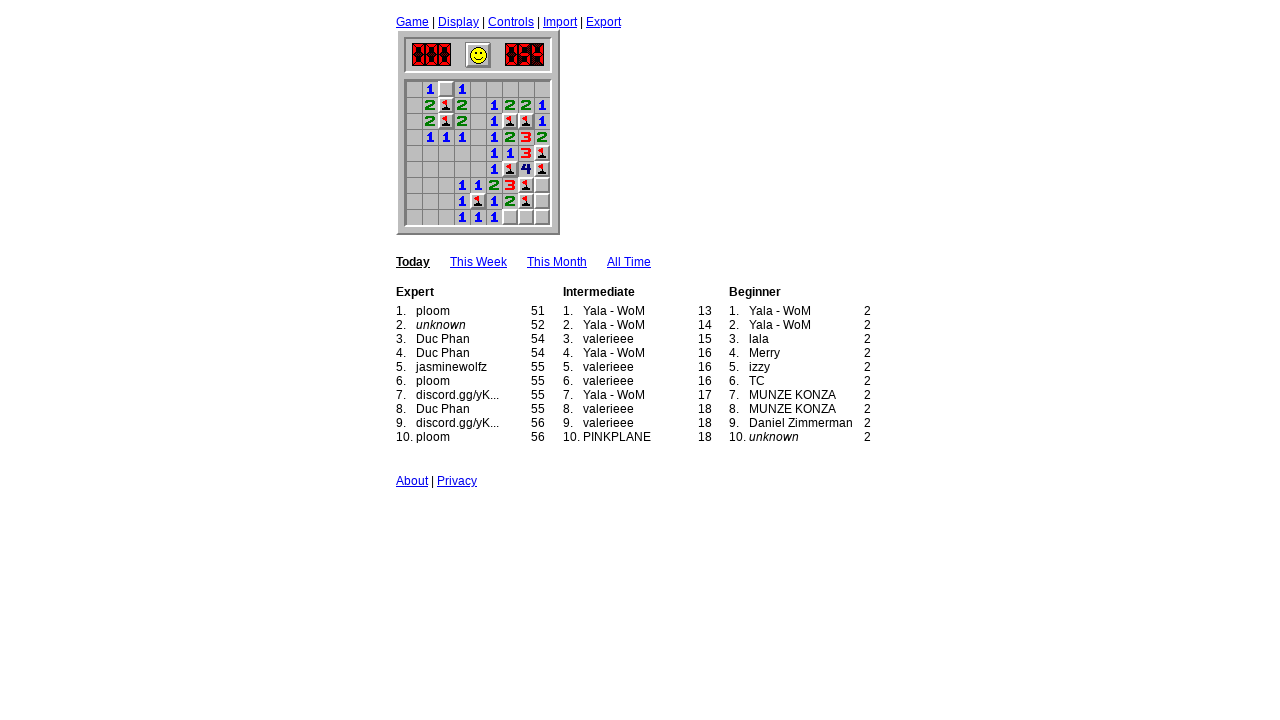

Retrieved class info for square (8, 5)
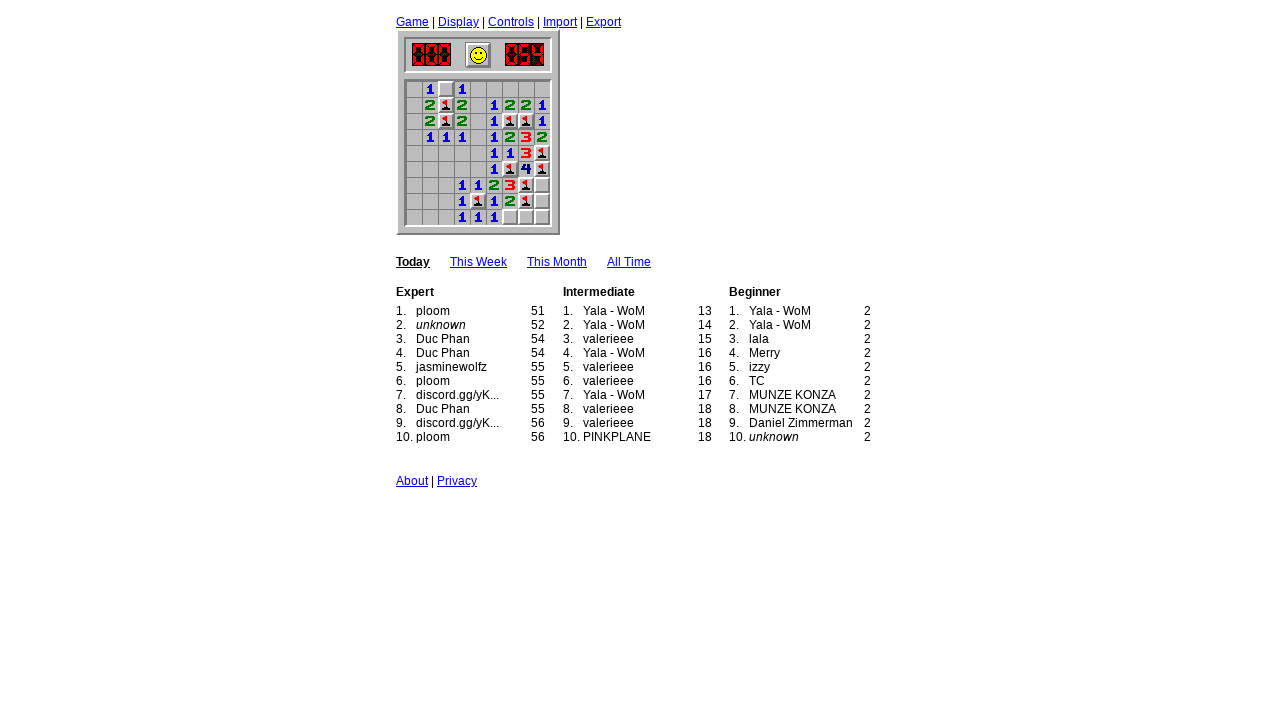

Full board scan completed (9x9)
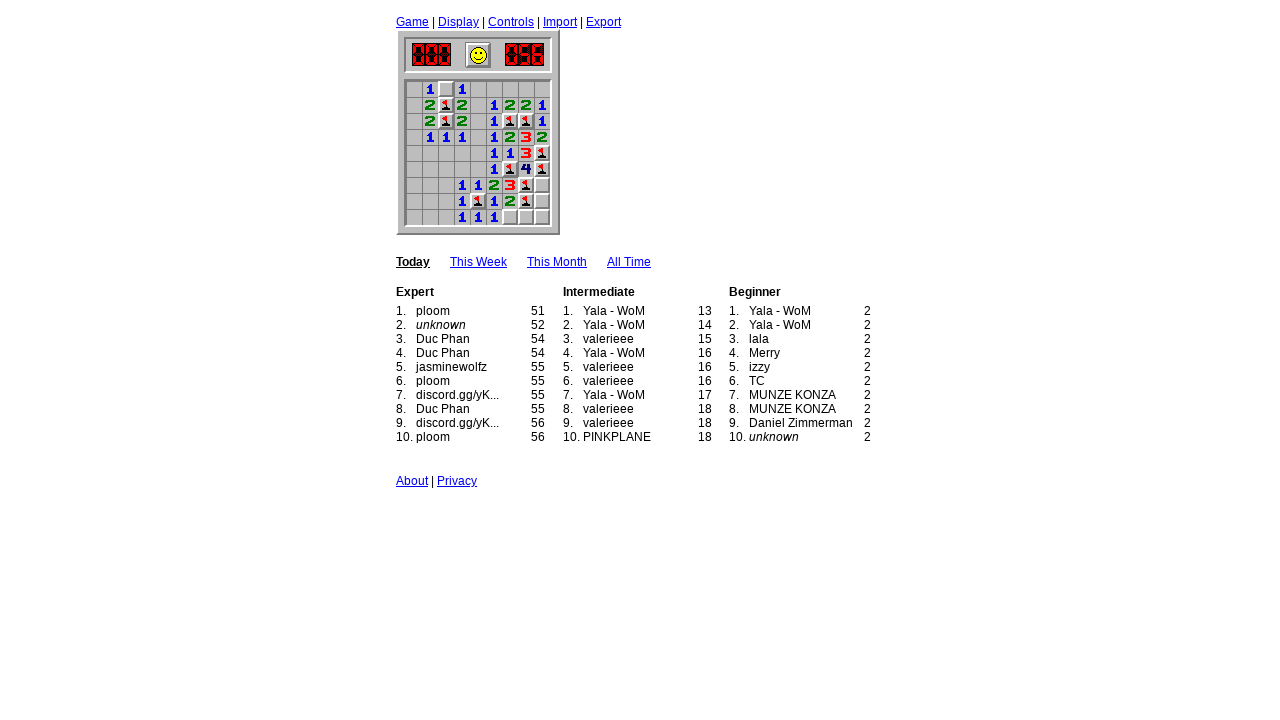

Clicked square at (8, 6) at (510, 217) on //*[@id="9_7"]
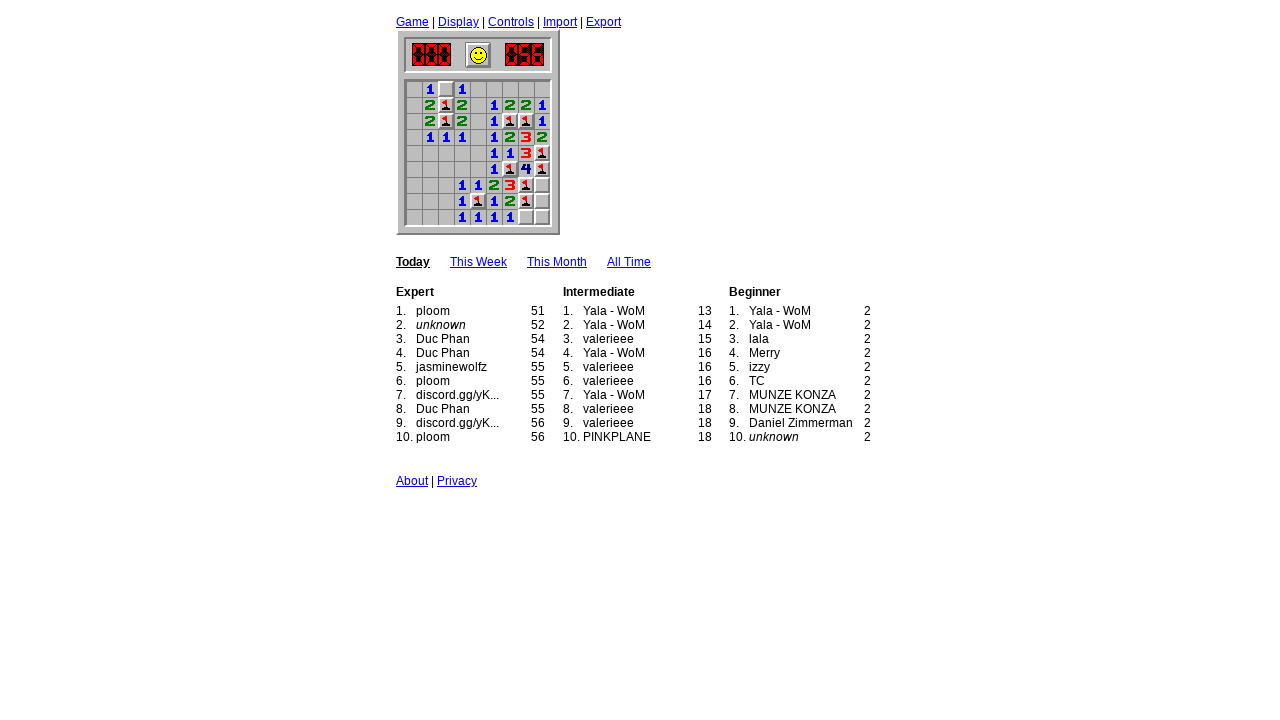

Retrieved class info for square (8, 6)
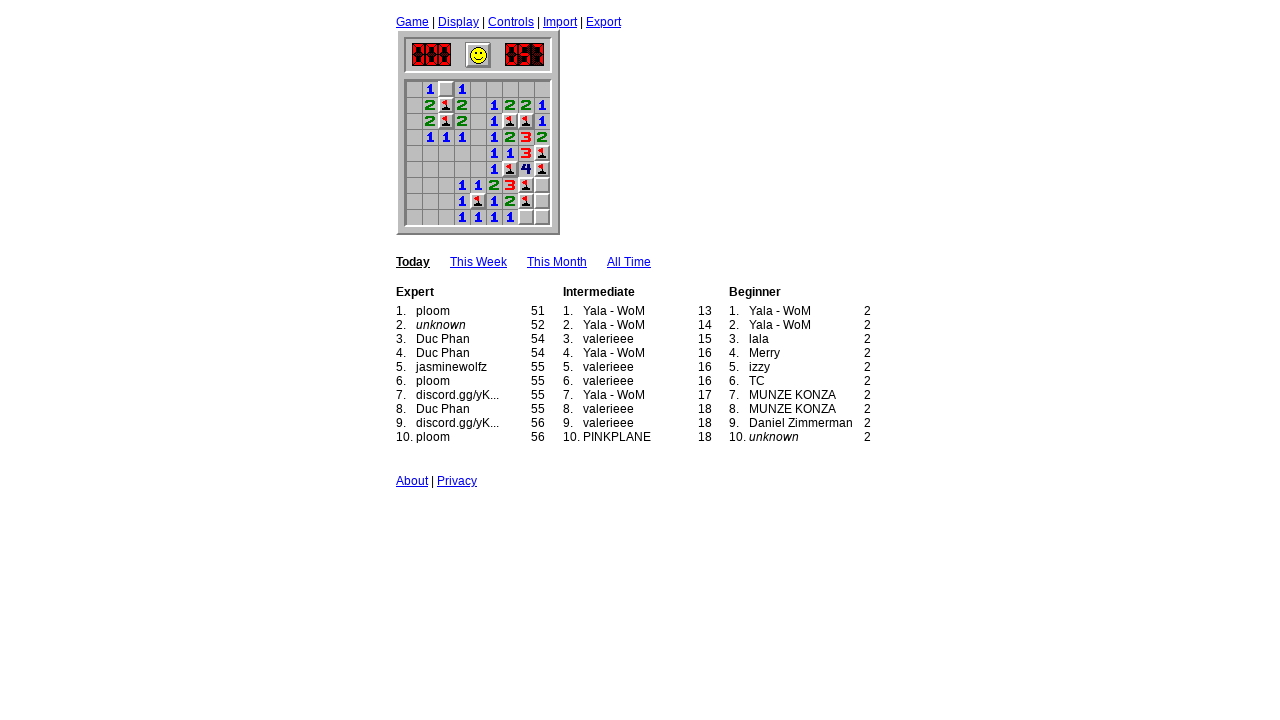

Full board scan completed (9x9)
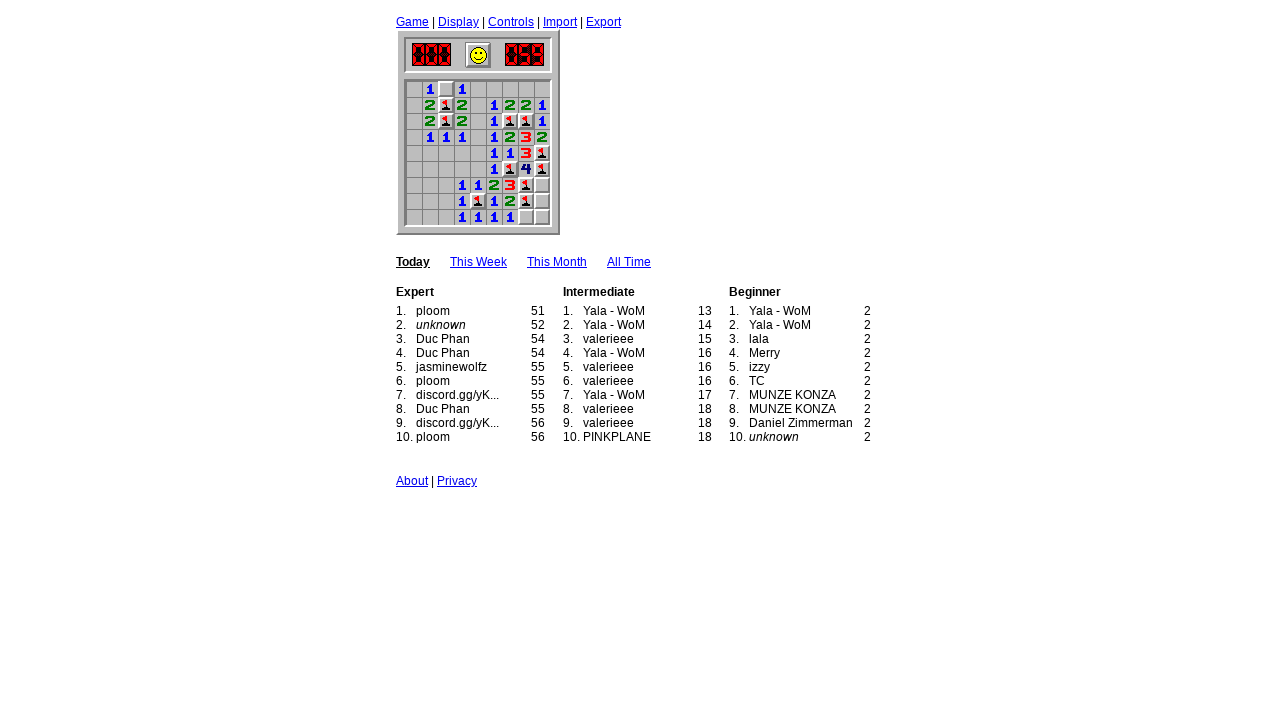

Clicked square at (8, 7) at (526, 217) on //*[@id="9_8"]
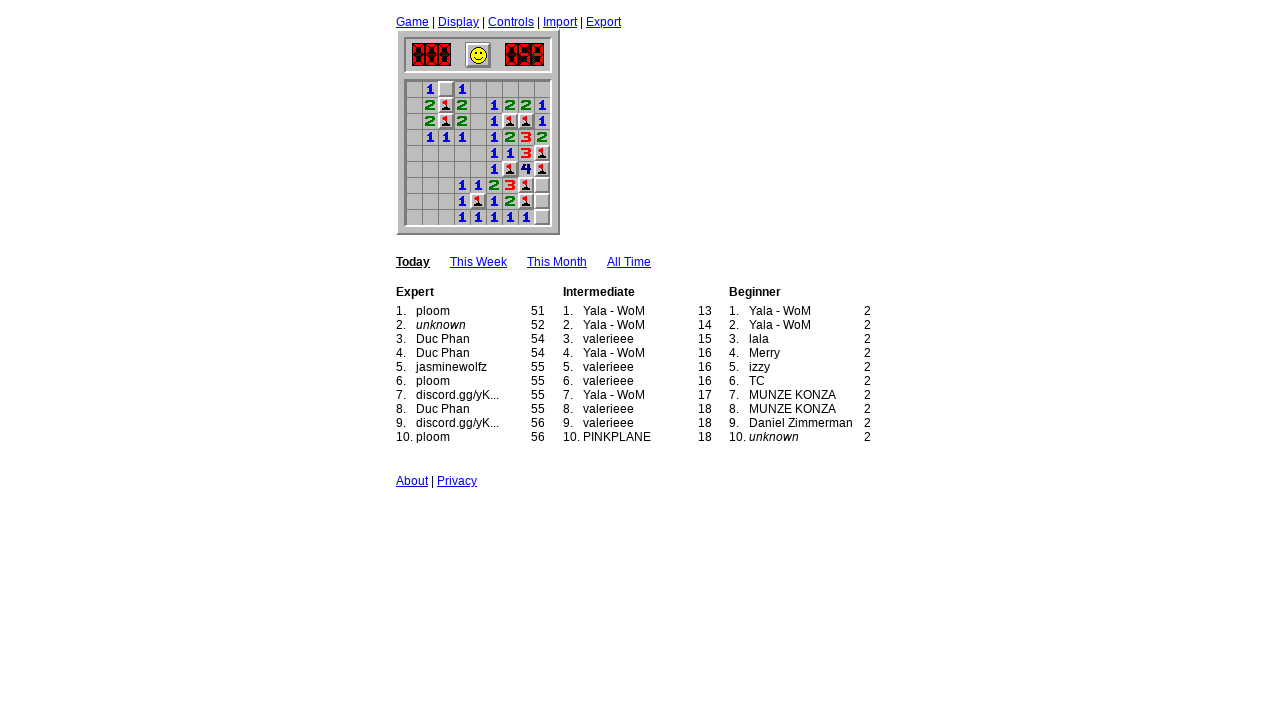

Retrieved class info for square (8, 7)
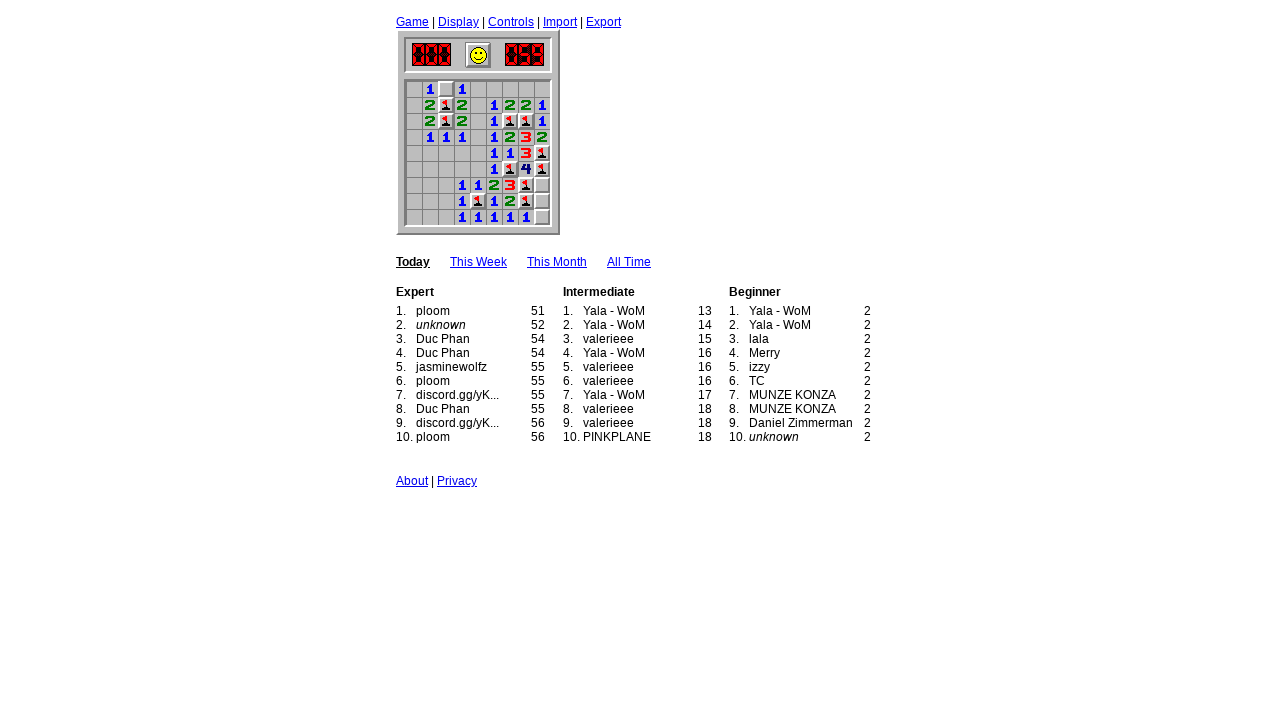

Full board scan completed (9x9)
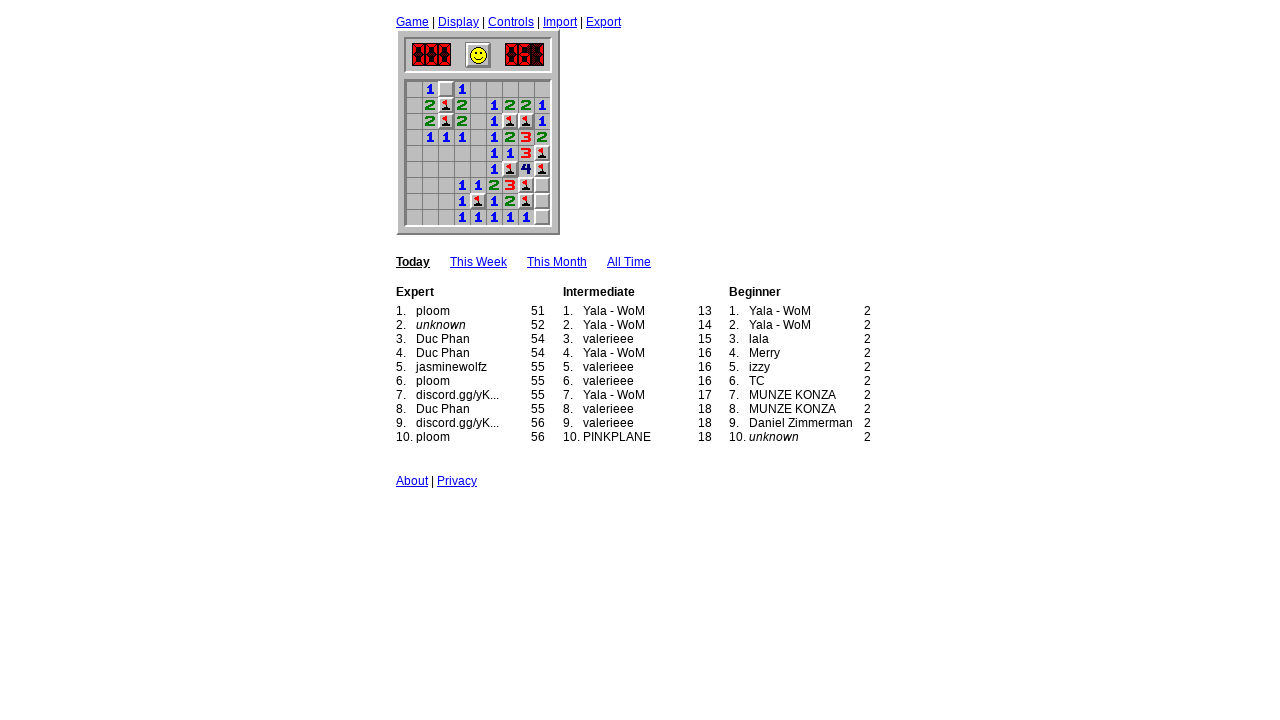

Clicked square at (7, 8) at (542, 201) on //*[@id="8_9"]
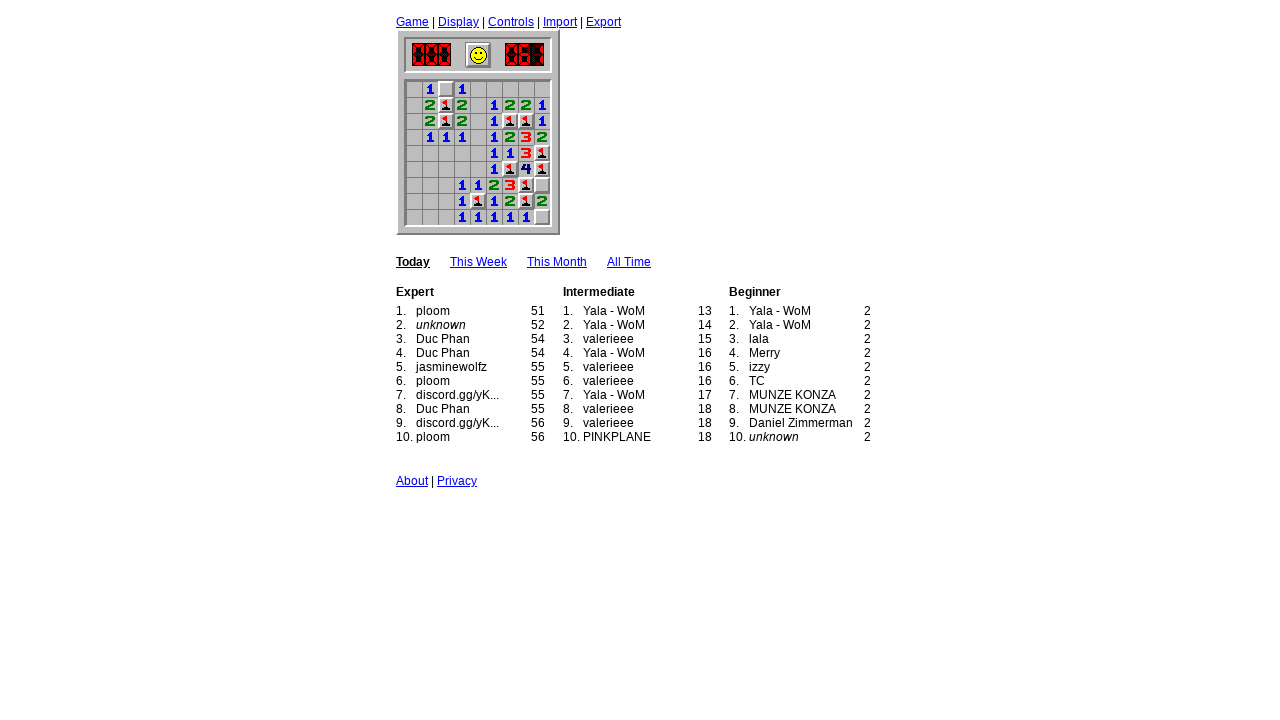

Retrieved class info for square (7, 8)
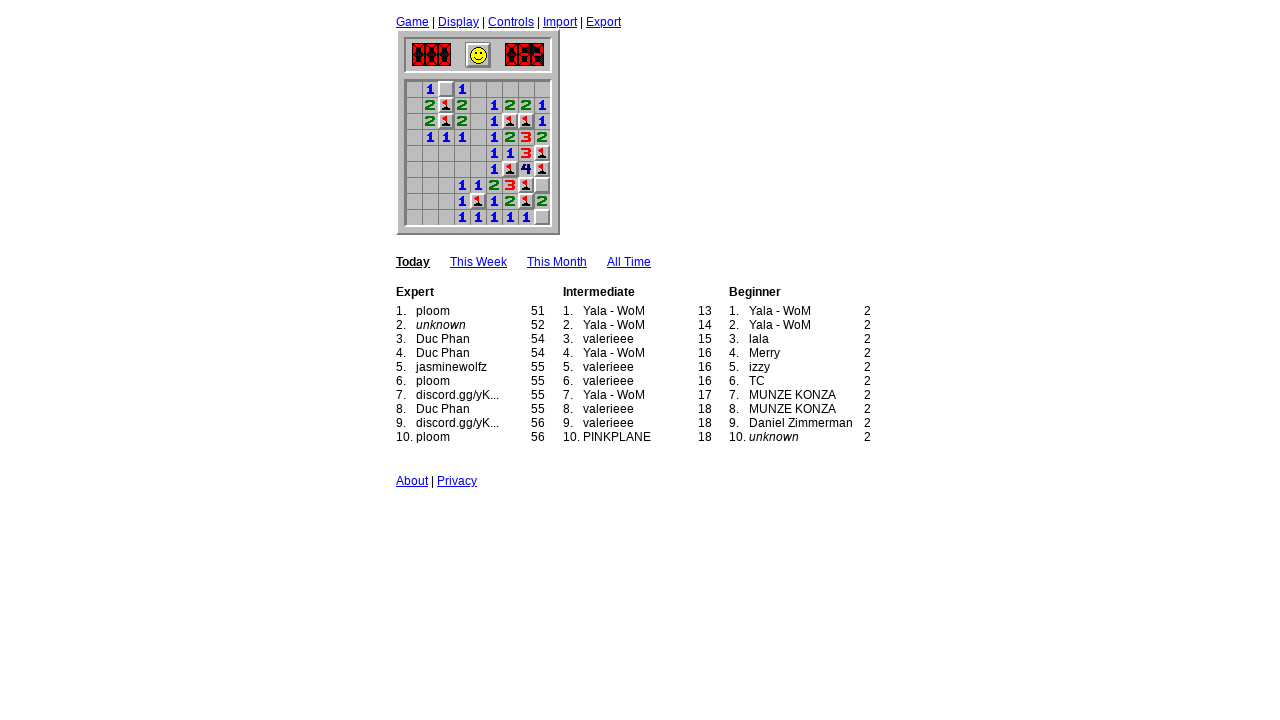

Full board scan completed (9x9)
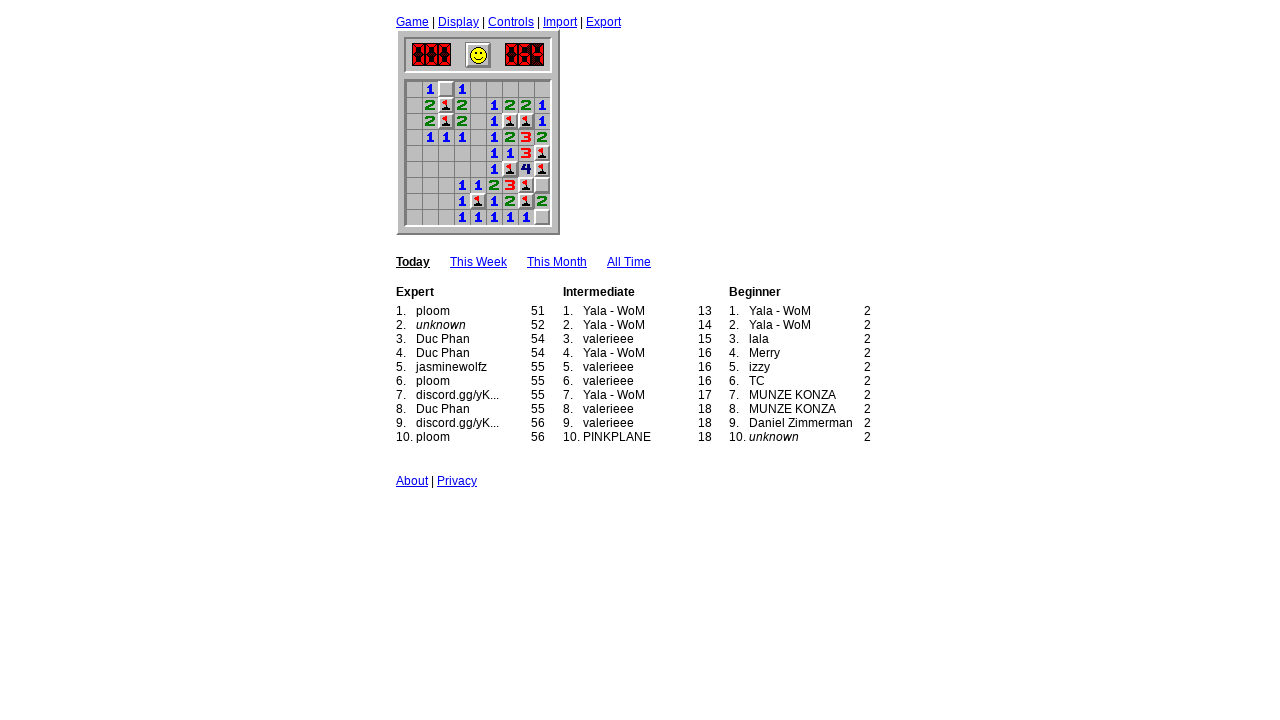

Clicked square at (8, 8) at (542, 217) on //*[@id="9_9"]
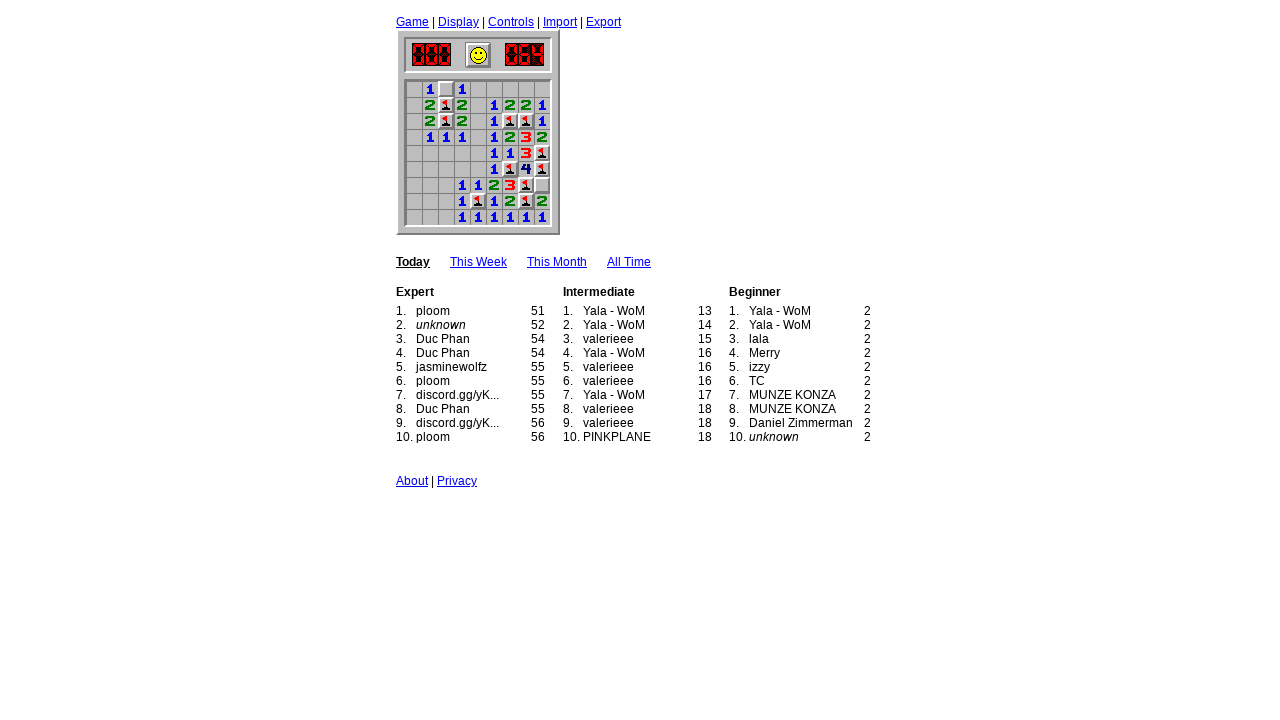

Retrieved class info for square (8, 8)
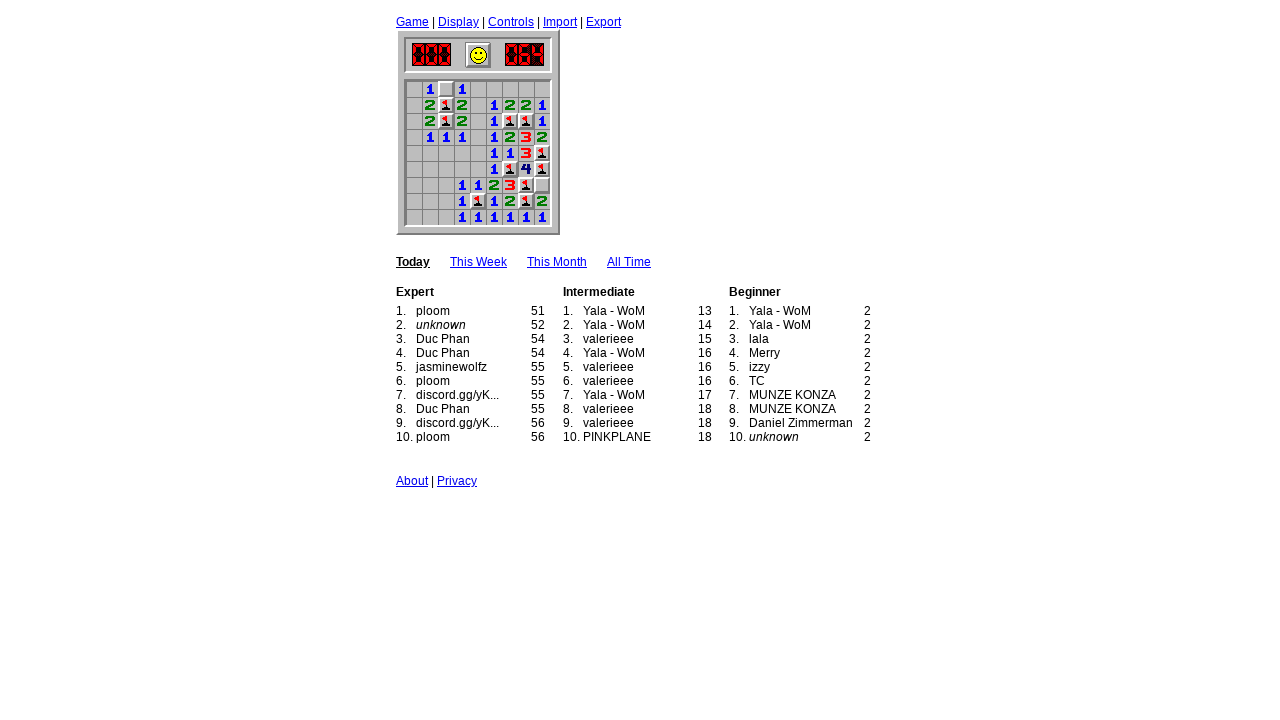

Full board scan completed (9x9)
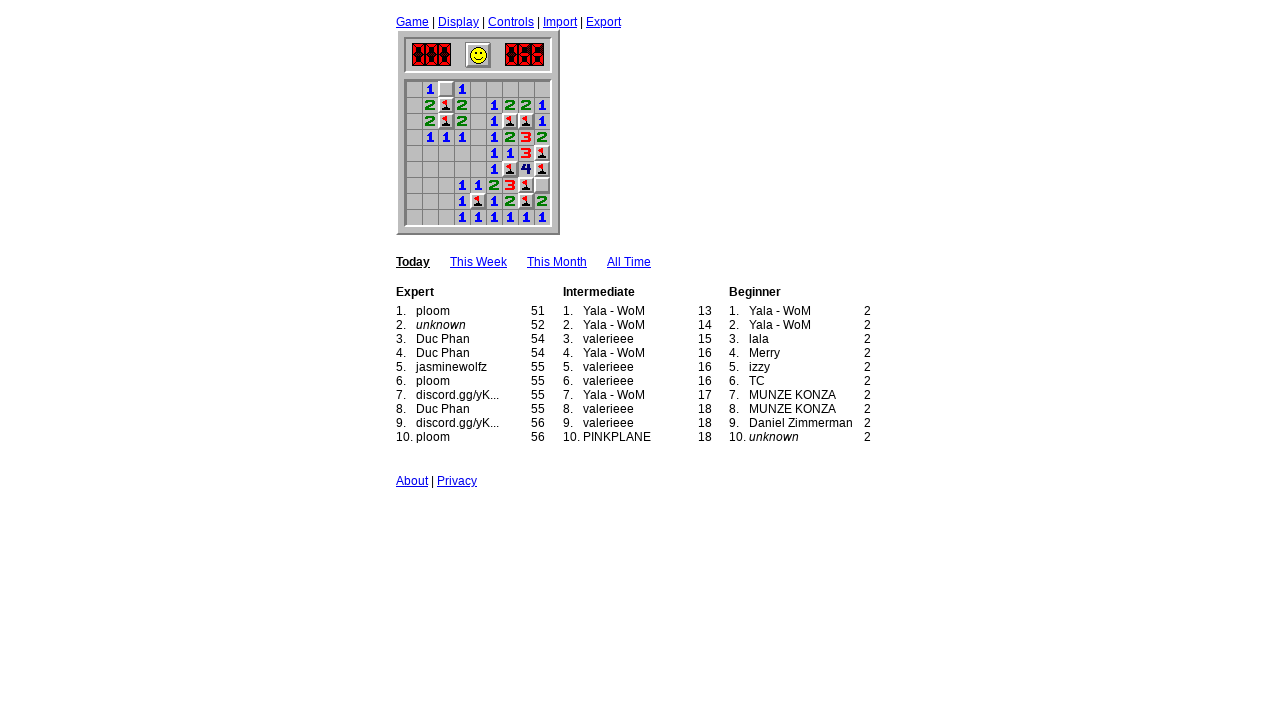

Clicked square at (0, 2) at (446, 89) on //*[@id="1_3"]
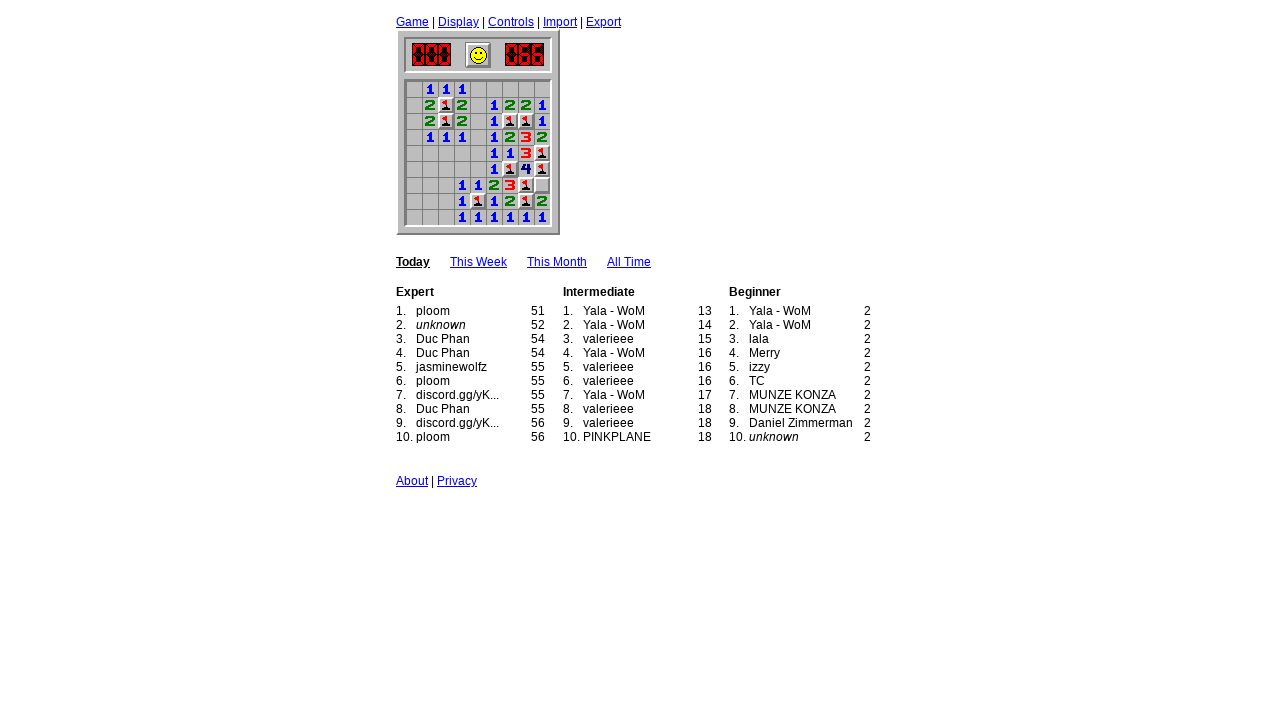

Retrieved class info for square (0, 2)
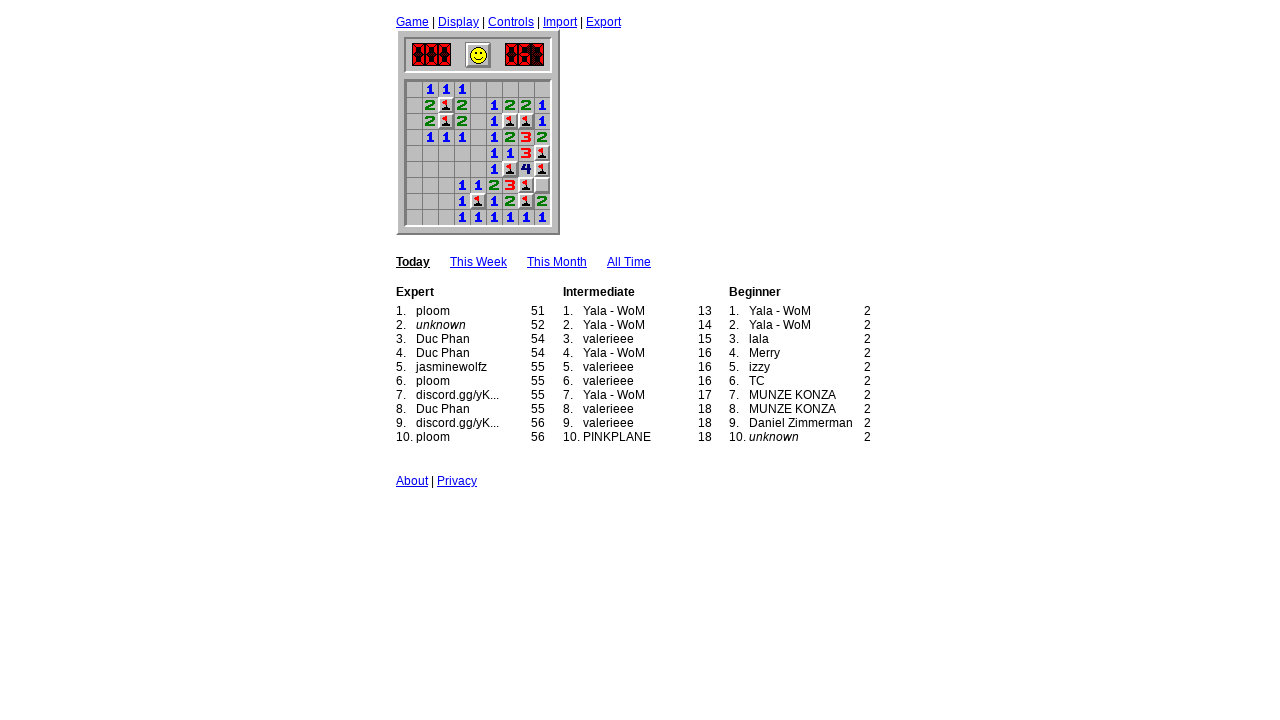

Full board scan completed (9x9)
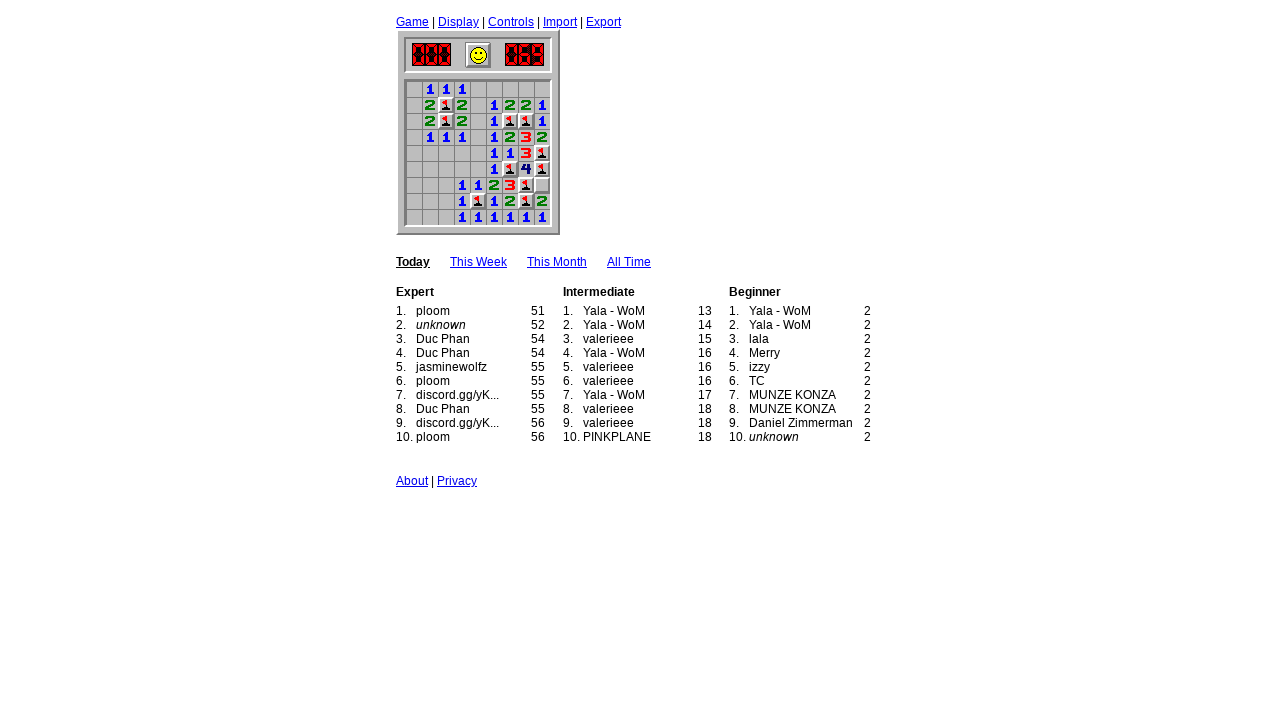

Clicked square at (6, 8) at (542, 185) on //*[@id="7_9"]
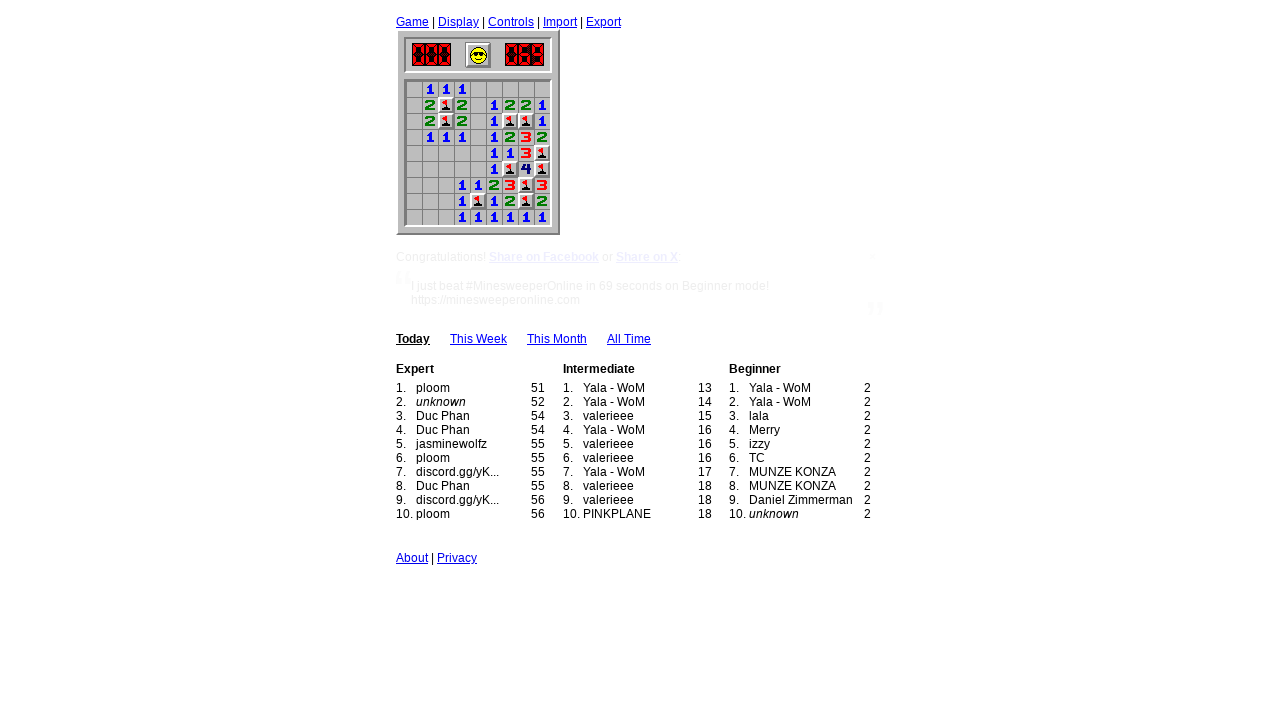

Retrieved class info for square (6, 8)
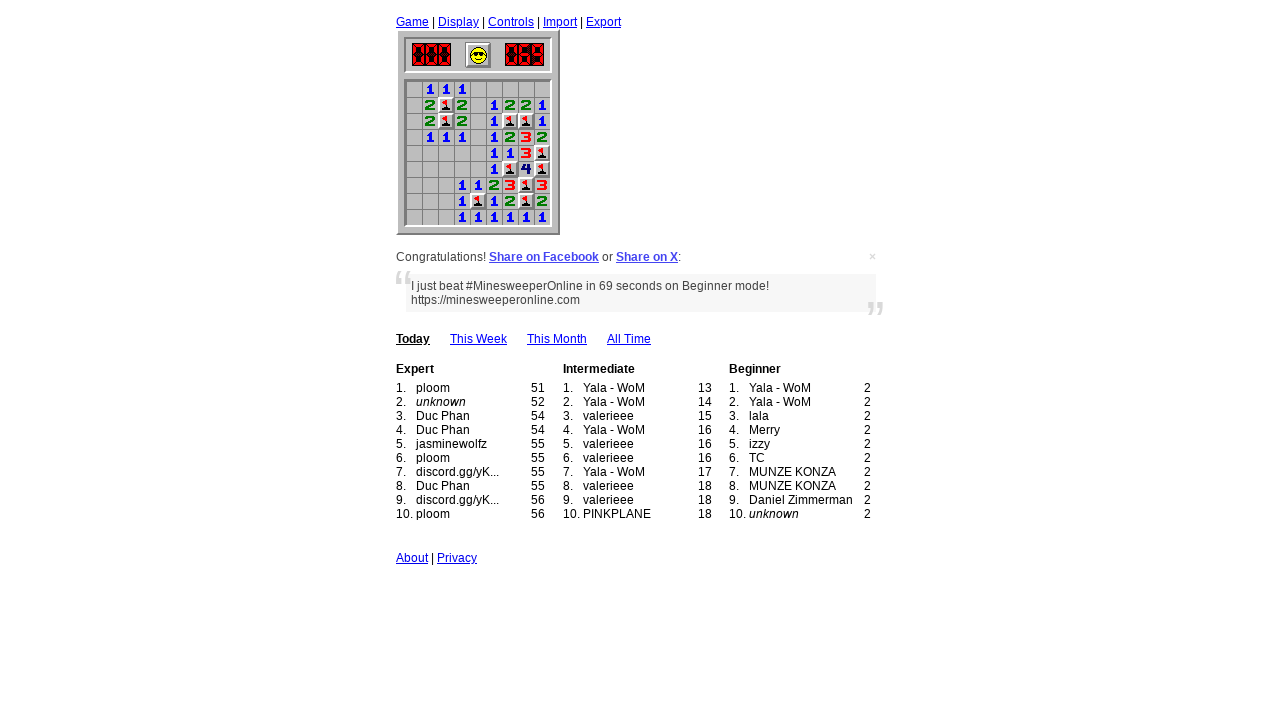

Full board scan completed (9x9)
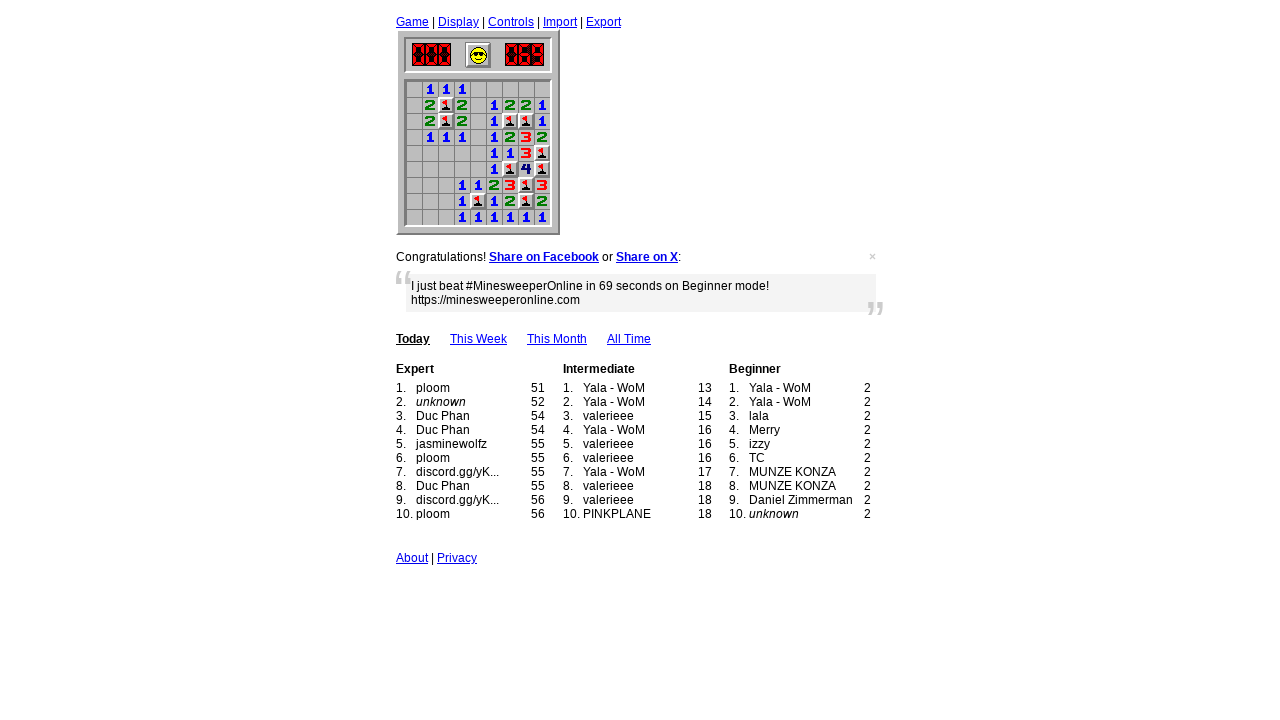

Game complete - no blank squares remaining
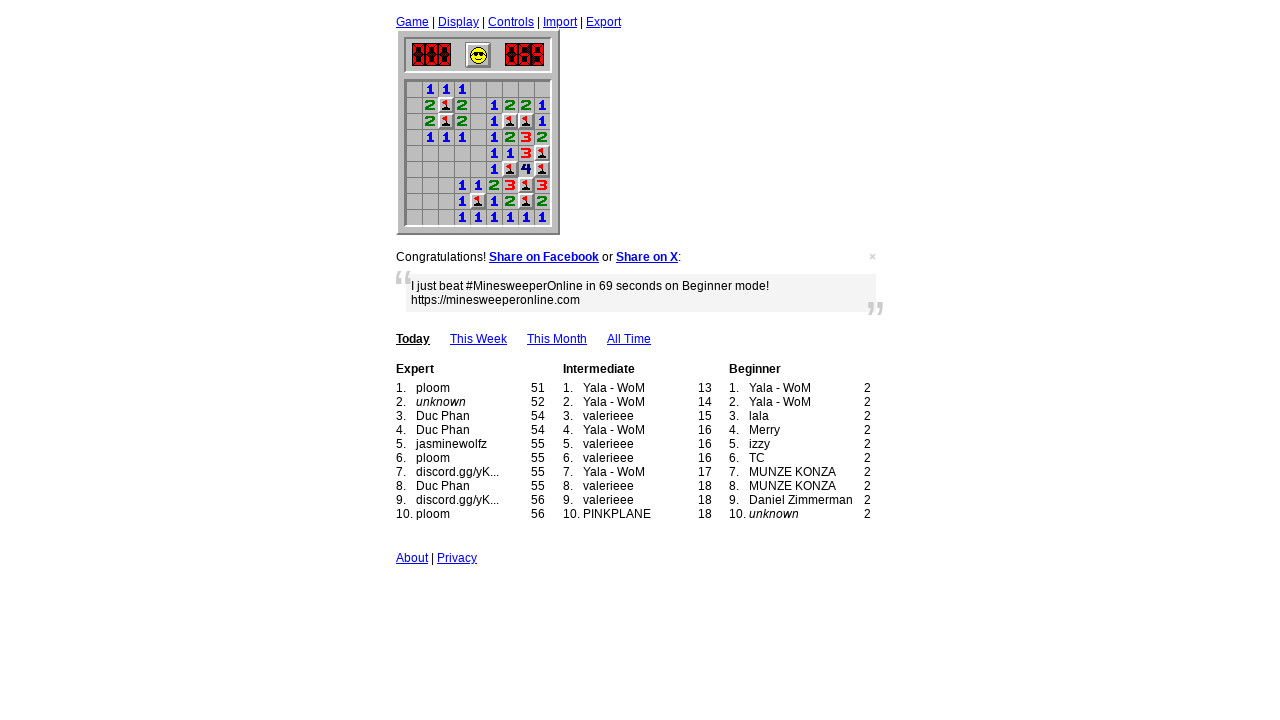

Minesweeper bot automation completed
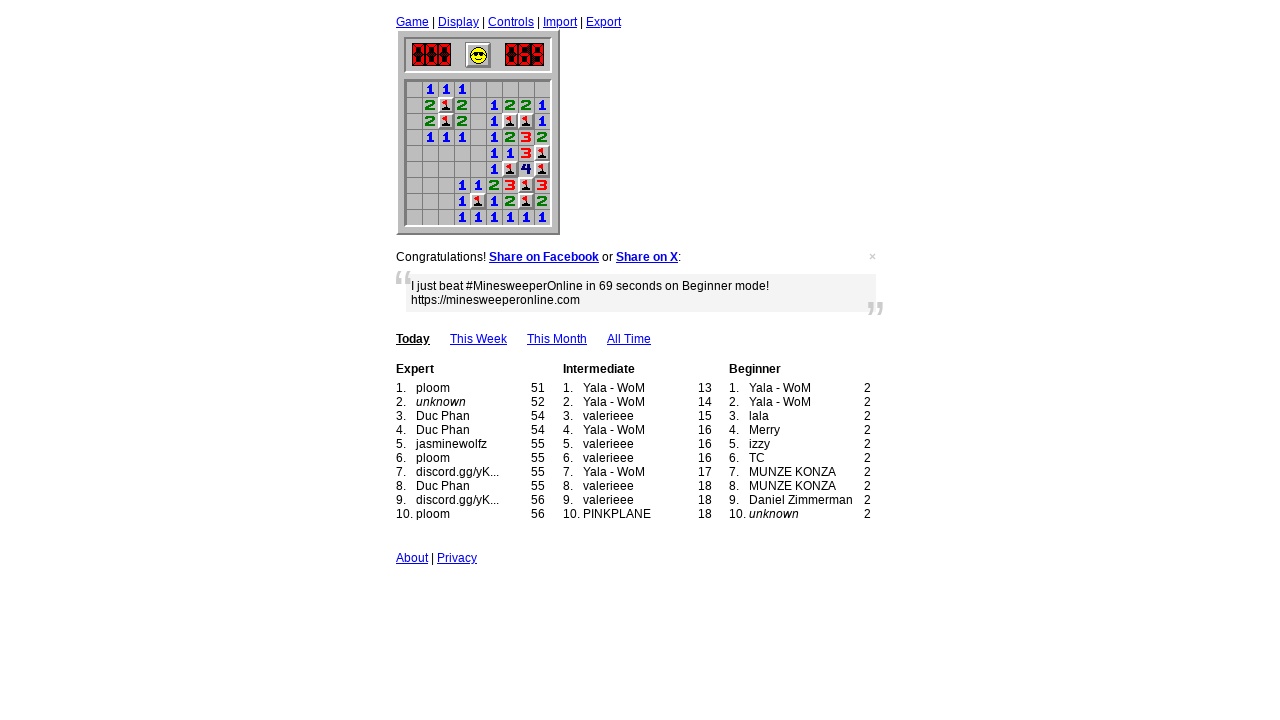

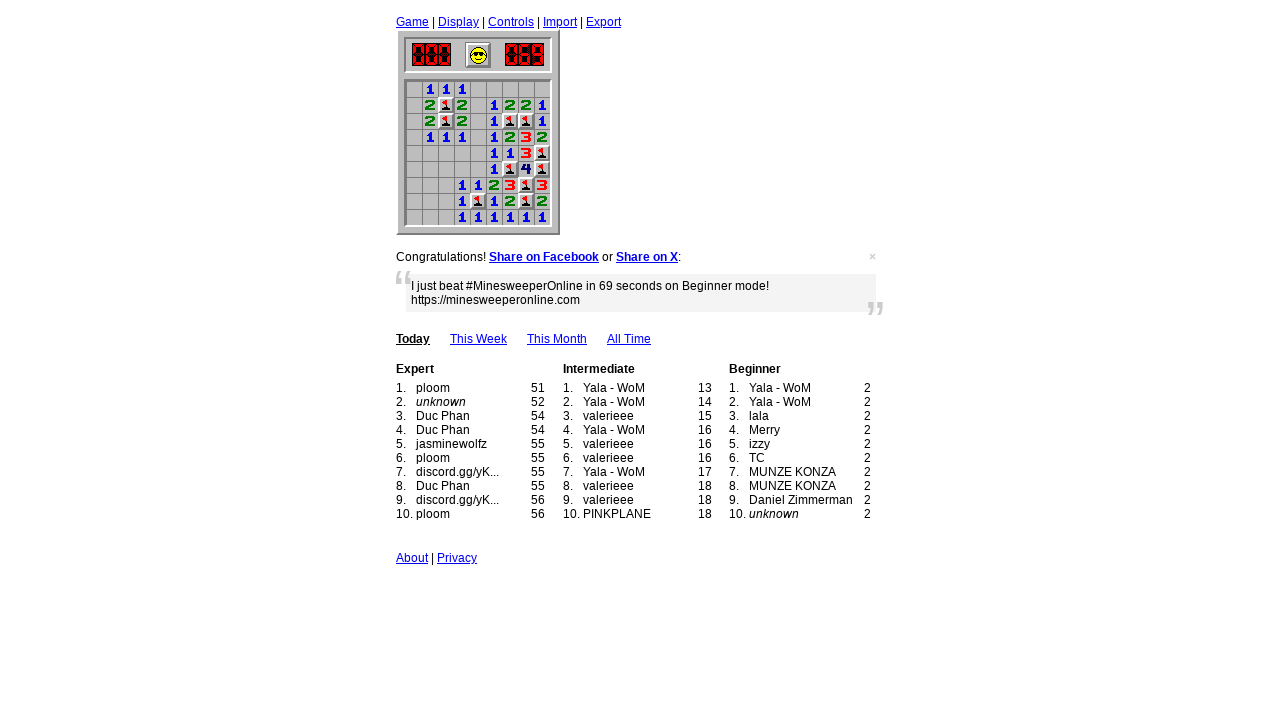